Automates the RPA Challenge by clicking the start button and completing 10 rounds of form filling with employee data (first name, last name, company, role, phone, email, address), then submitting each round.

Starting URL: https://rpachallenge.com/

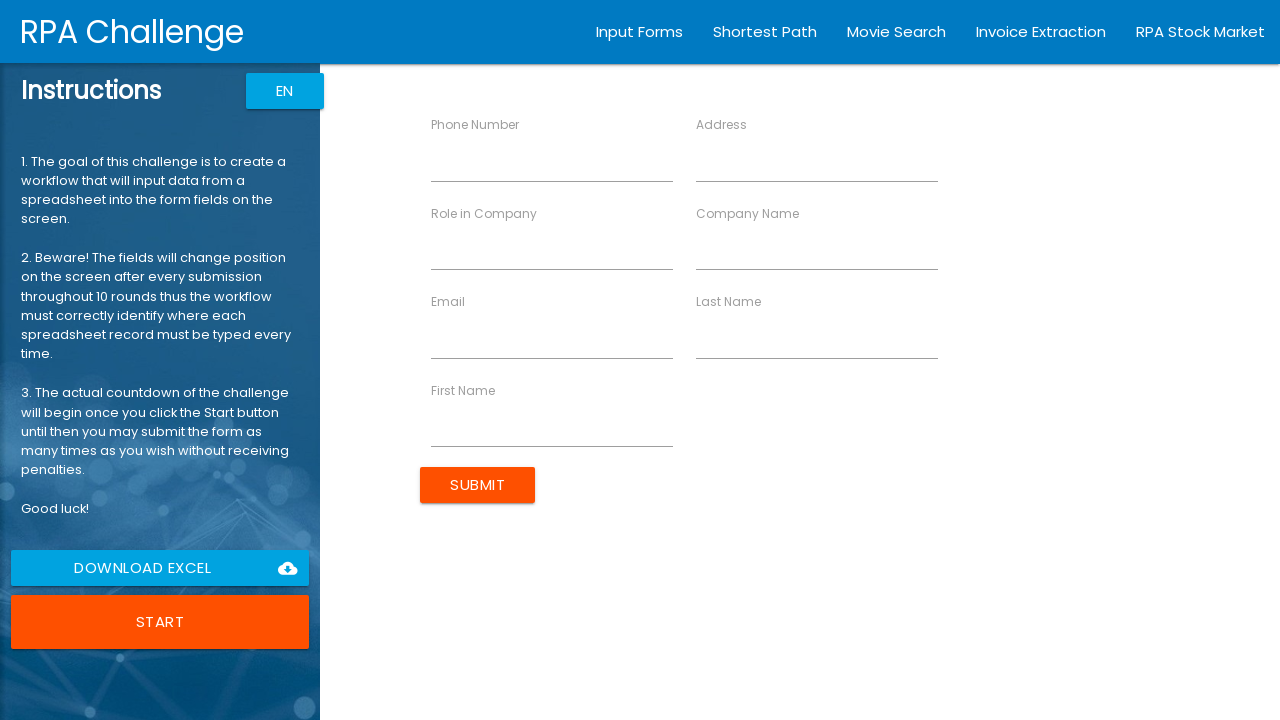

Clicked start button to begin RPA Challenge at (160, 622) on xpath=//button[@class='waves-effect col s12 m12 l12 btn-large uiColorButton']
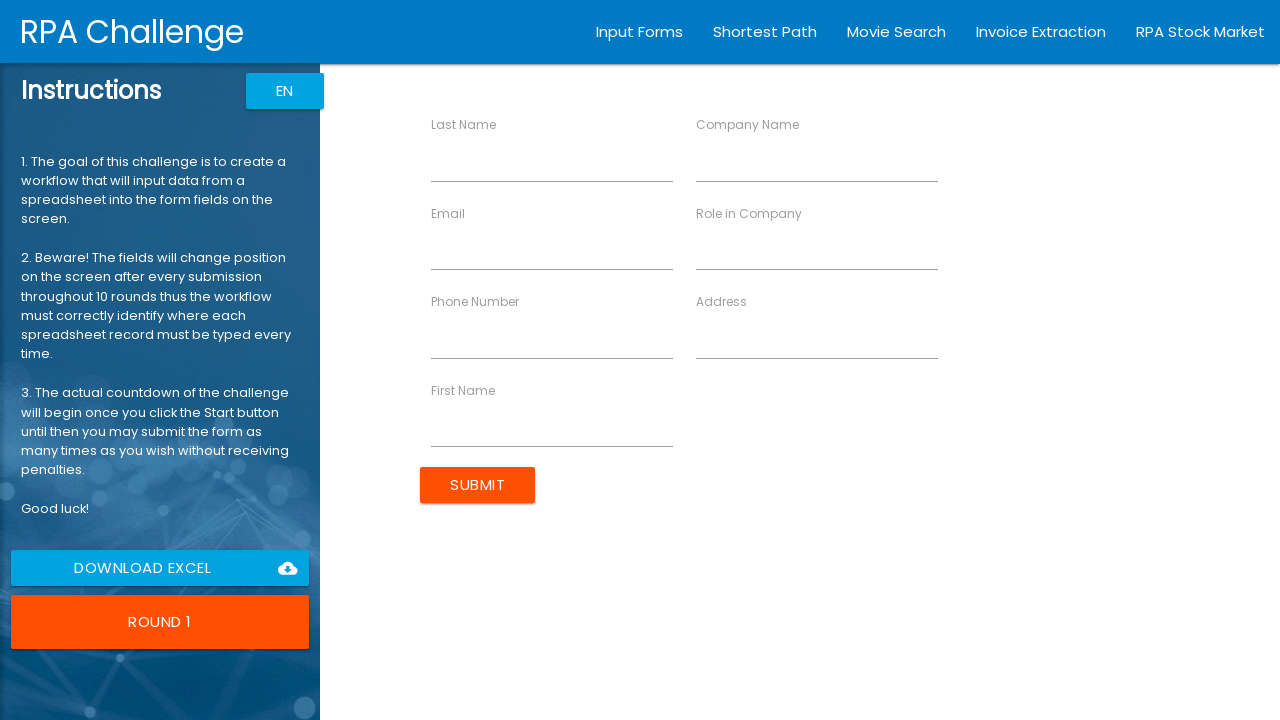

Filled first name field with 'John' on //input[@ng-reflect-name='labelFirstName']
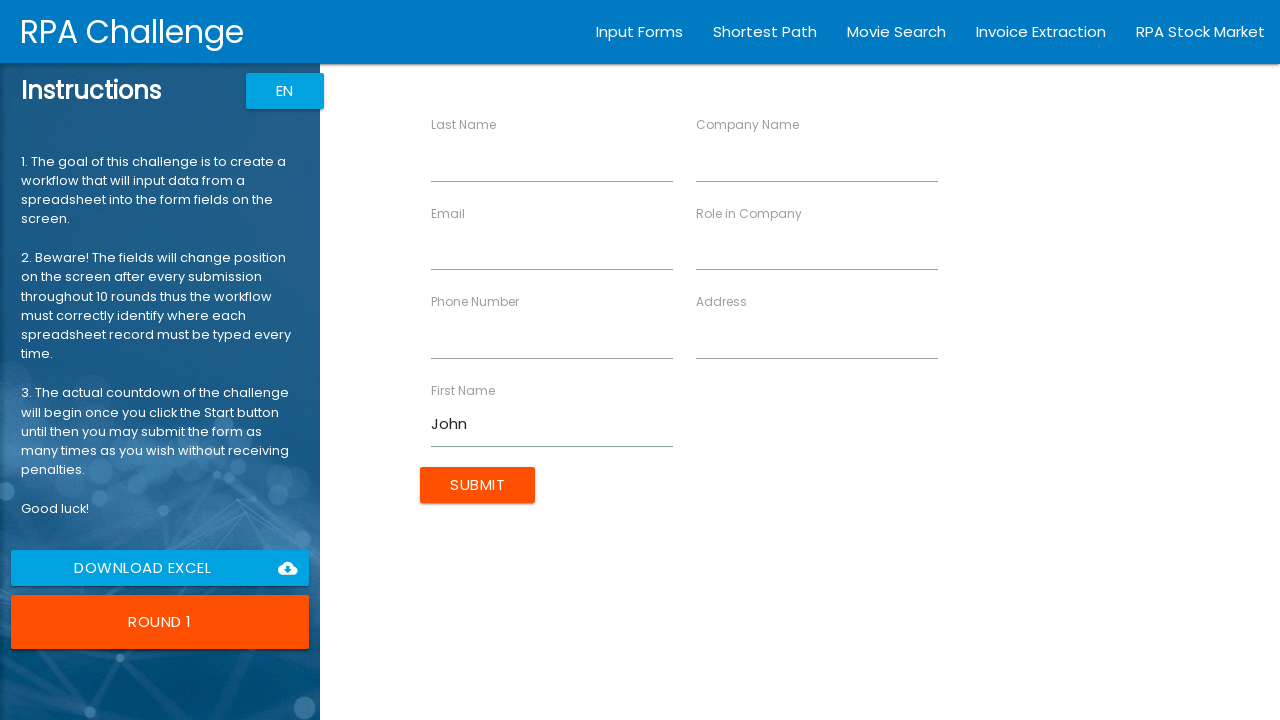

Filled last name field with 'Smith' on //input[@ng-reflect-name='labelLastName']
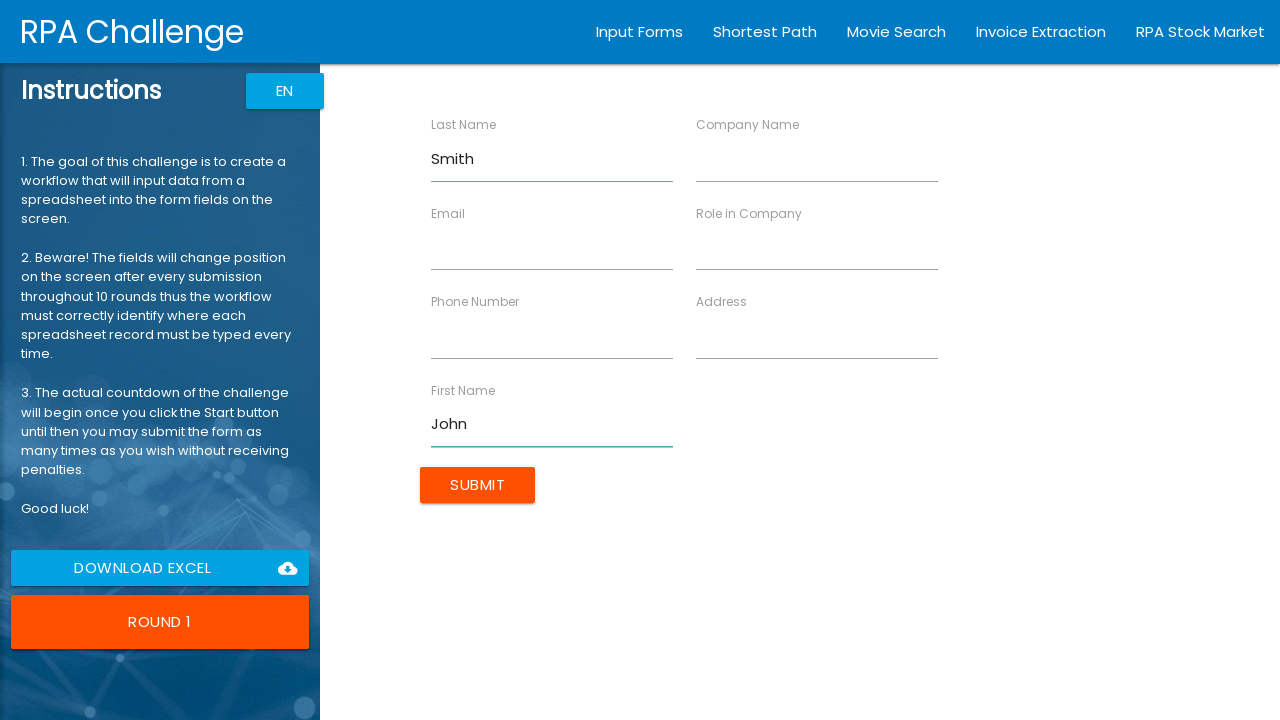

Filled company name field with 'Acme Corp' on //input[@ng-reflect-name='labelCompanyName']
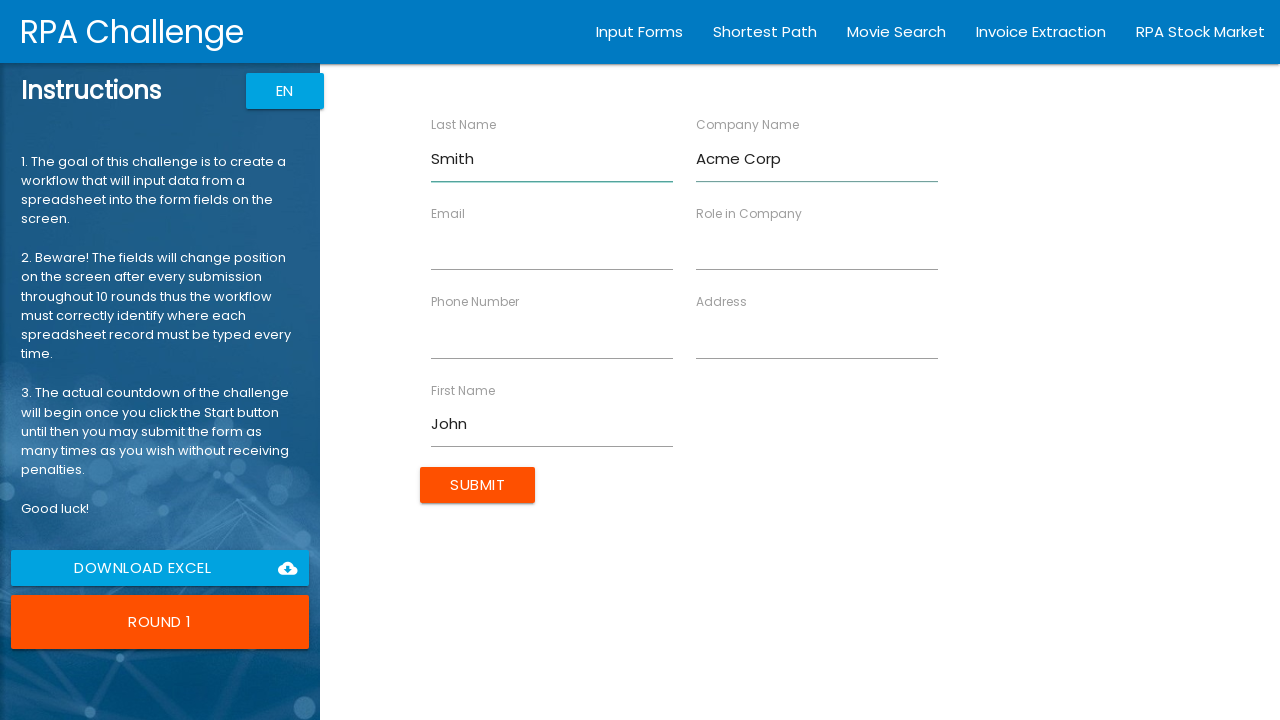

Filled phone number field with '5551234567' on //input[@ng-reflect-name='labelPhone']
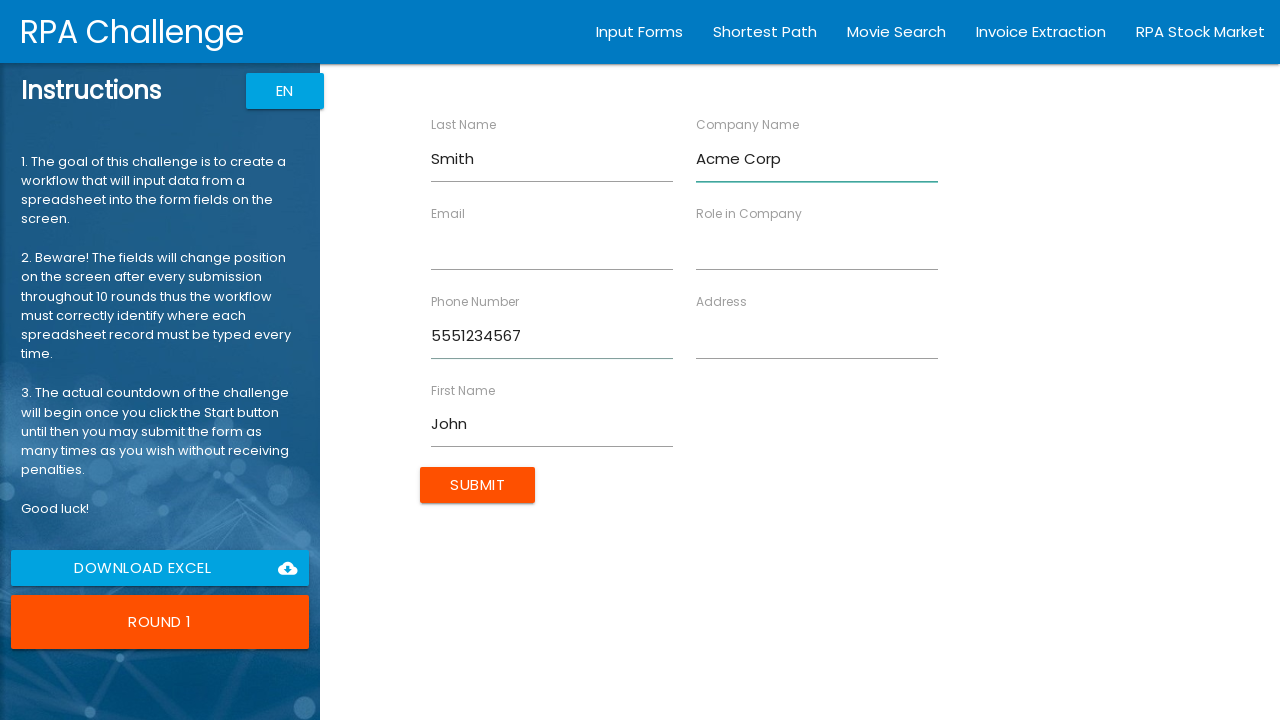

Filled address field with '123 Main St' on //input[@ng-reflect-name='labelAddress']
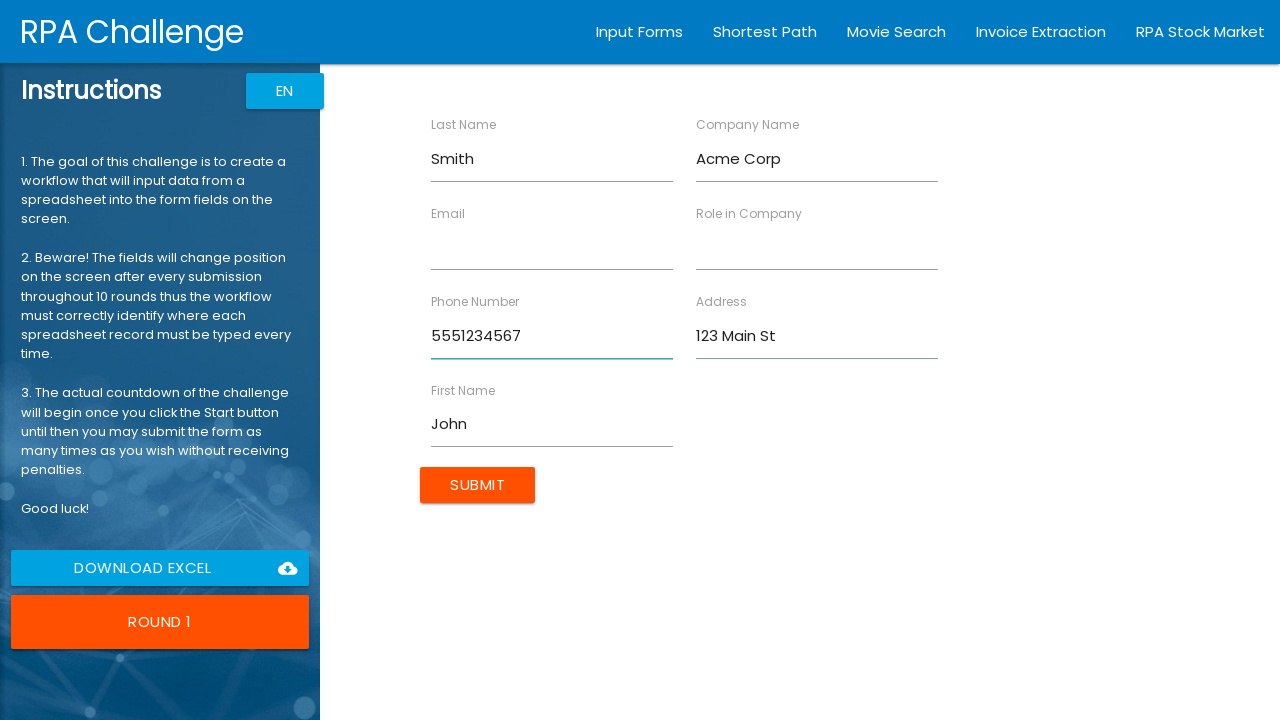

Filled email field with 'john.smith@acme.com' on //input[@ng-reflect-name='labelEmail']
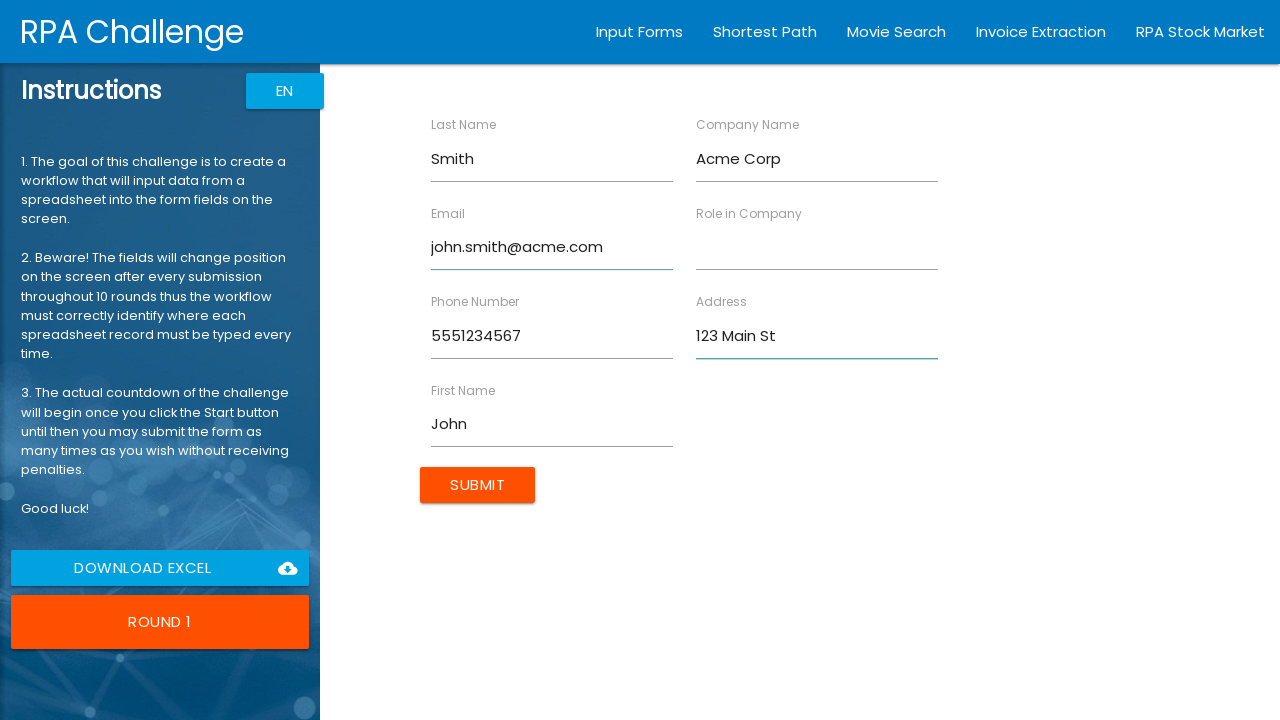

Filled role field with 'Manager' on //input[@ng-reflect-name='labelRole']
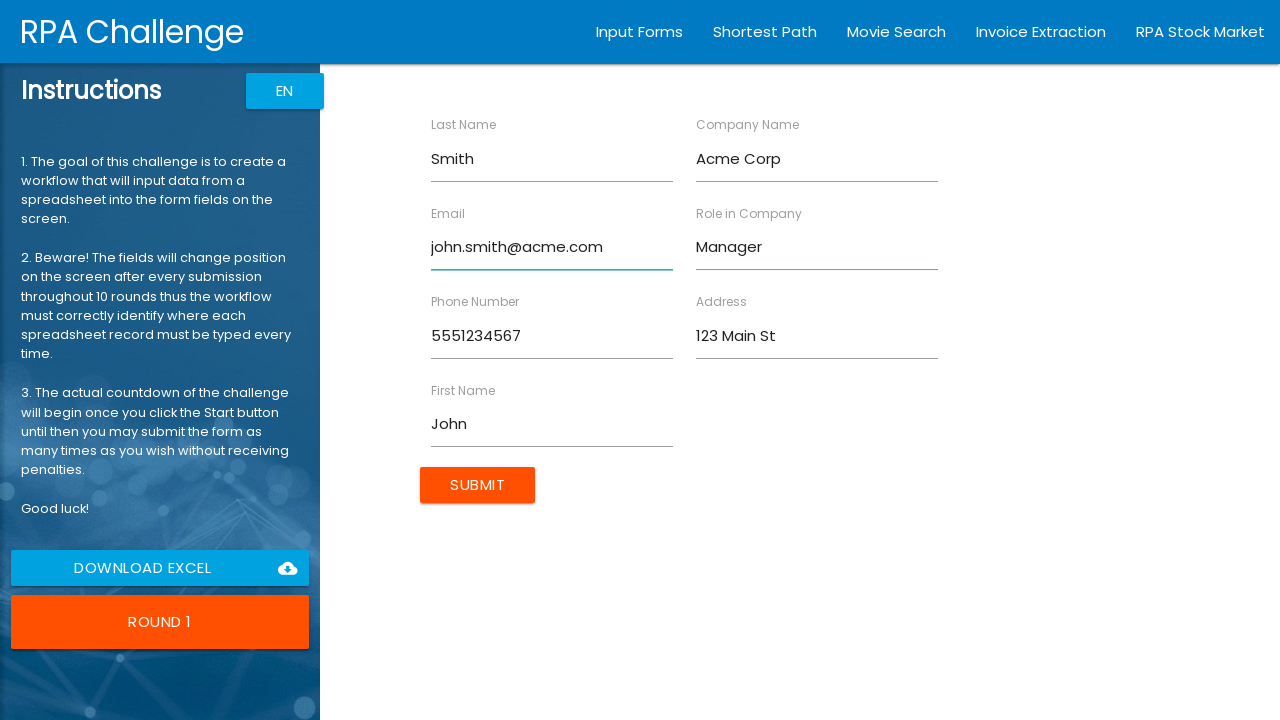

Submitted form for employee John Smith at (478, 485) on xpath=//input[@class='btn uiColorButton']
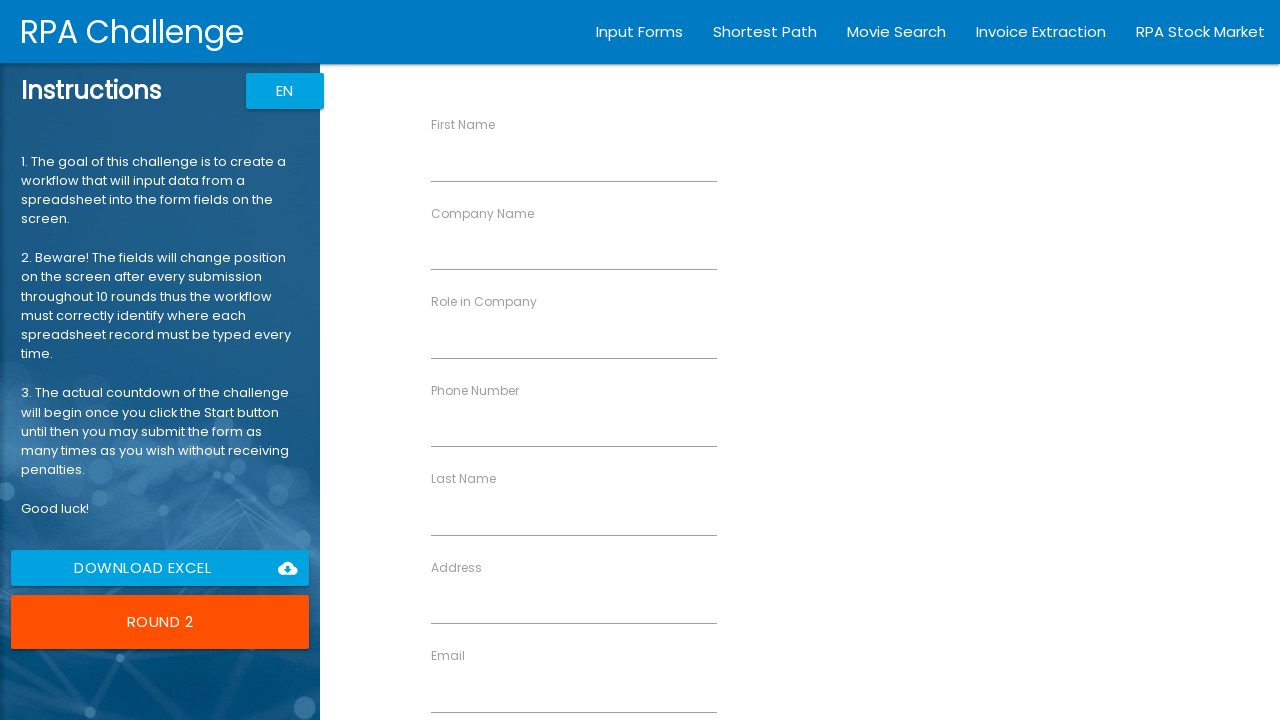

Filled first name field with 'Sarah' on //input[@ng-reflect-name='labelFirstName']
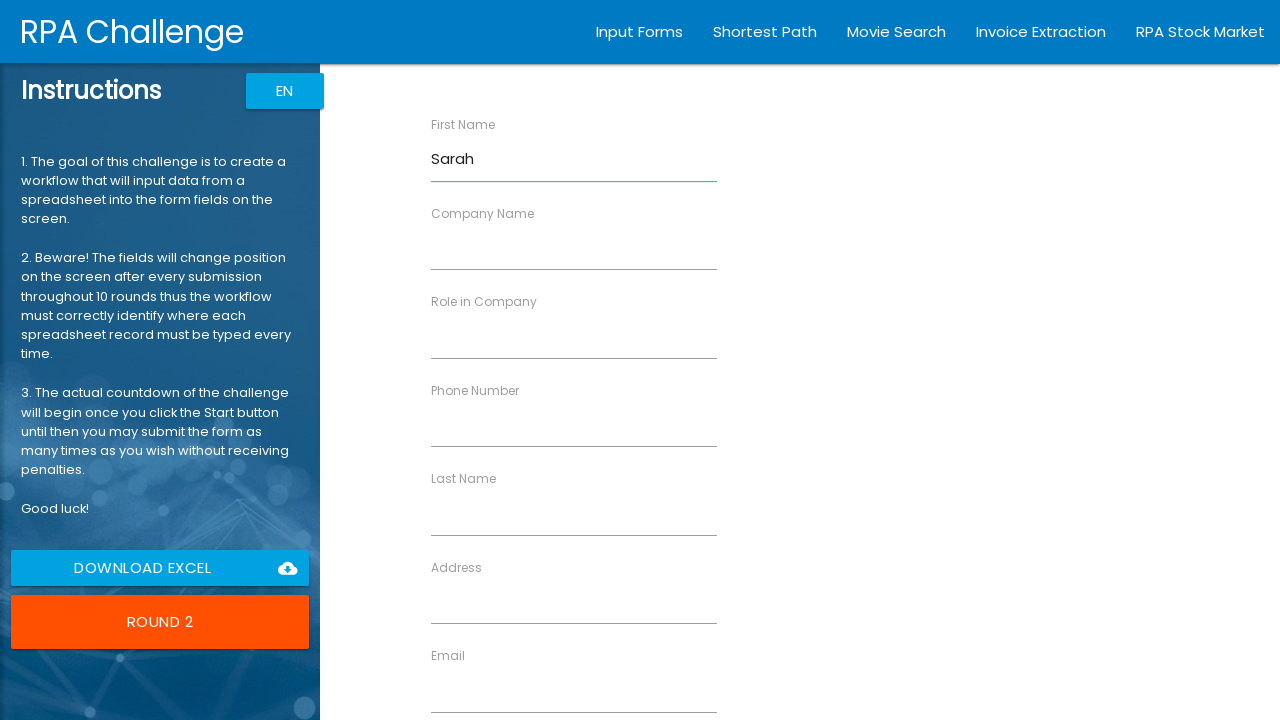

Filled last name field with 'Johnson' on //input[@ng-reflect-name='labelLastName']
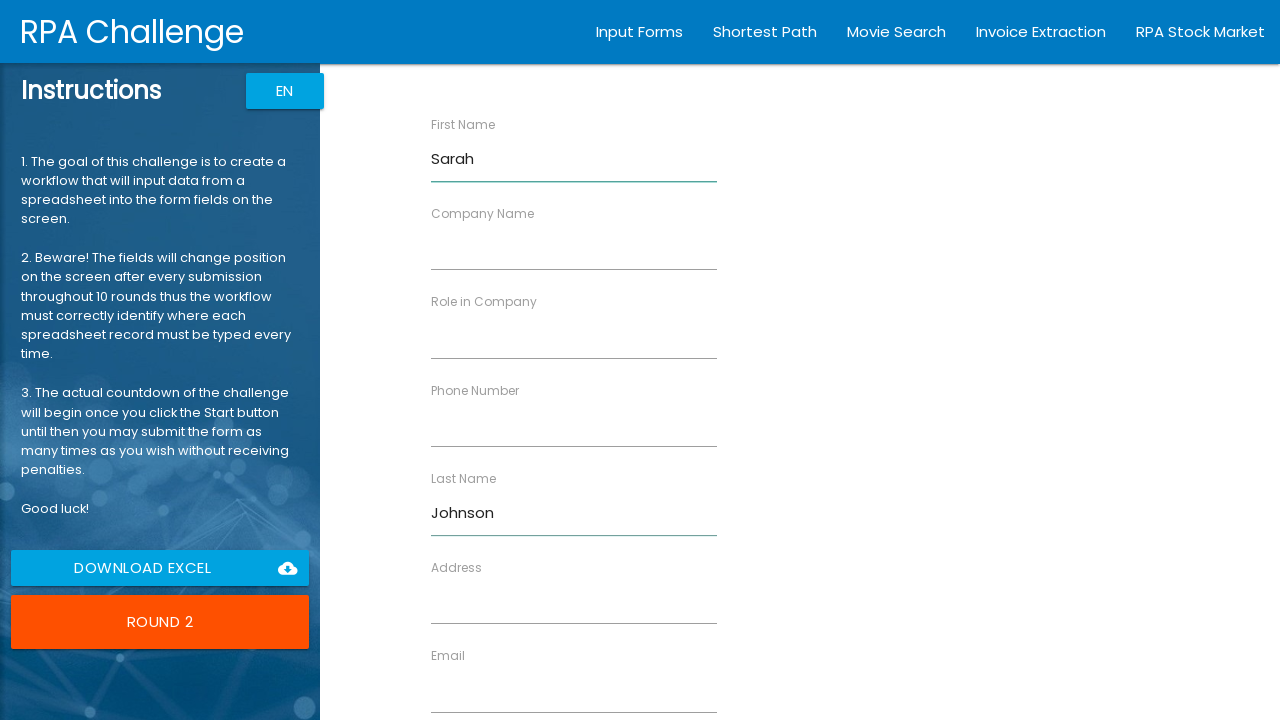

Filled company name field with 'TechStart Inc' on //input[@ng-reflect-name='labelCompanyName']
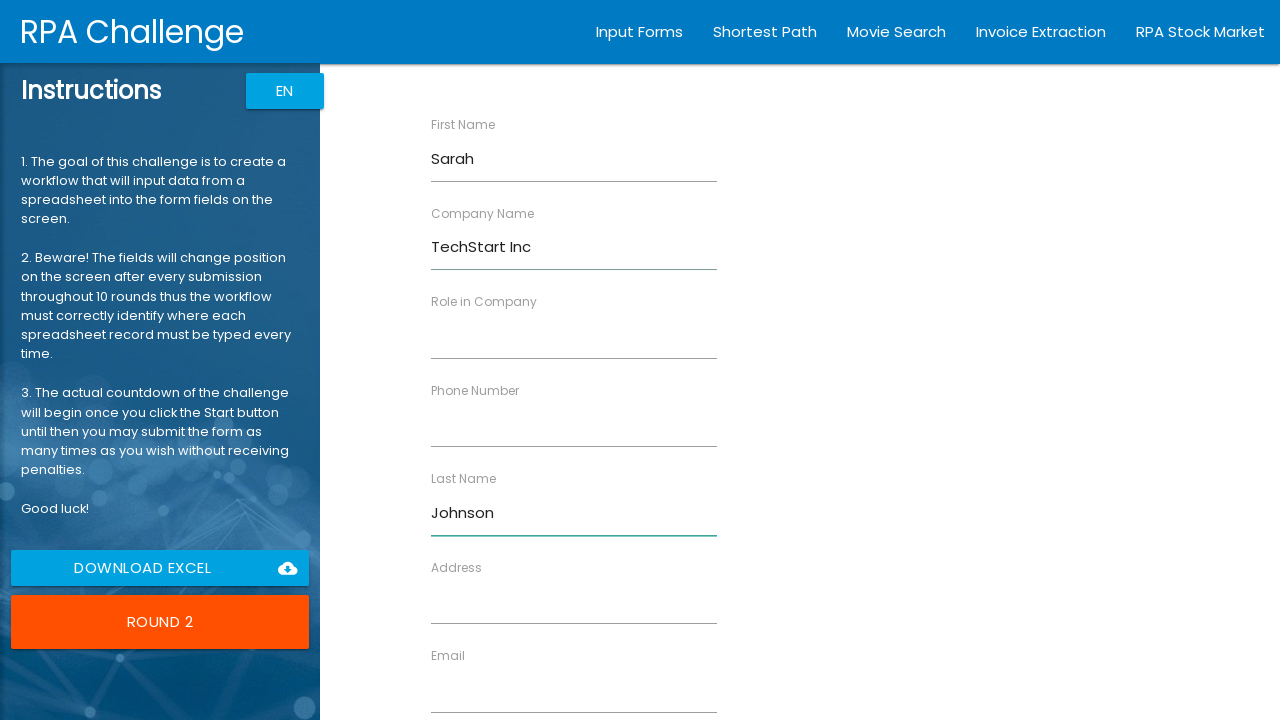

Filled phone number field with '5552345678' on //input[@ng-reflect-name='labelPhone']
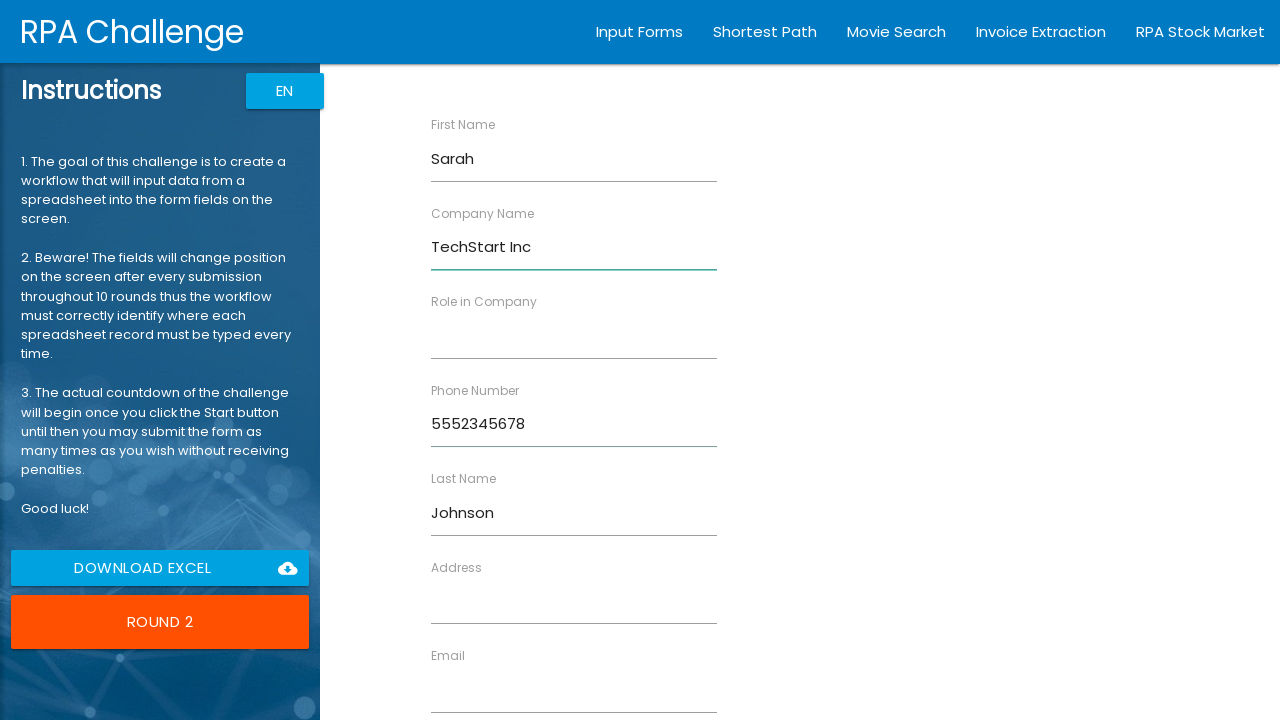

Filled address field with '456 Oak Ave' on //input[@ng-reflect-name='labelAddress']
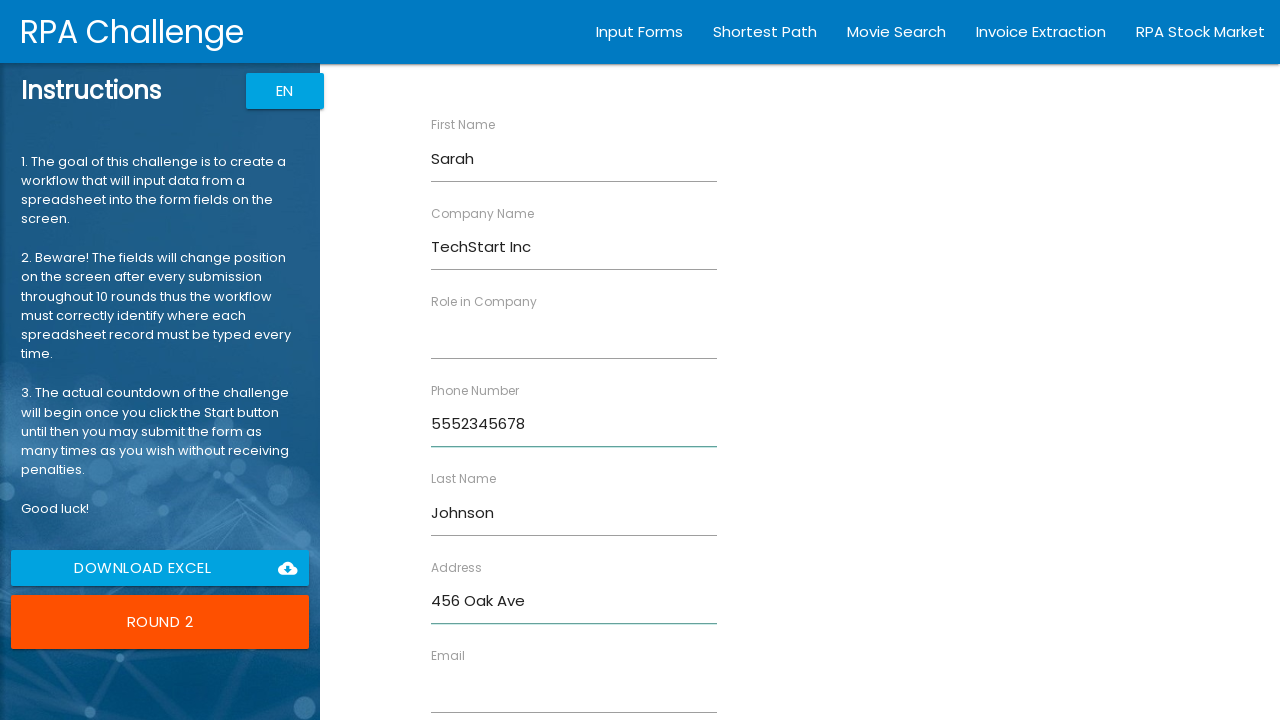

Filled email field with 'sarah.j@techstart.com' on //input[@ng-reflect-name='labelEmail']
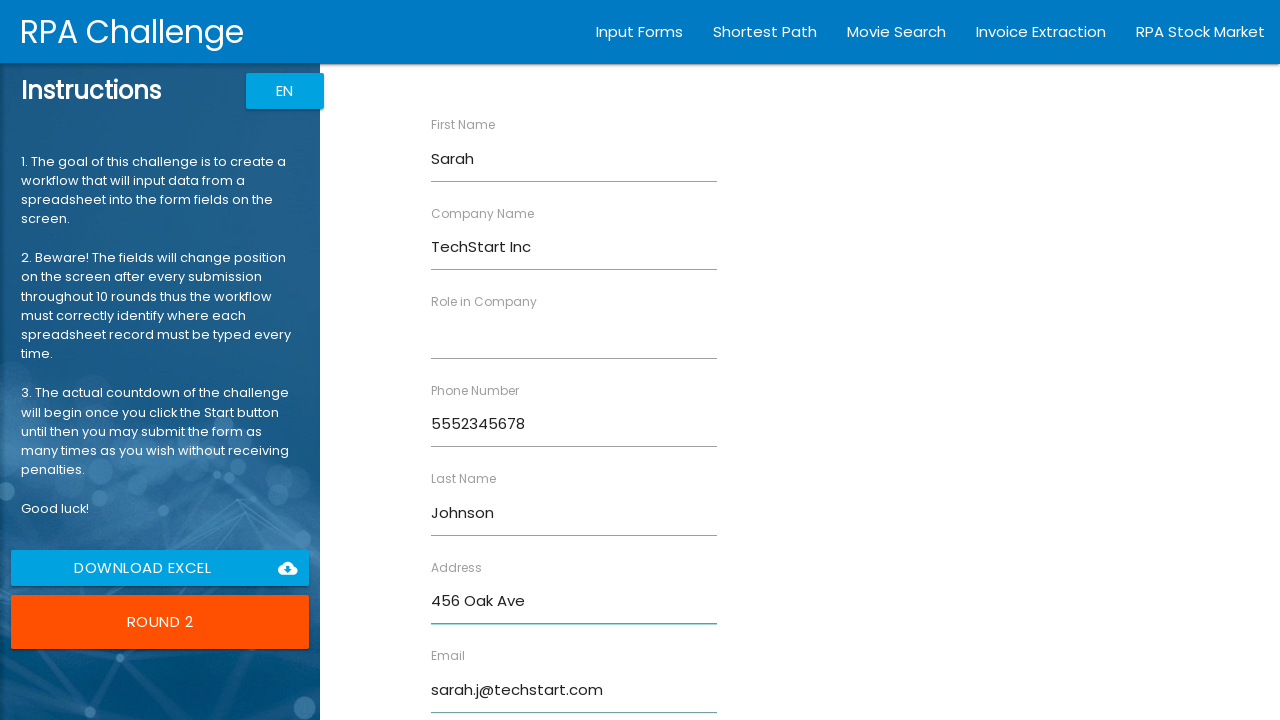

Filled role field with 'Developer' on //input[@ng-reflect-name='labelRole']
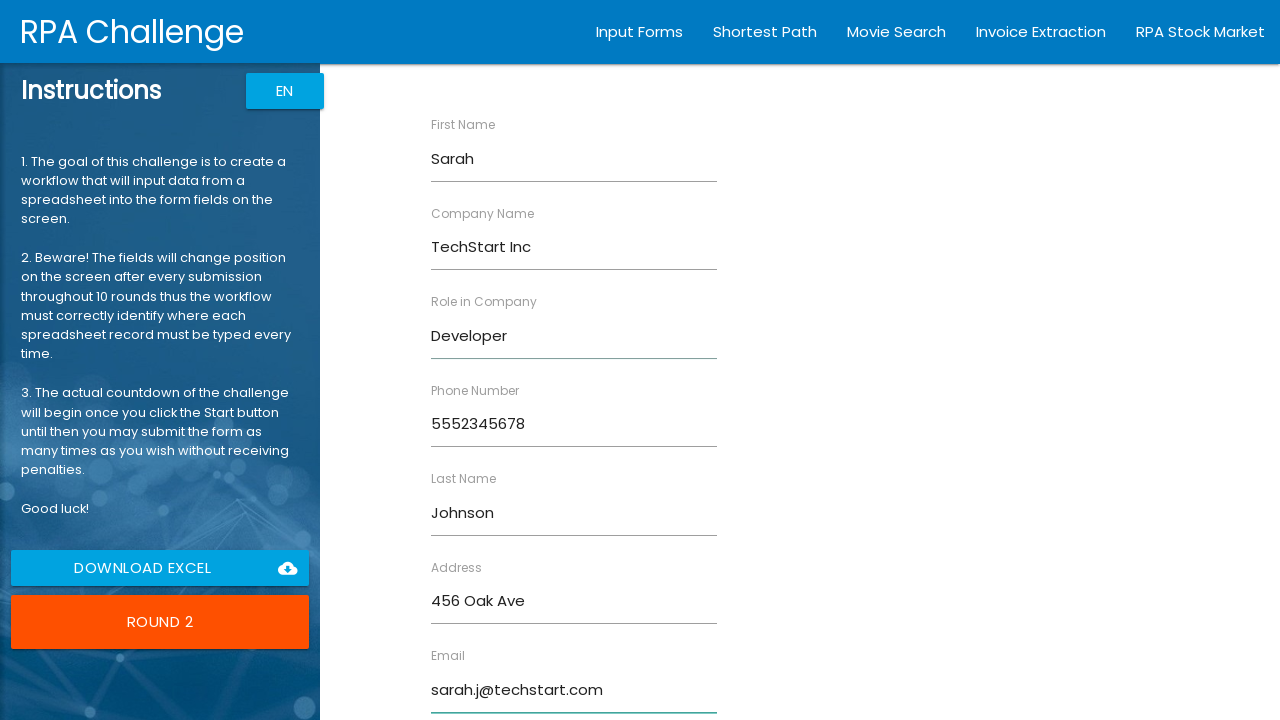

Submitted form for employee Sarah Johnson at (478, 688) on xpath=//input[@class='btn uiColorButton']
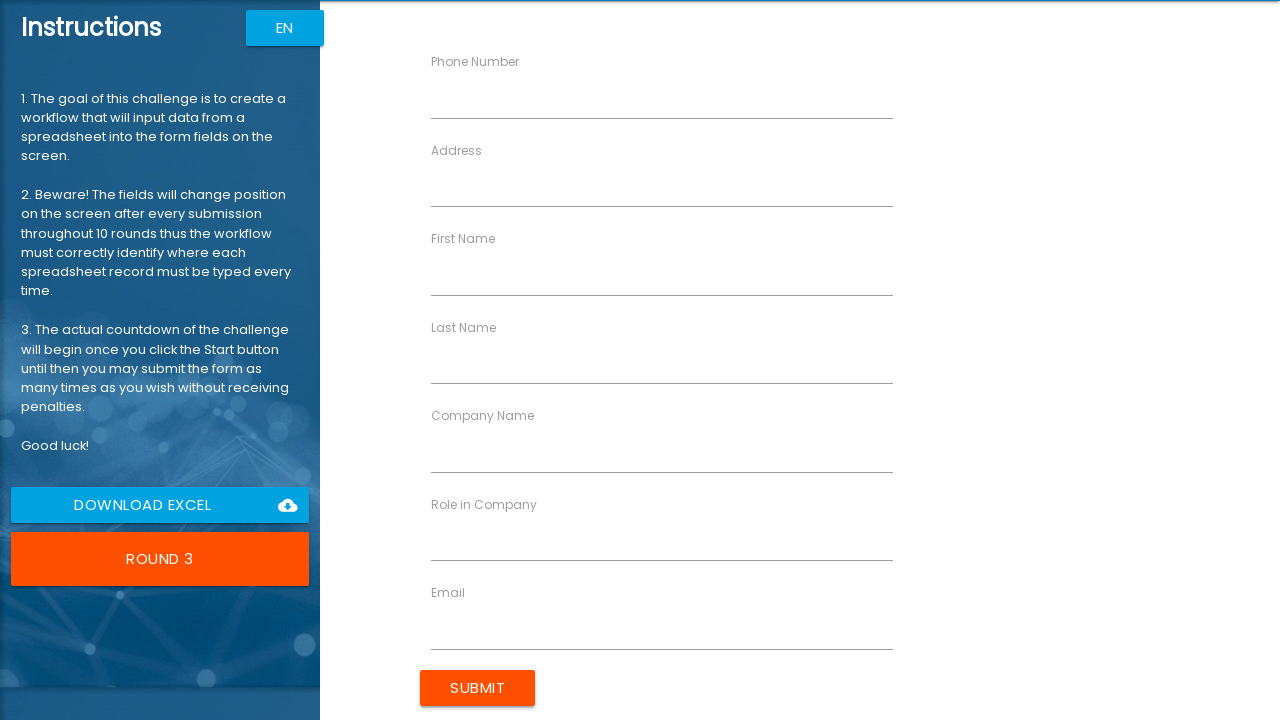

Filled first name field with 'Michael' on //input[@ng-reflect-name='labelFirstName']
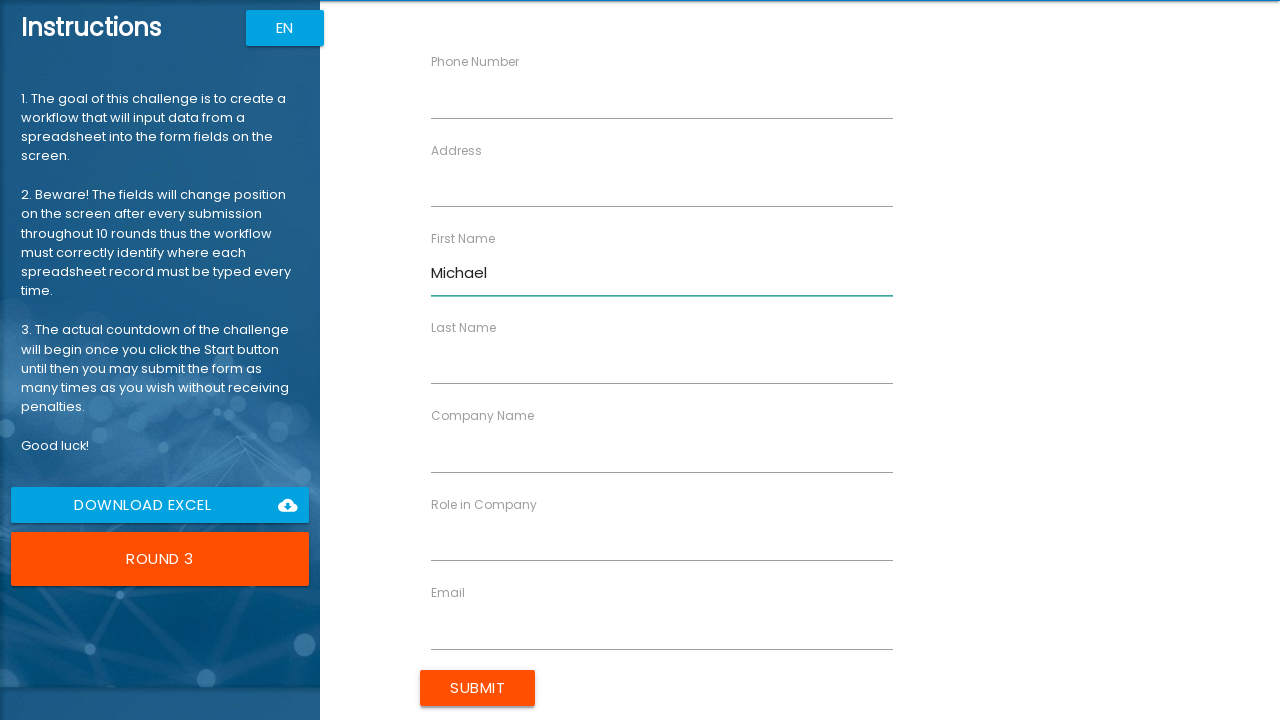

Filled last name field with 'Williams' on //input[@ng-reflect-name='labelLastName']
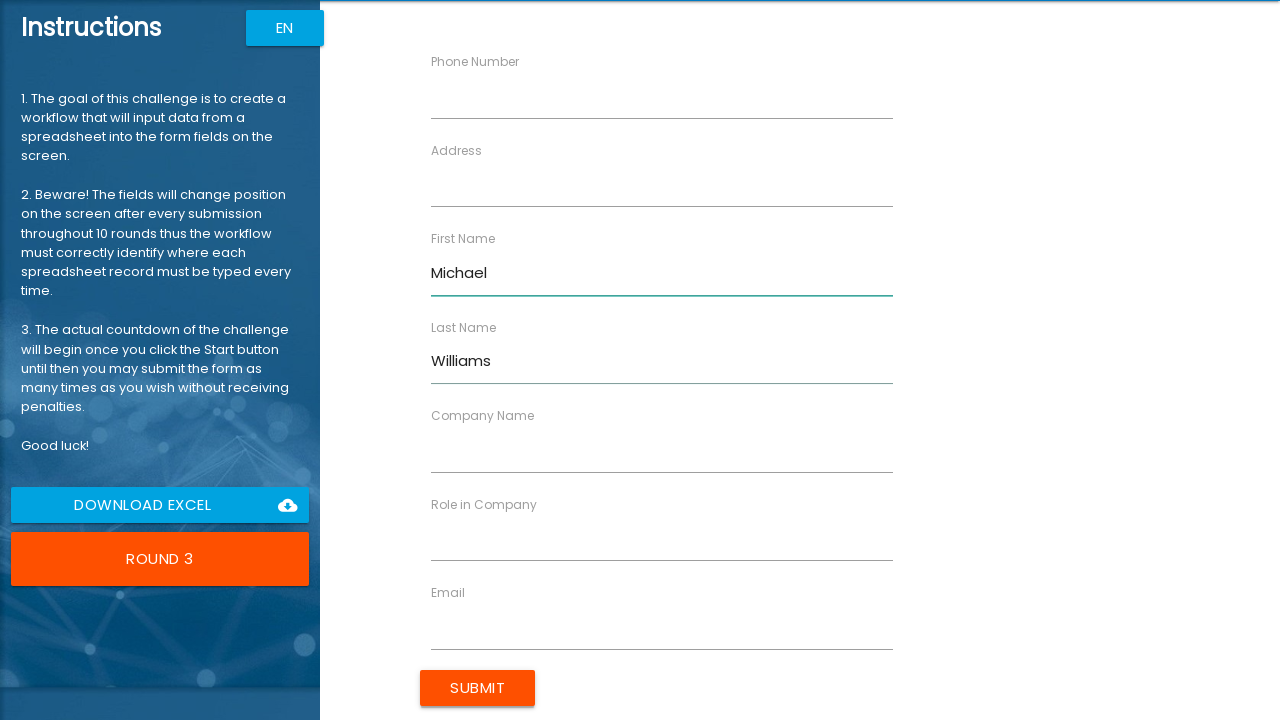

Filled company name field with 'Global Solutions' on //input[@ng-reflect-name='labelCompanyName']
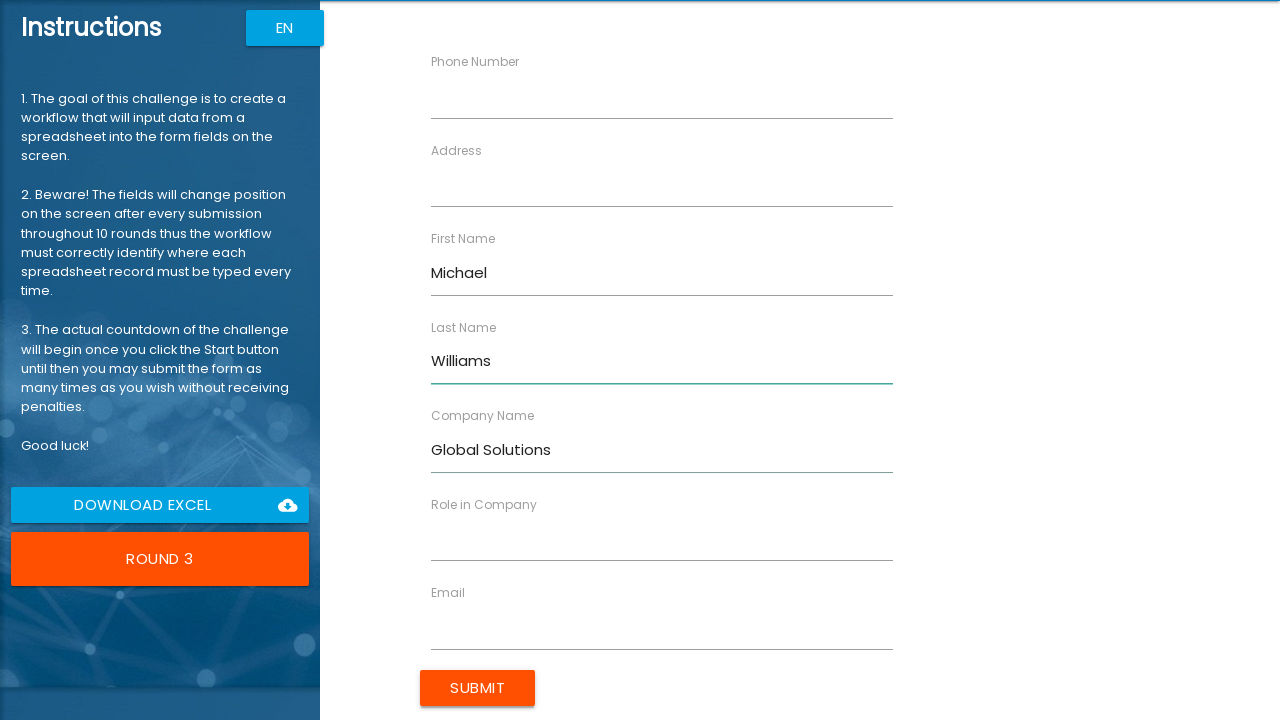

Filled phone number field with '5553456789' on //input[@ng-reflect-name='labelPhone']
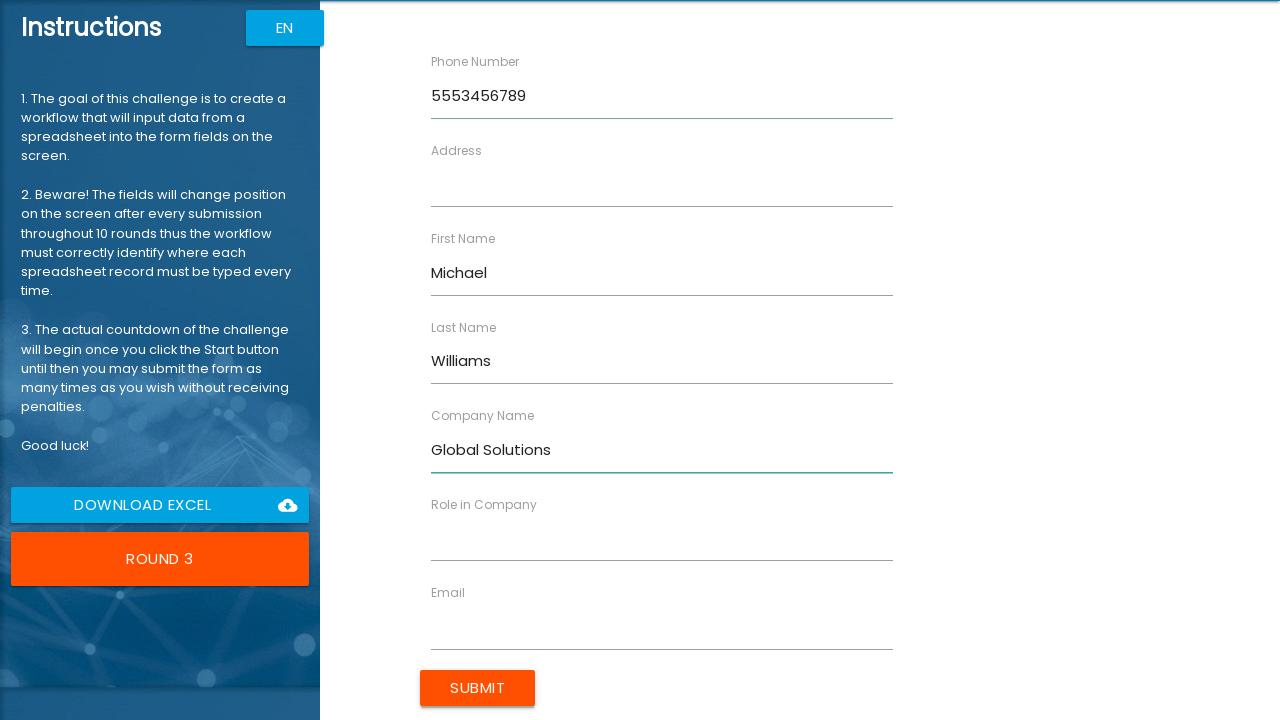

Filled address field with '789 Pine Rd' on //input[@ng-reflect-name='labelAddress']
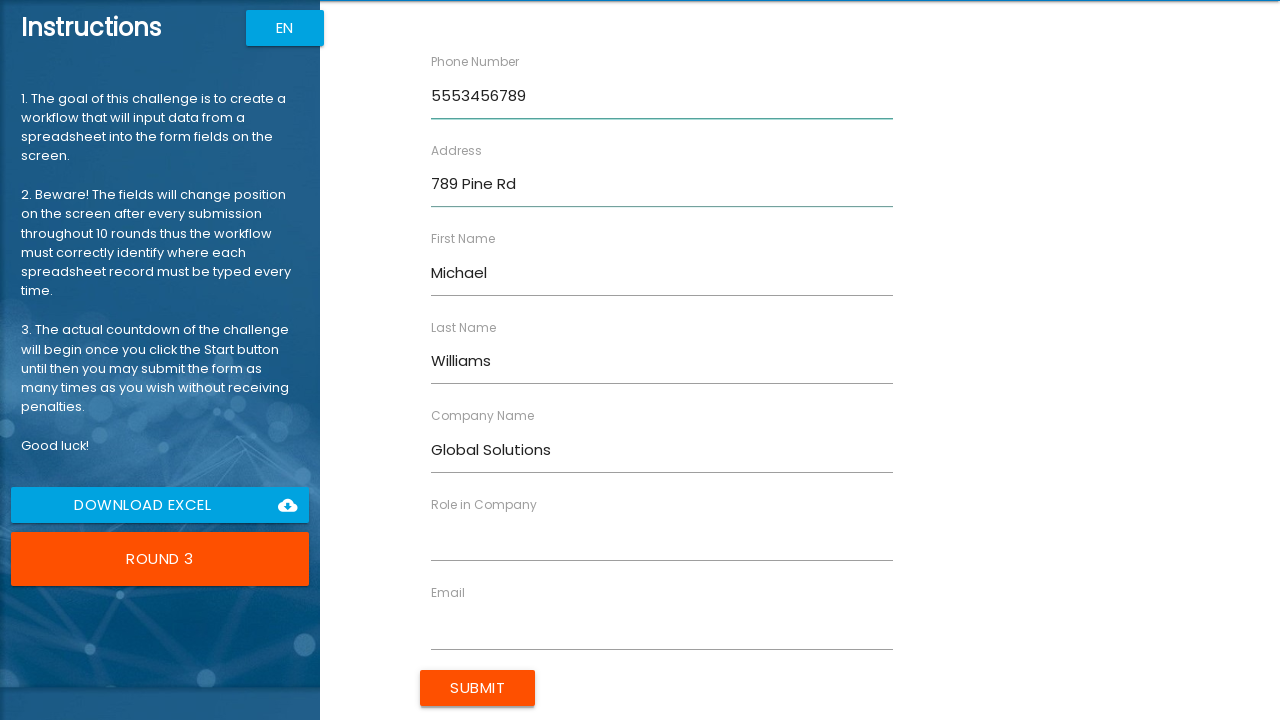

Filled email field with 'm.williams@global.com' on //input[@ng-reflect-name='labelEmail']
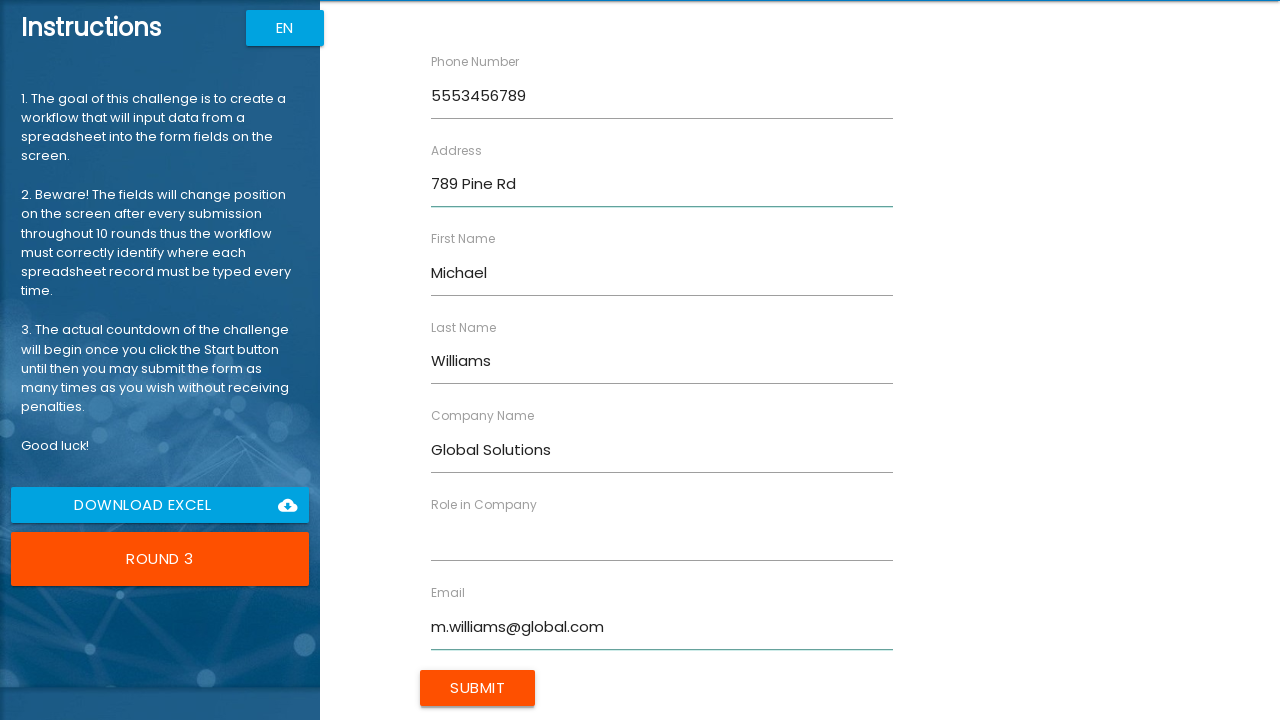

Filled role field with 'Analyst' on //input[@ng-reflect-name='labelRole']
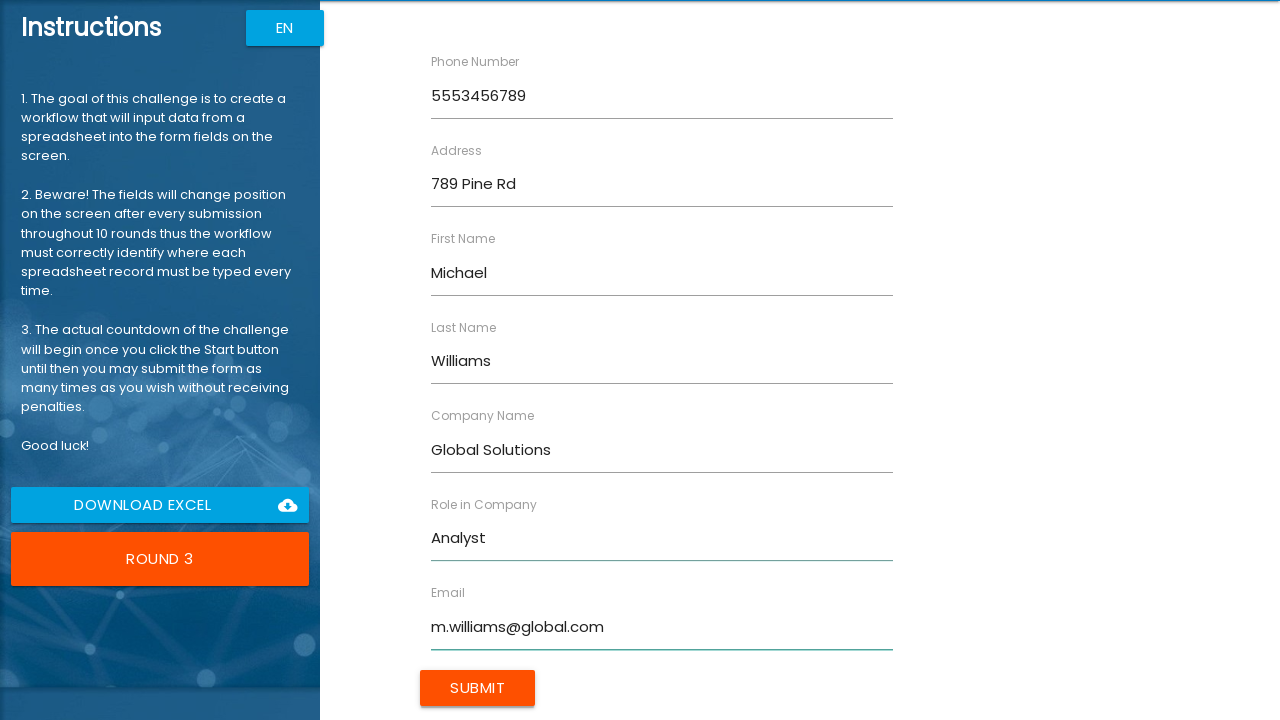

Submitted form for employee Michael Williams at (478, 688) on xpath=//input[@class='btn uiColorButton']
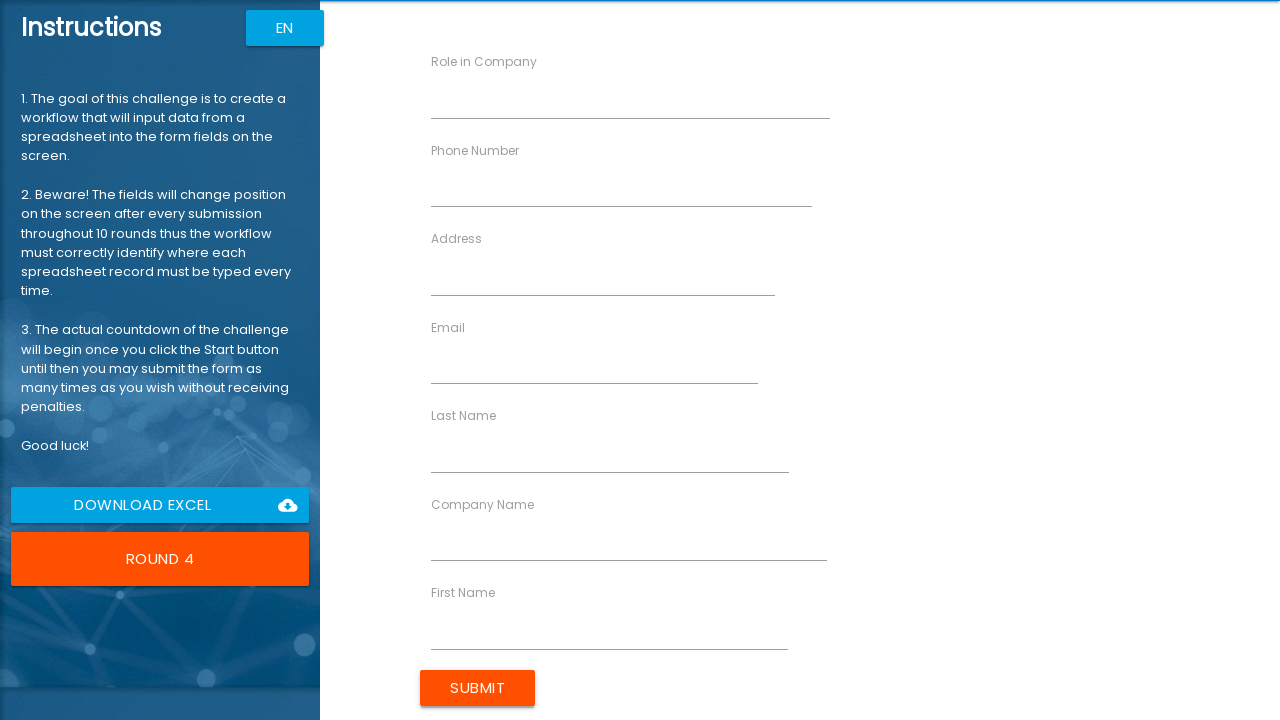

Filled first name field with 'Emily' on //input[@ng-reflect-name='labelFirstName']
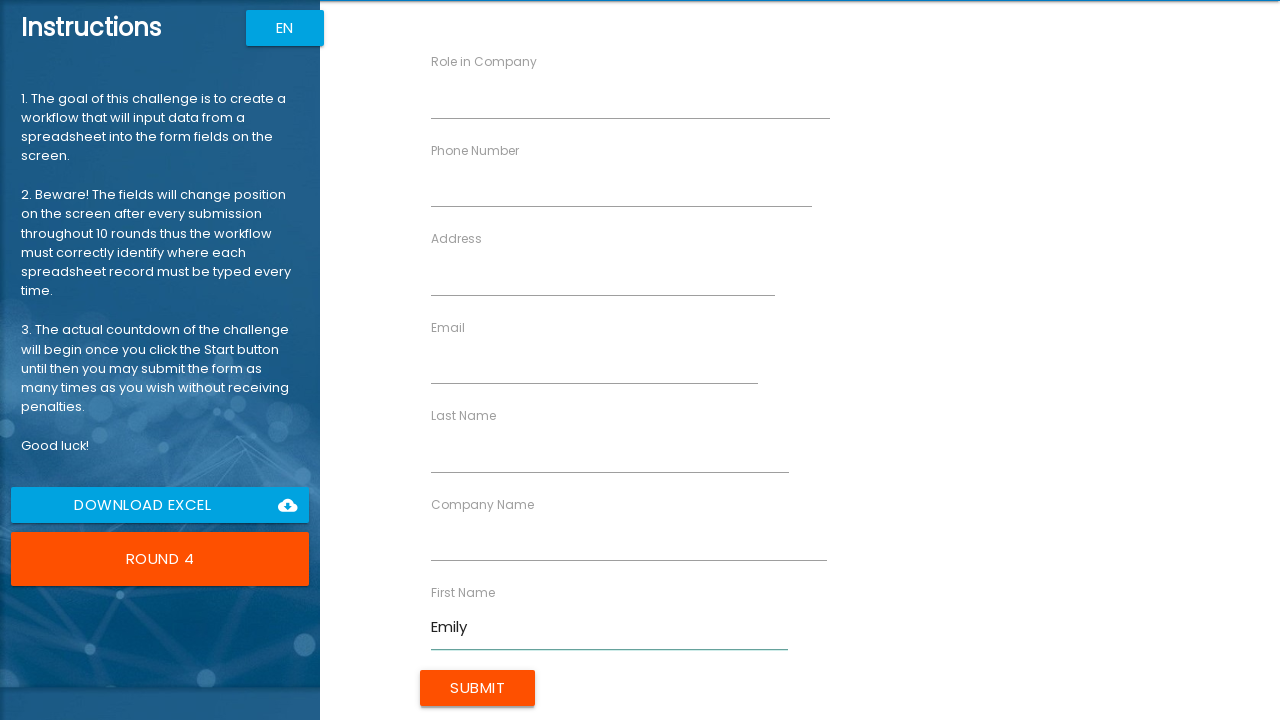

Filled last name field with 'Brown' on //input[@ng-reflect-name='labelLastName']
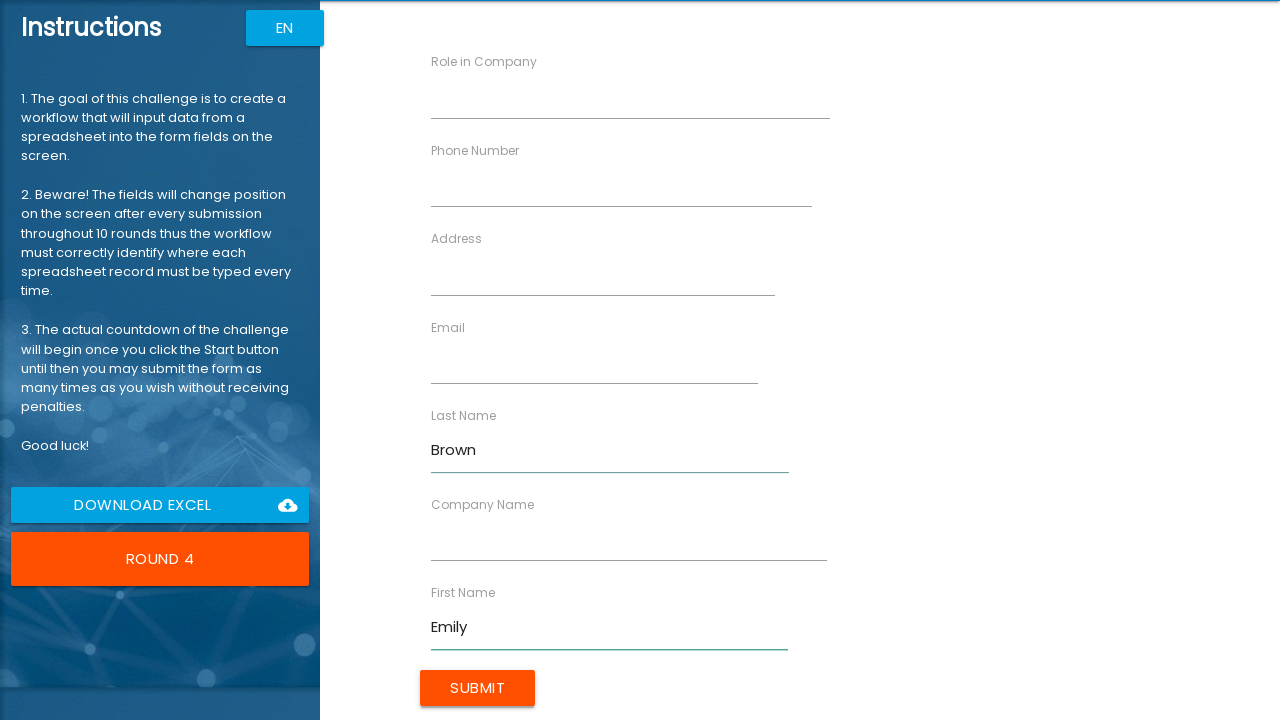

Filled company name field with 'DataFlow LLC' on //input[@ng-reflect-name='labelCompanyName']
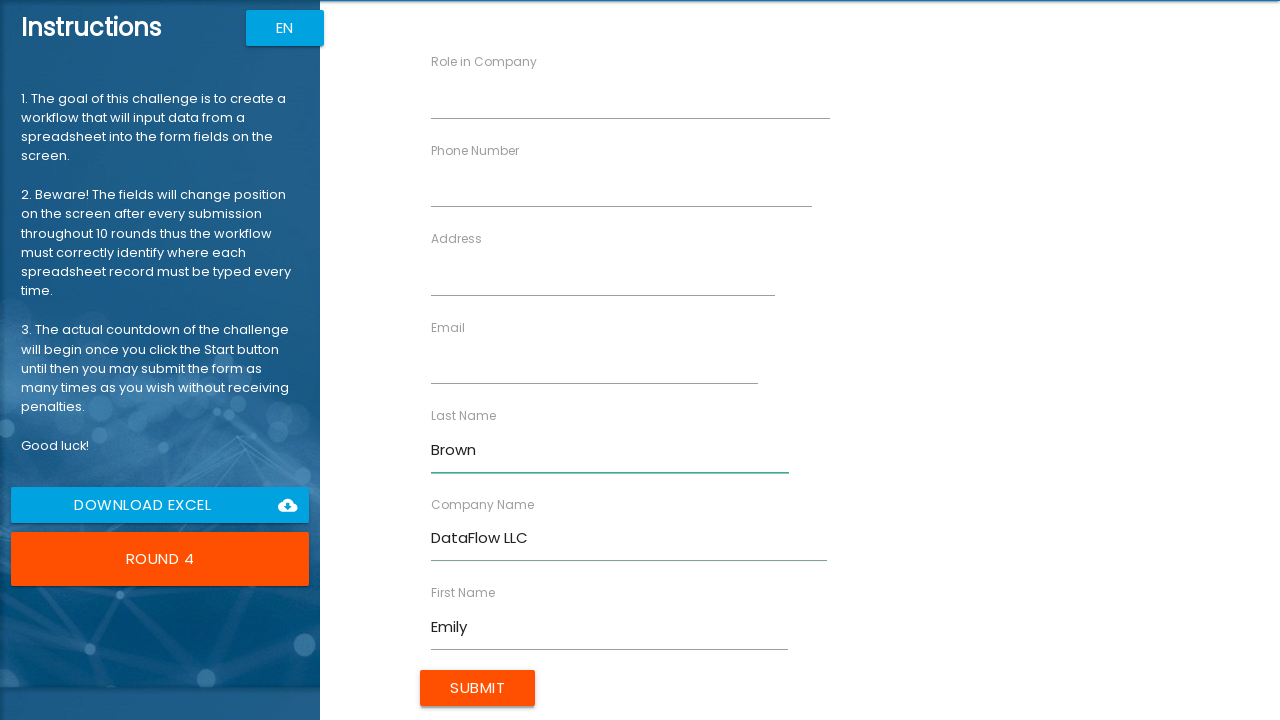

Filled phone number field with '5554567890' on //input[@ng-reflect-name='labelPhone']
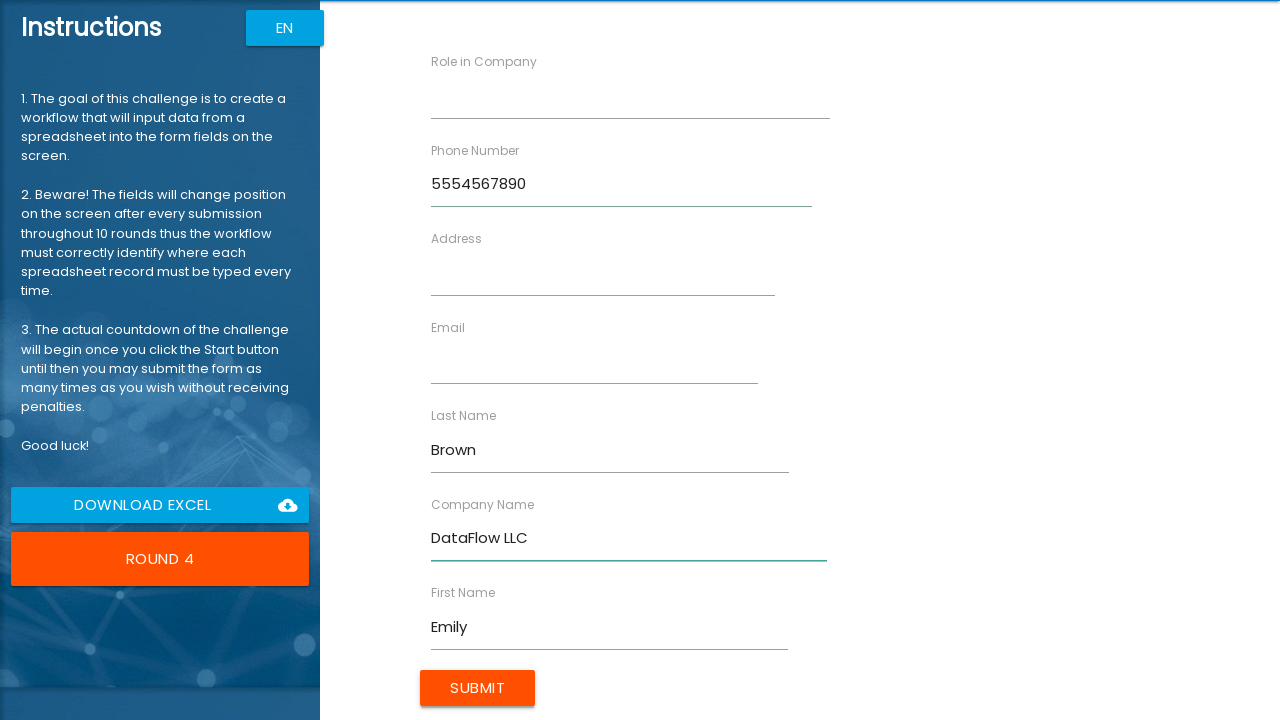

Filled address field with '321 Elm St' on //input[@ng-reflect-name='labelAddress']
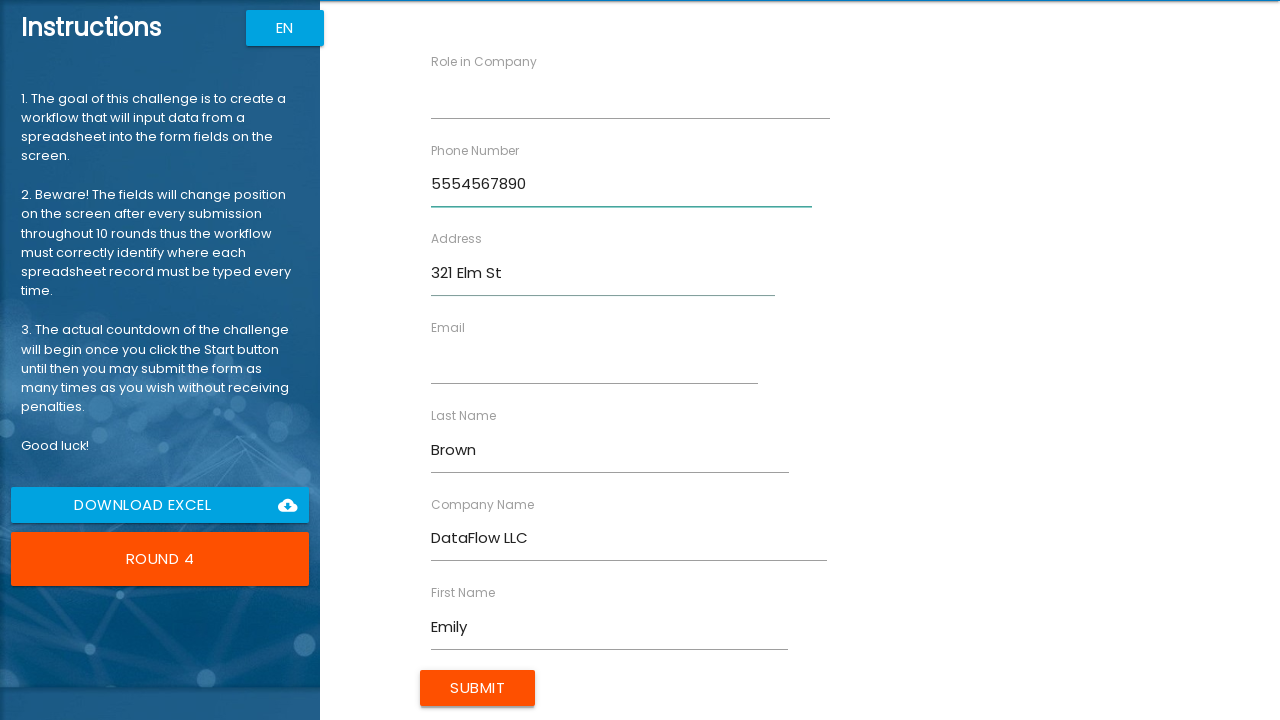

Filled email field with 'emily.b@dataflow.com' on //input[@ng-reflect-name='labelEmail']
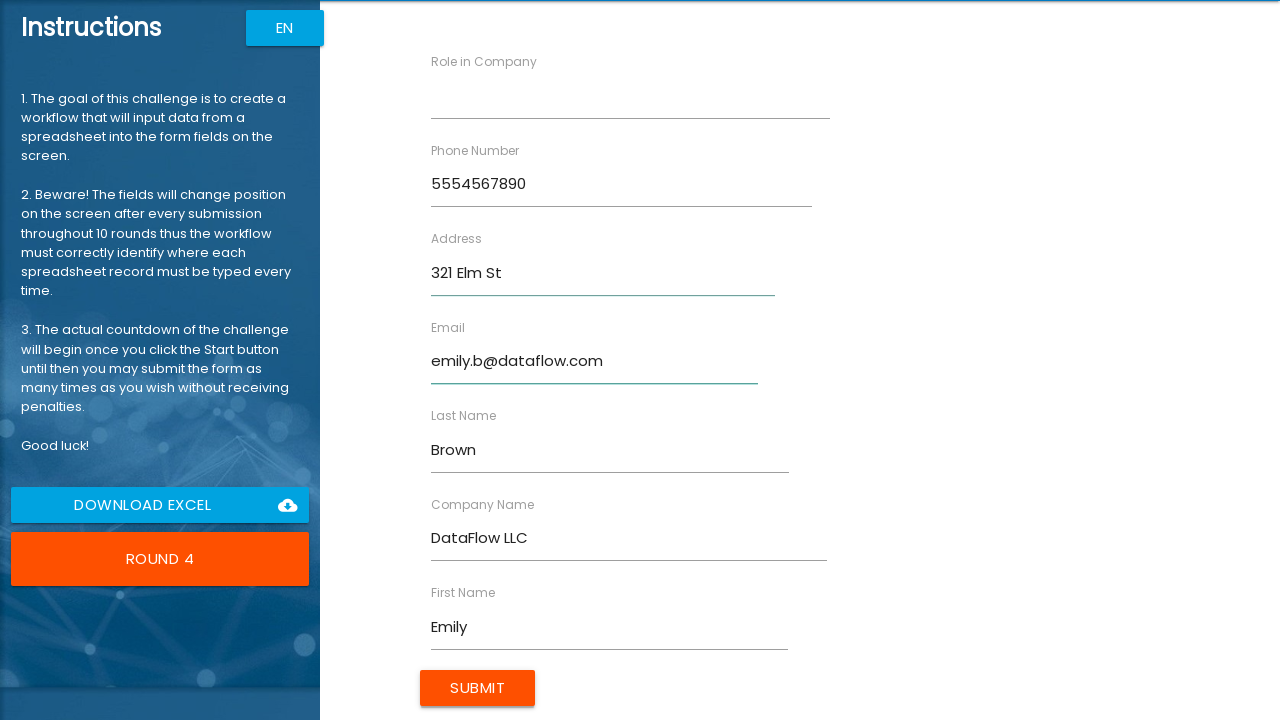

Filled role field with 'Designer' on //input[@ng-reflect-name='labelRole']
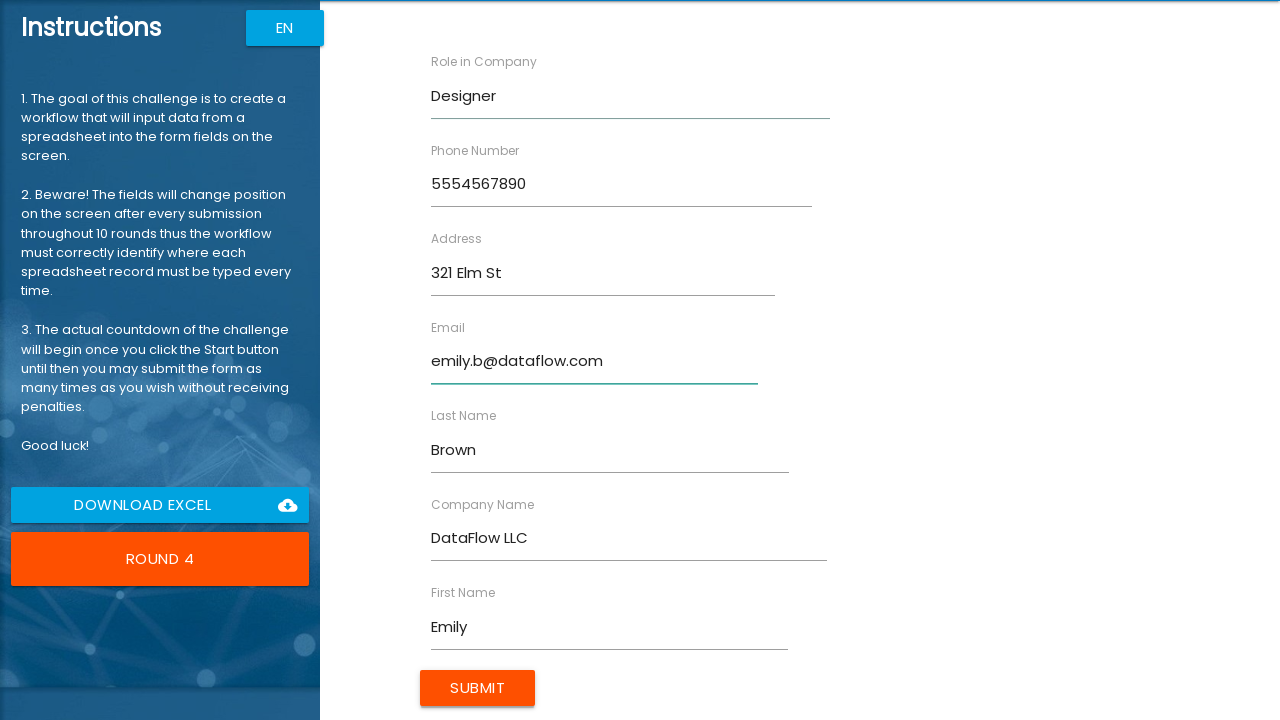

Submitted form for employee Emily Brown at (478, 688) on xpath=//input[@class='btn uiColorButton']
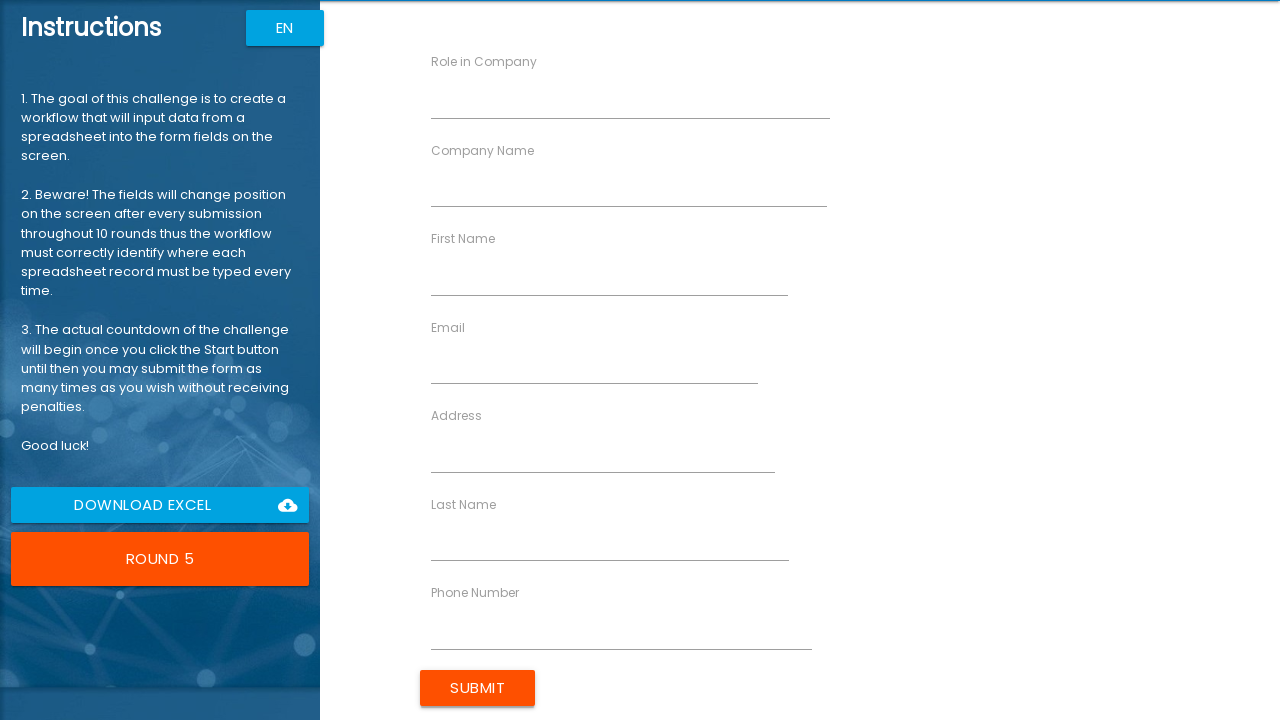

Filled first name field with 'David' on //input[@ng-reflect-name='labelFirstName']
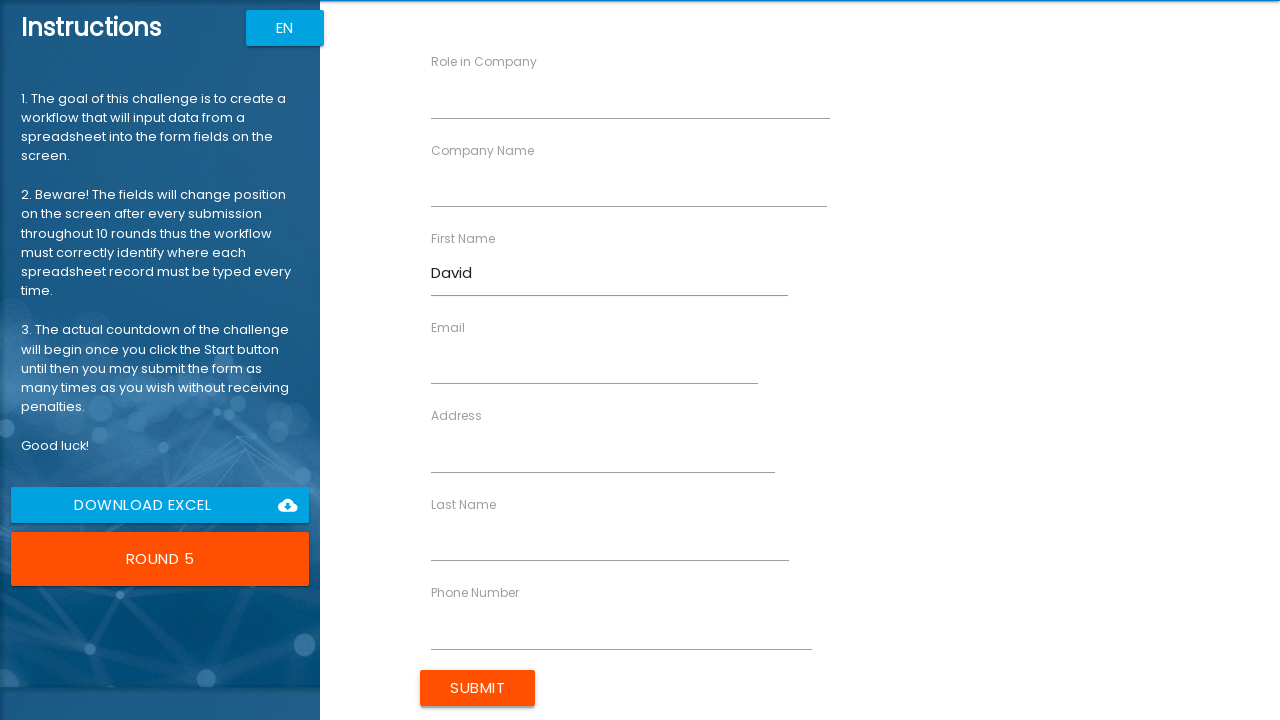

Filled last name field with 'Jones' on //input[@ng-reflect-name='labelLastName']
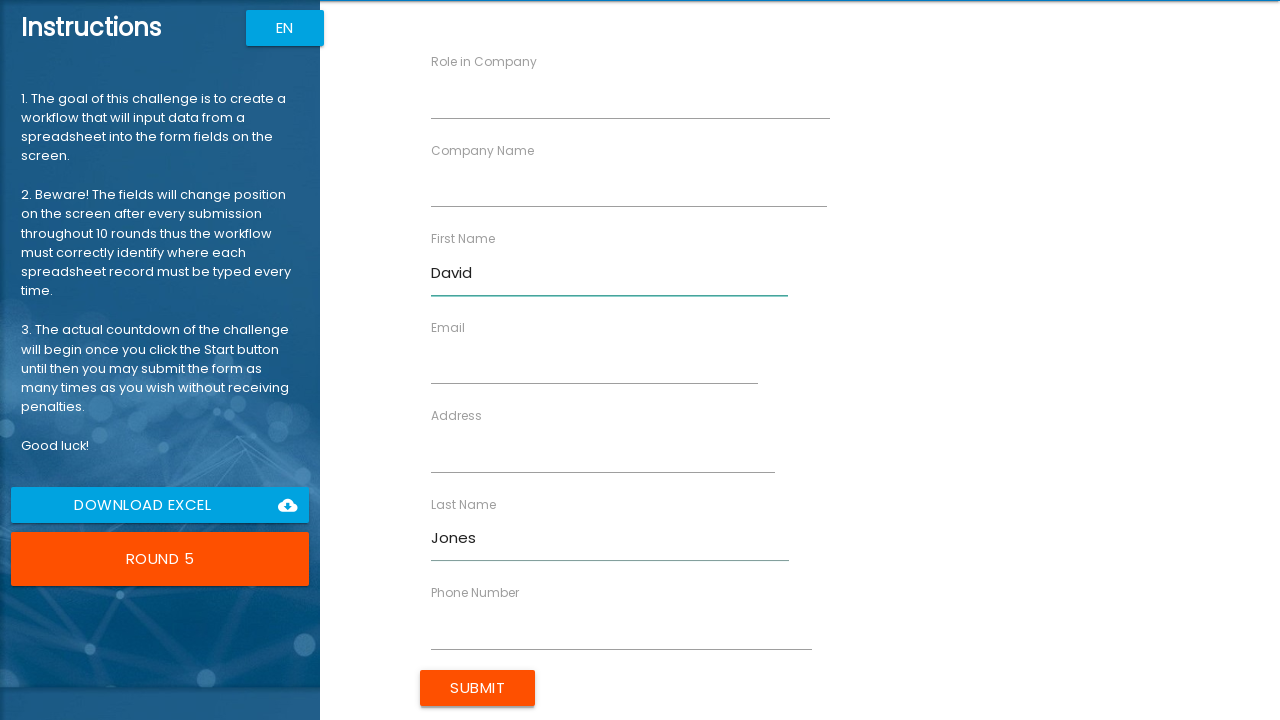

Filled company name field with 'CloudNine Tech' on //input[@ng-reflect-name='labelCompanyName']
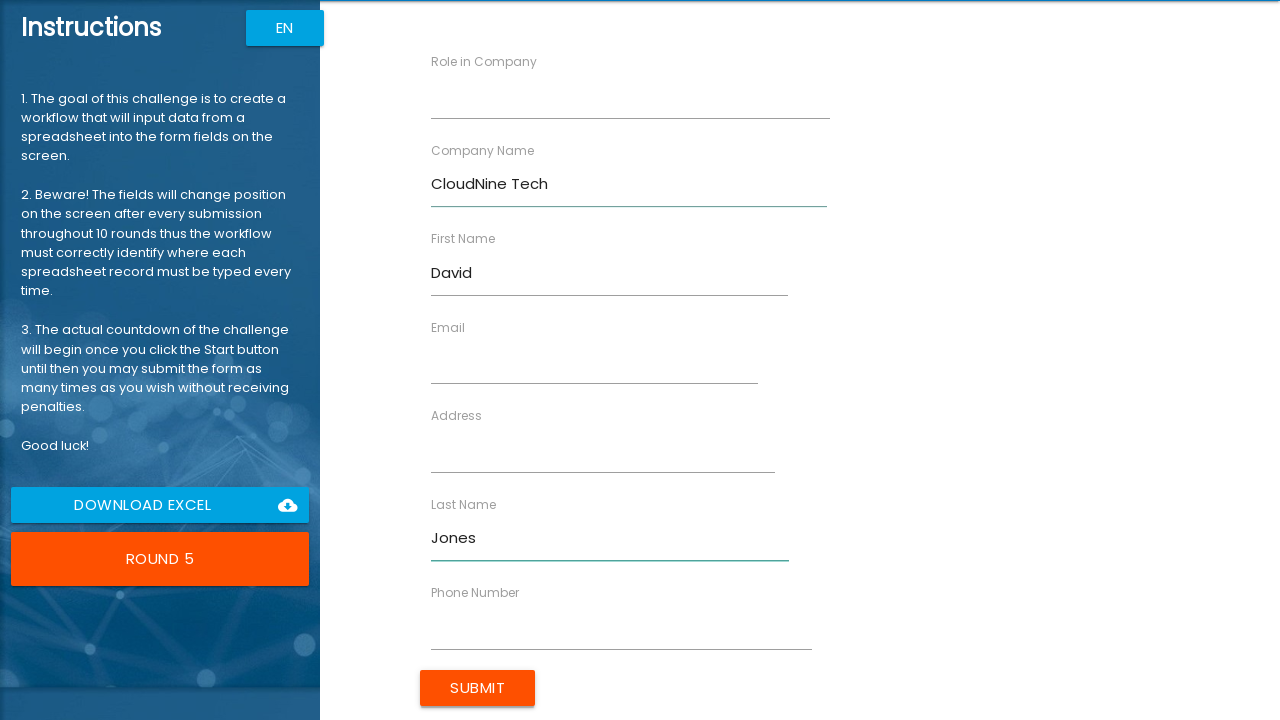

Filled phone number field with '5555678901' on //input[@ng-reflect-name='labelPhone']
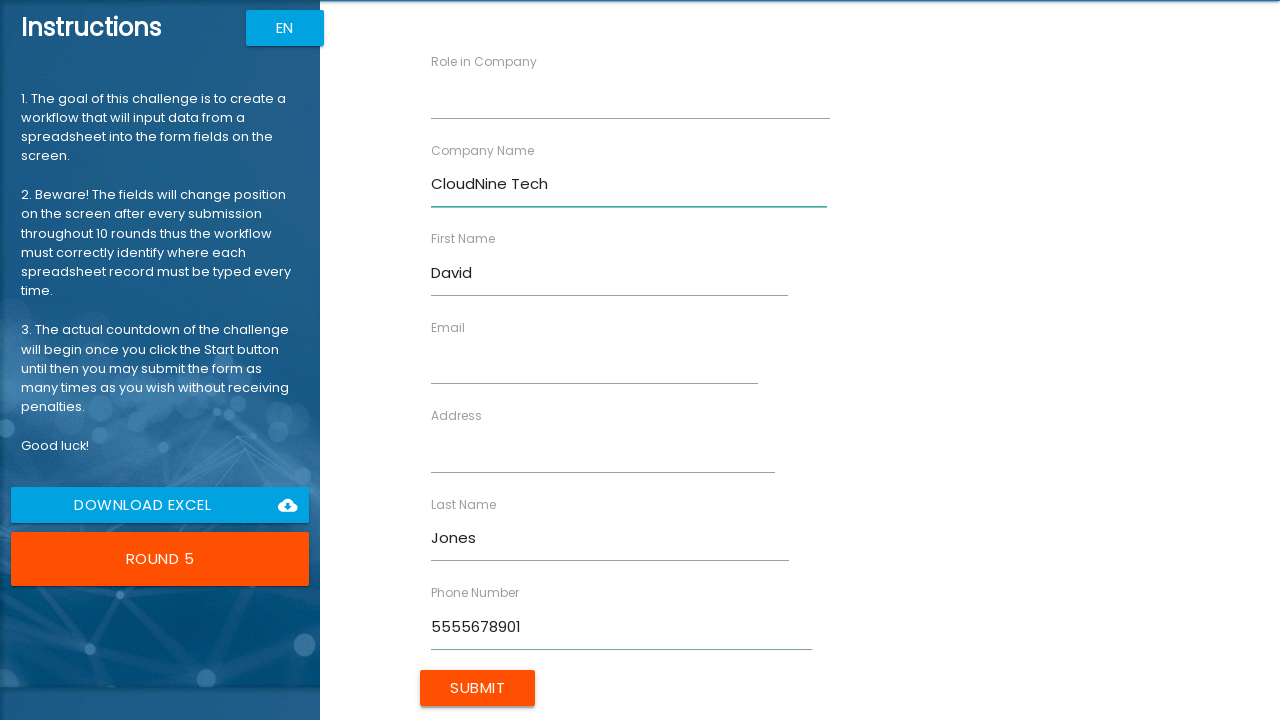

Filled address field with '654 Maple Dr' on //input[@ng-reflect-name='labelAddress']
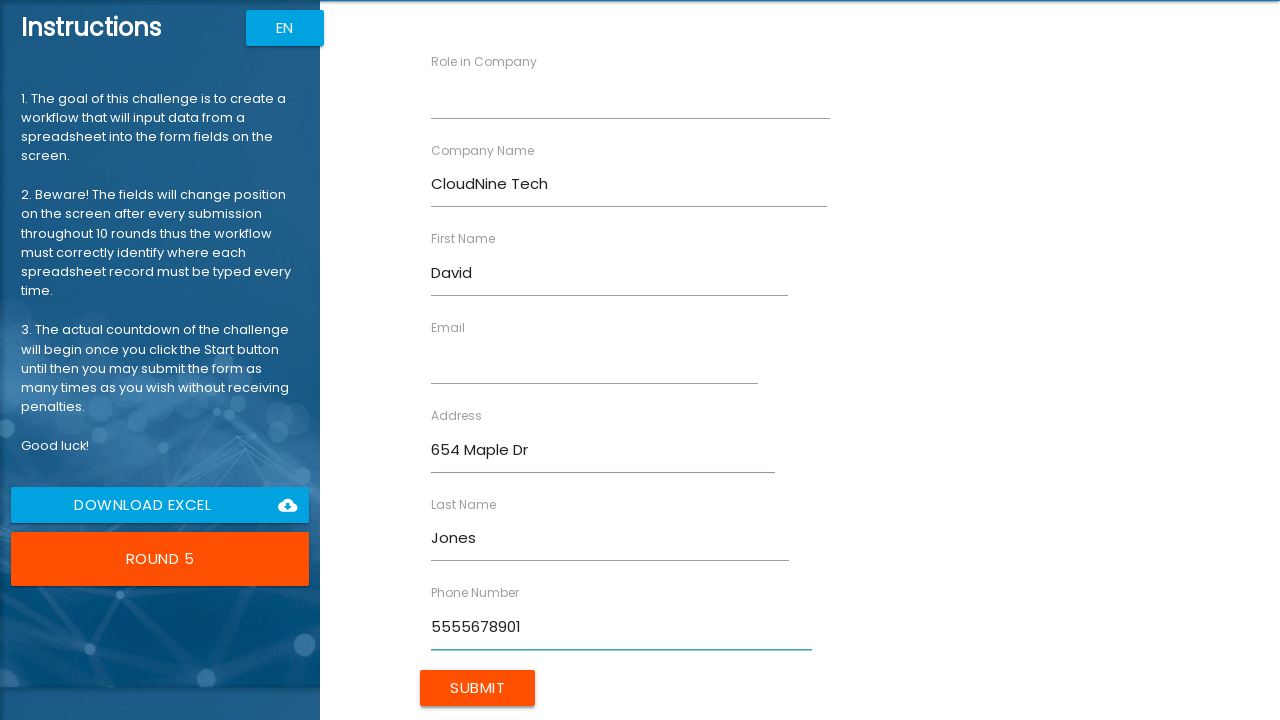

Filled email field with 'd.jones@cloudnine.com' on //input[@ng-reflect-name='labelEmail']
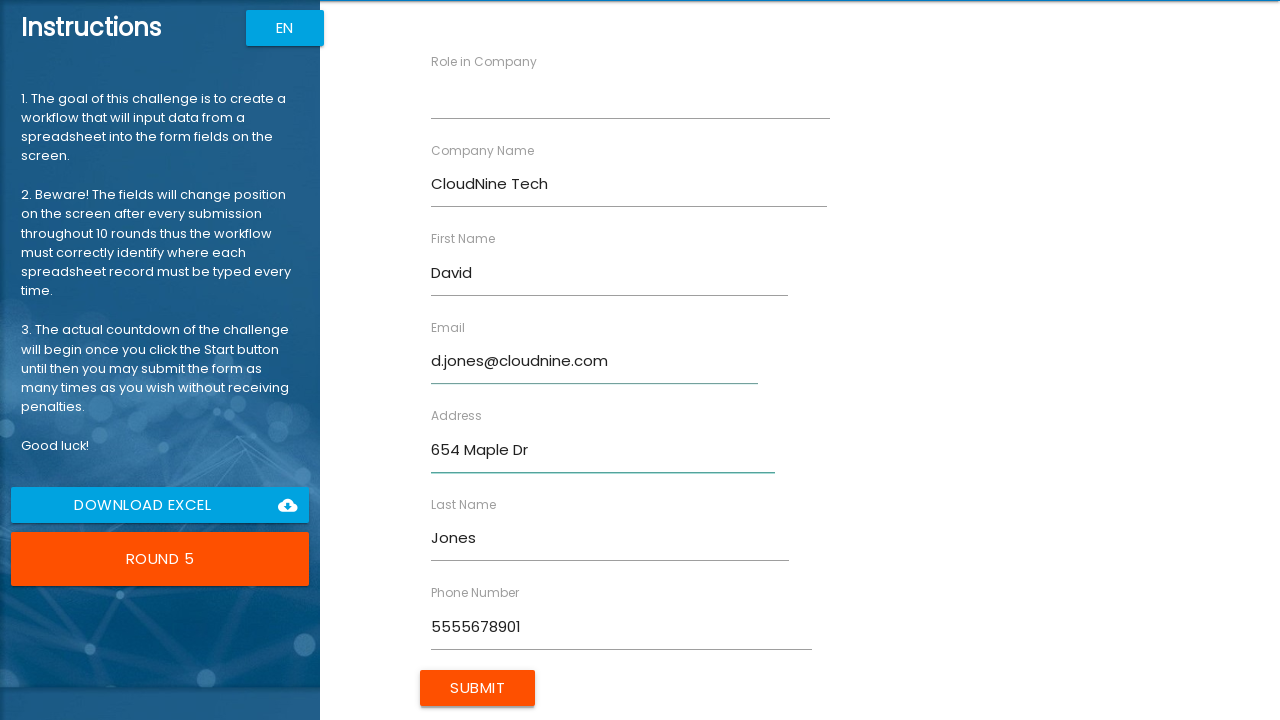

Filled role field with 'Engineer' on //input[@ng-reflect-name='labelRole']
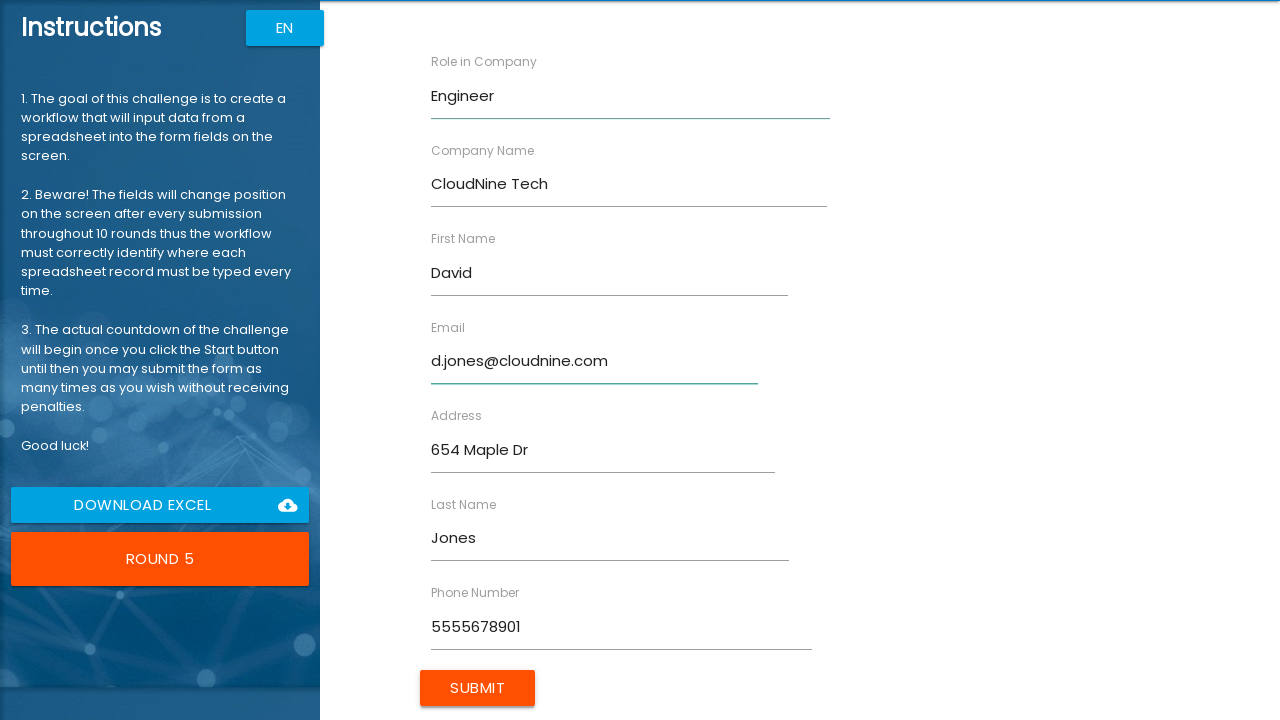

Submitted form for employee David Jones at (478, 688) on xpath=//input[@class='btn uiColorButton']
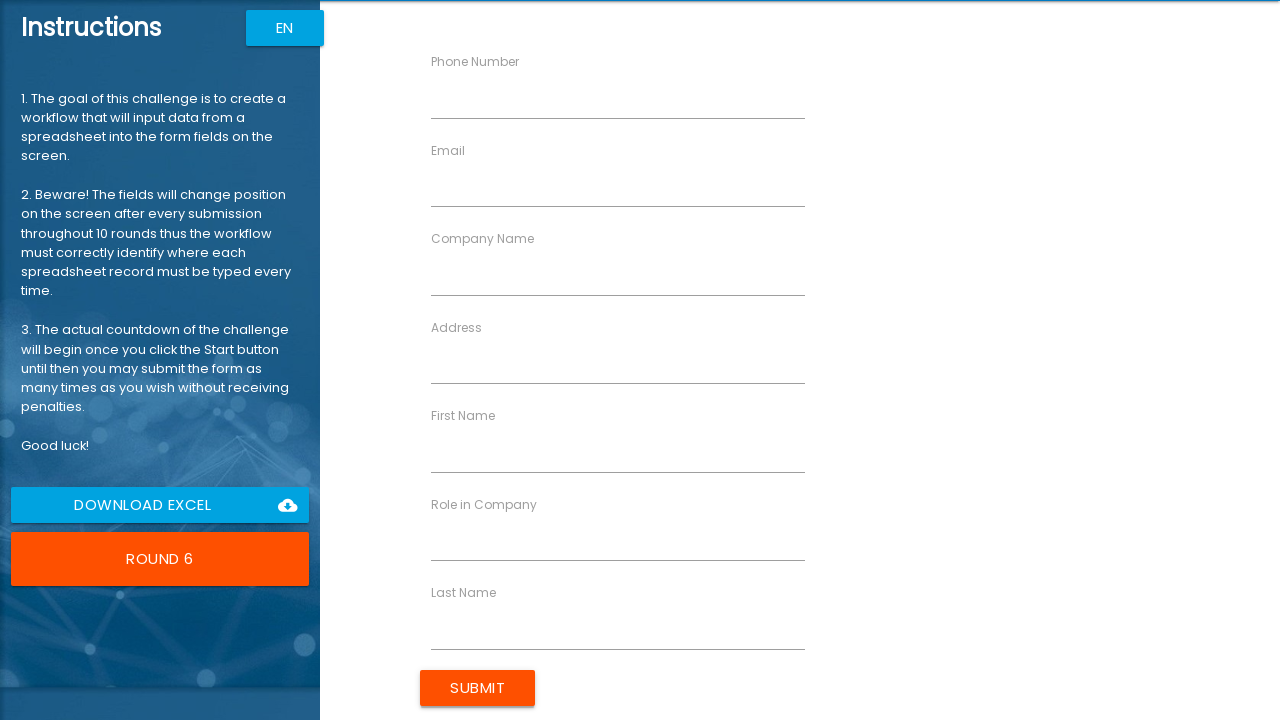

Filled first name field with 'Jessica' on //input[@ng-reflect-name='labelFirstName']
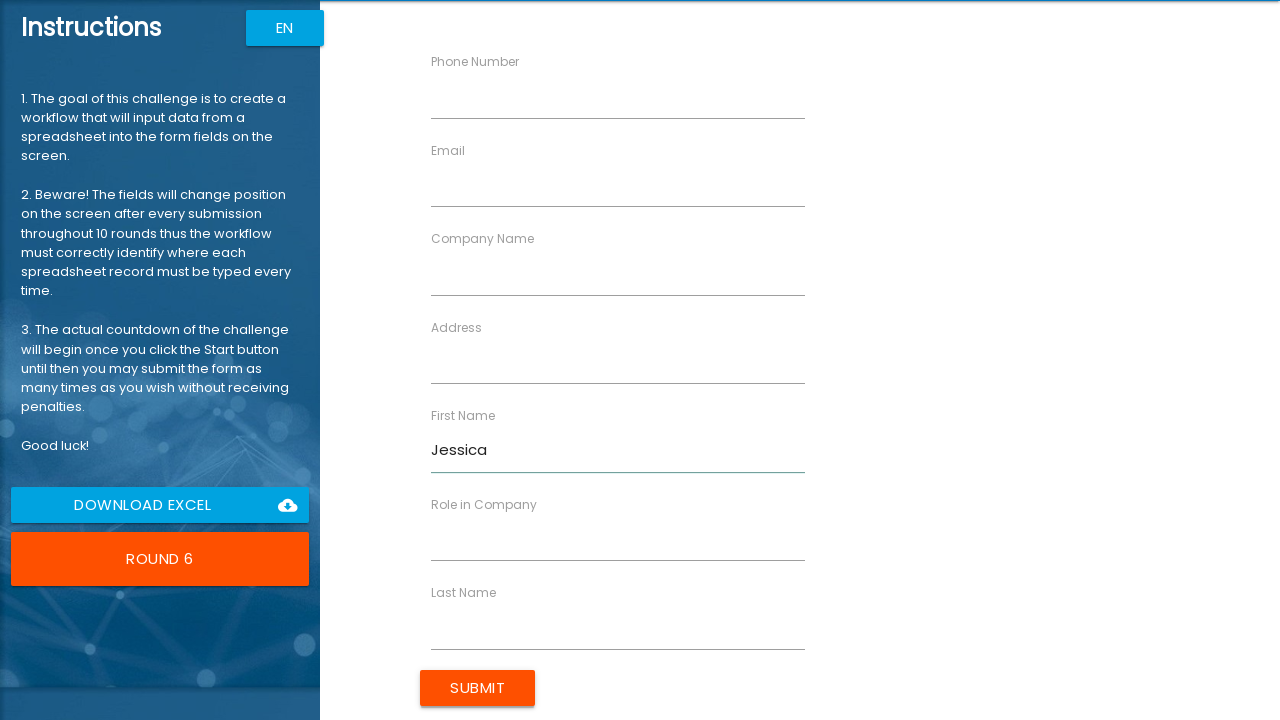

Filled last name field with 'Garcia' on //input[@ng-reflect-name='labelLastName']
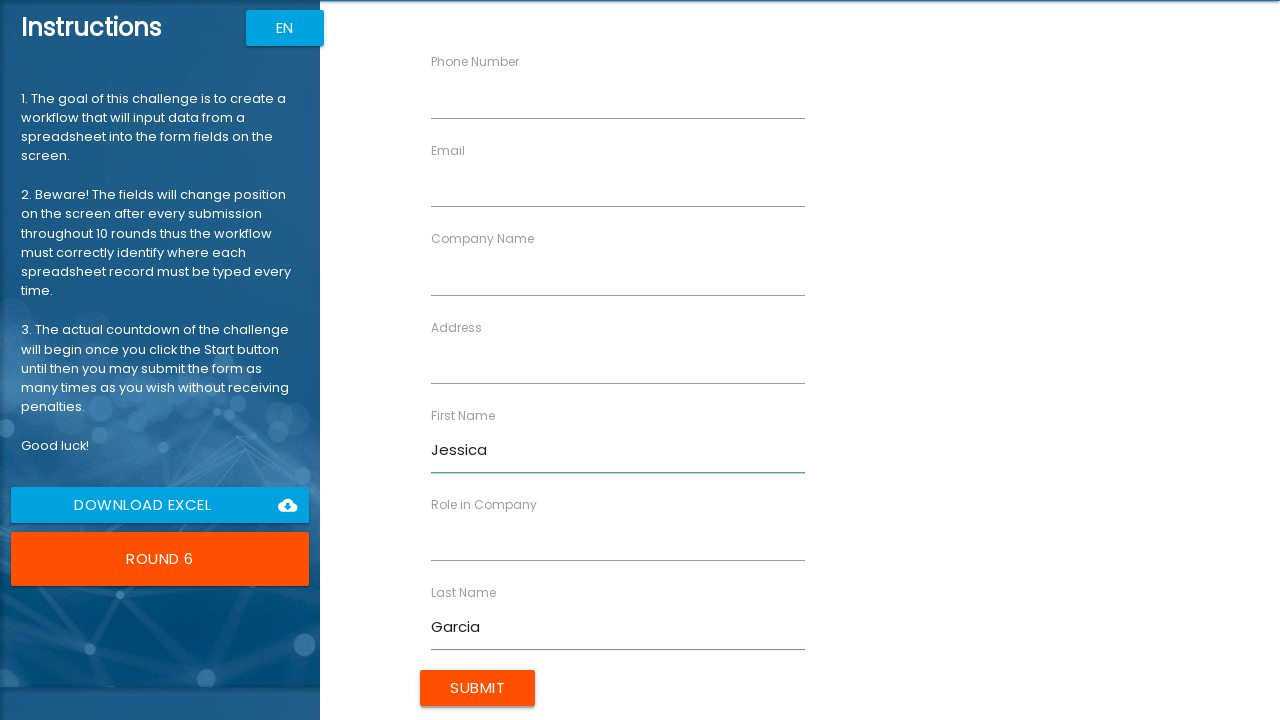

Filled company name field with 'Bright Ideas Co' on //input[@ng-reflect-name='labelCompanyName']
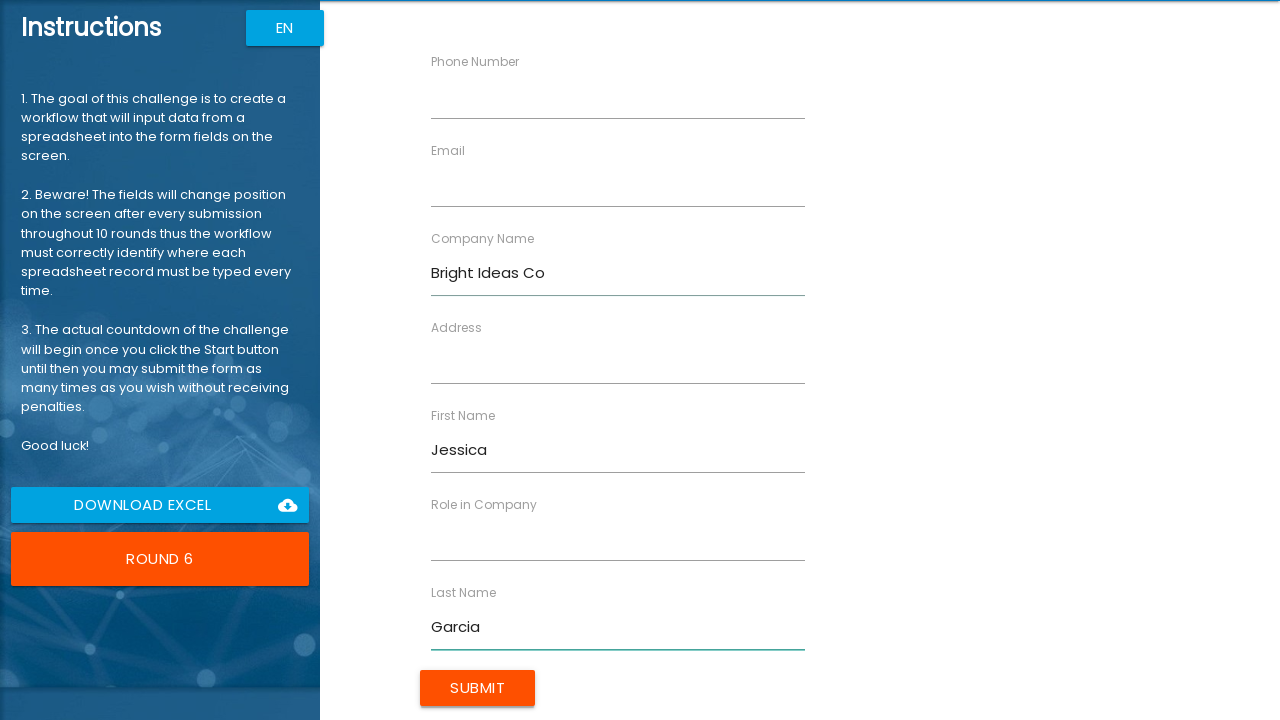

Filled phone number field with '5556789012' on //input[@ng-reflect-name='labelPhone']
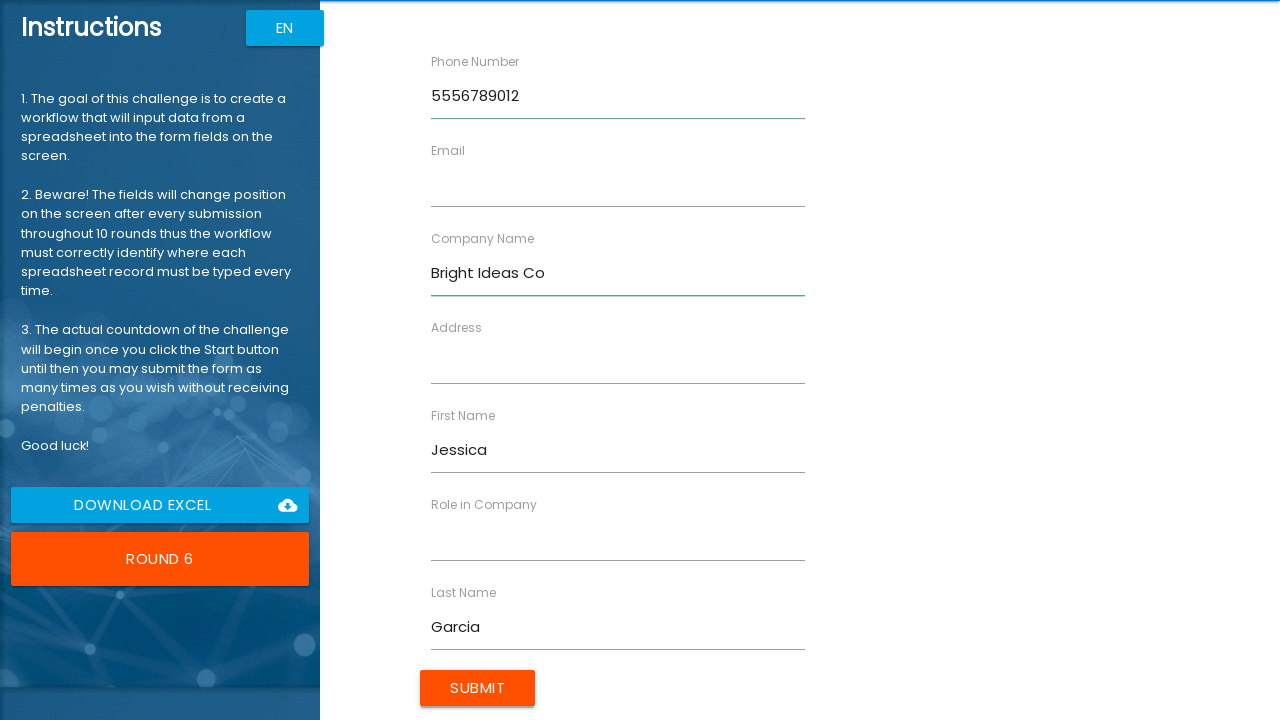

Filled address field with '987 Cedar Ln' on //input[@ng-reflect-name='labelAddress']
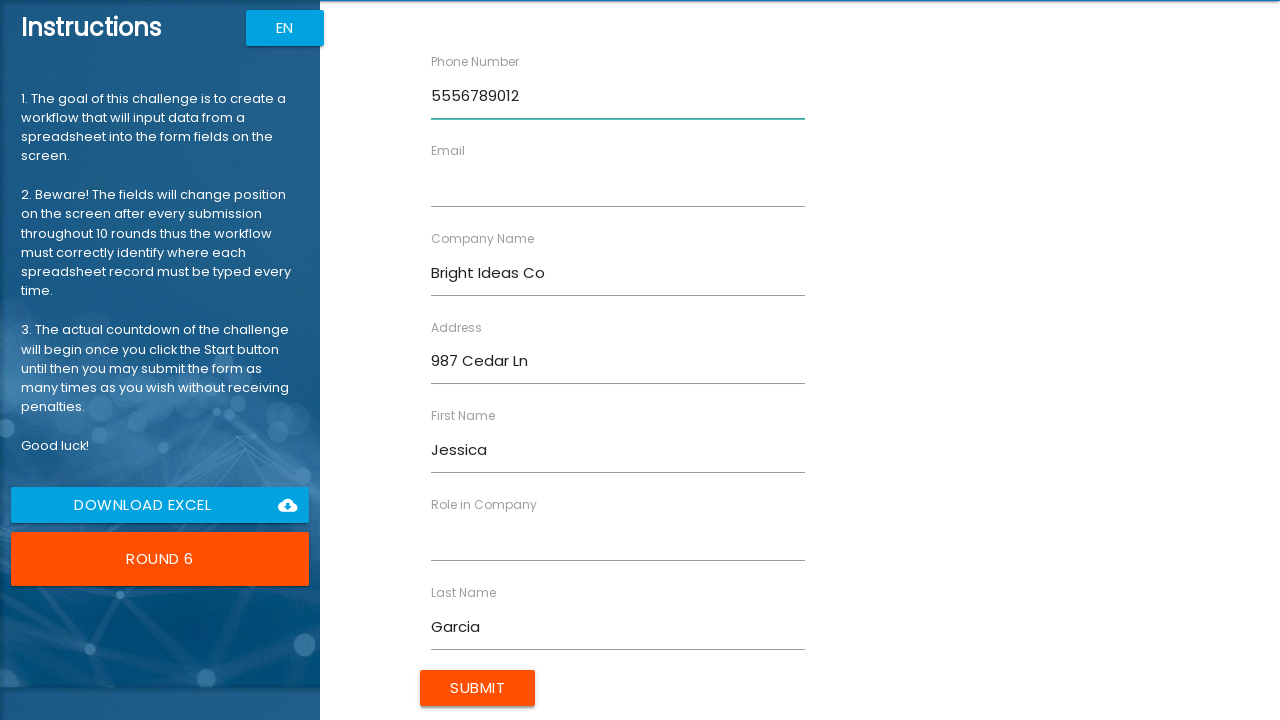

Filled email field with 'jgarcia@brightideas.com' on //input[@ng-reflect-name='labelEmail']
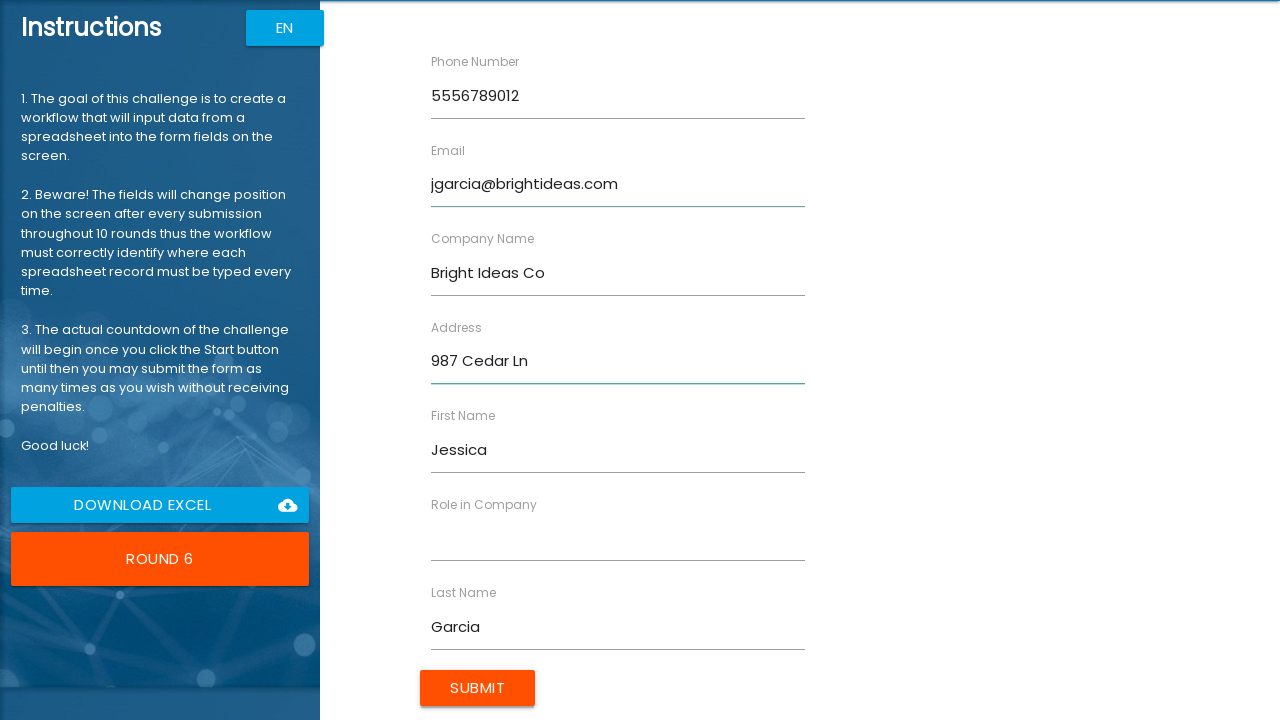

Filled role field with 'Coordinator' on //input[@ng-reflect-name='labelRole']
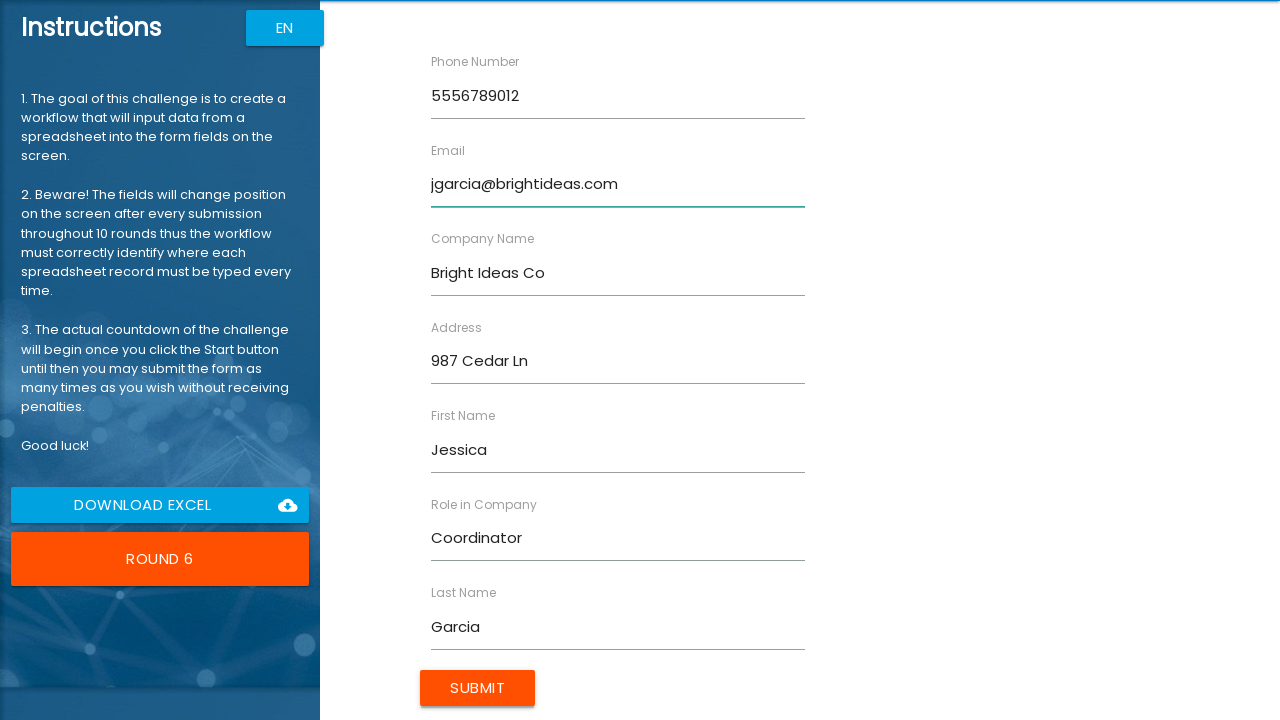

Submitted form for employee Jessica Garcia at (478, 688) on xpath=//input[@class='btn uiColorButton']
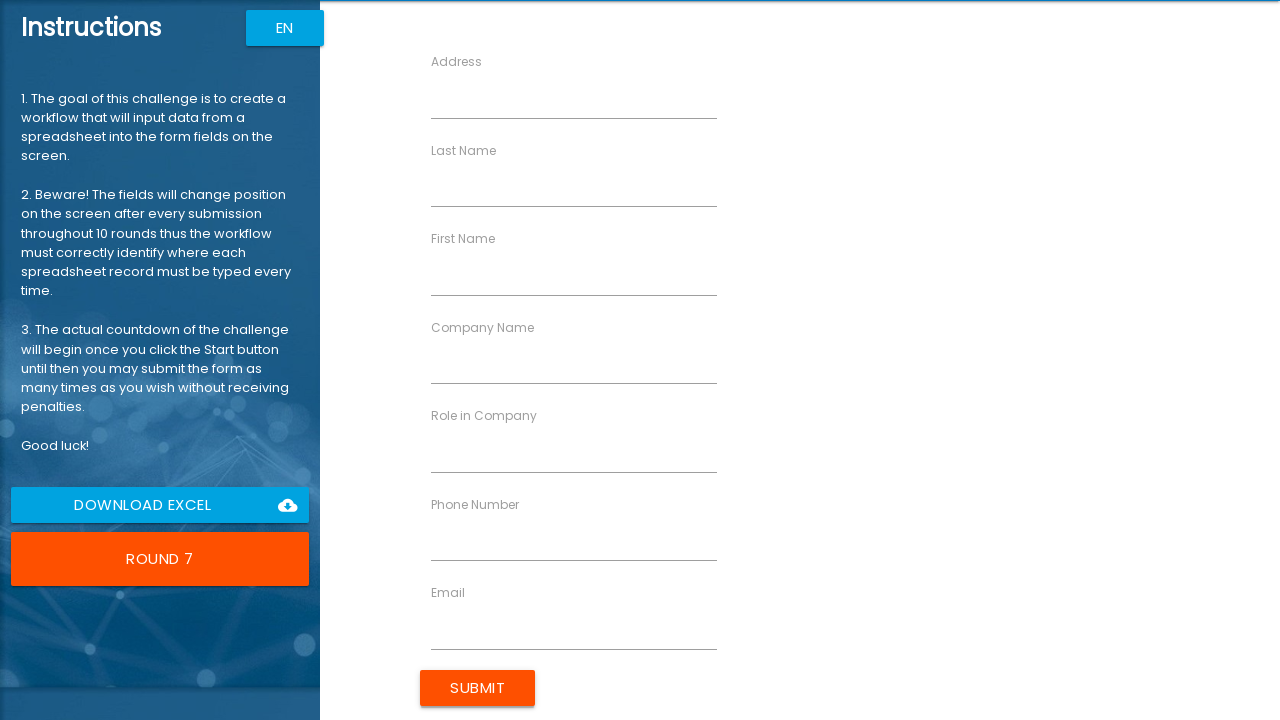

Filled first name field with 'Christopher' on //input[@ng-reflect-name='labelFirstName']
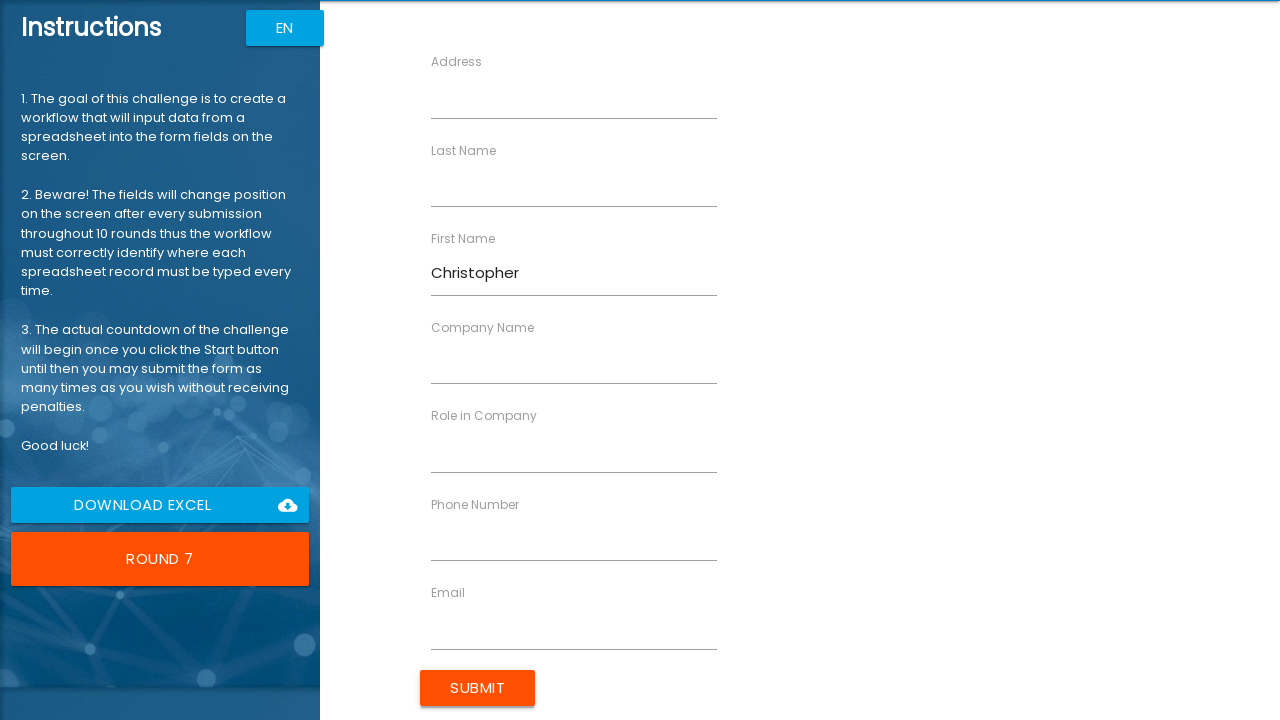

Filled last name field with 'Miller' on //input[@ng-reflect-name='labelLastName']
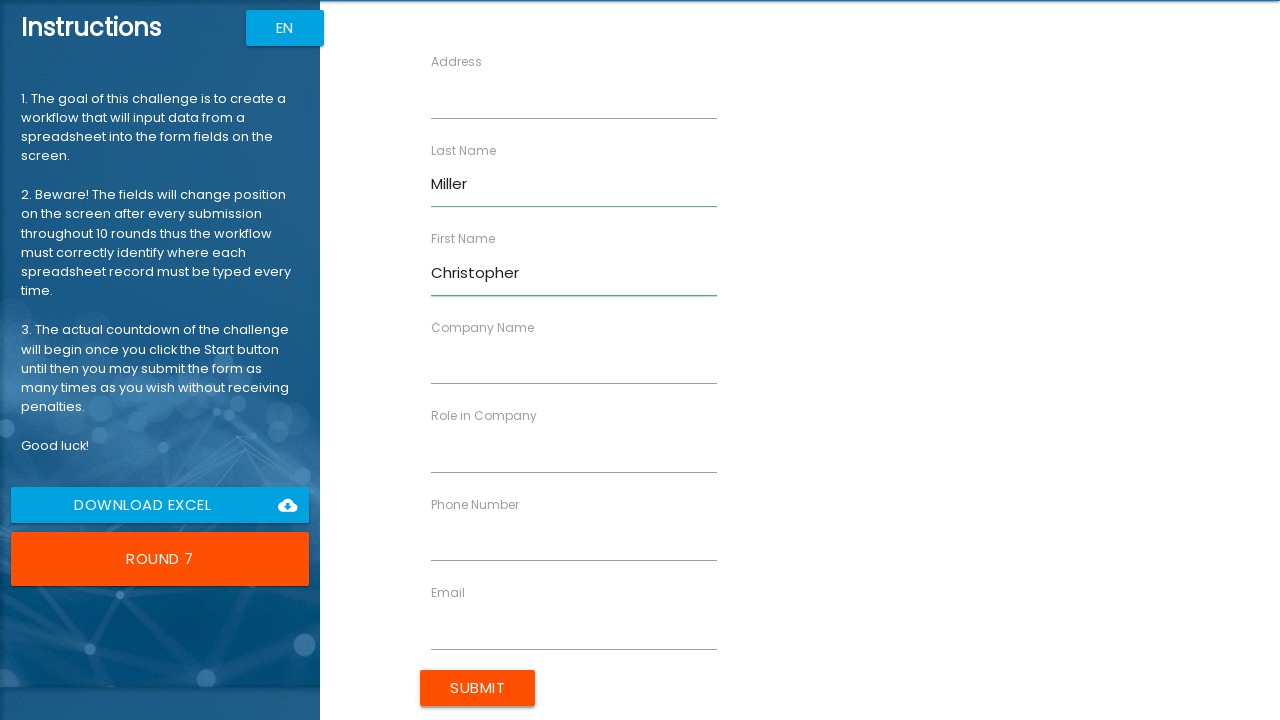

Filled company name field with 'Summit Partners' on //input[@ng-reflect-name='labelCompanyName']
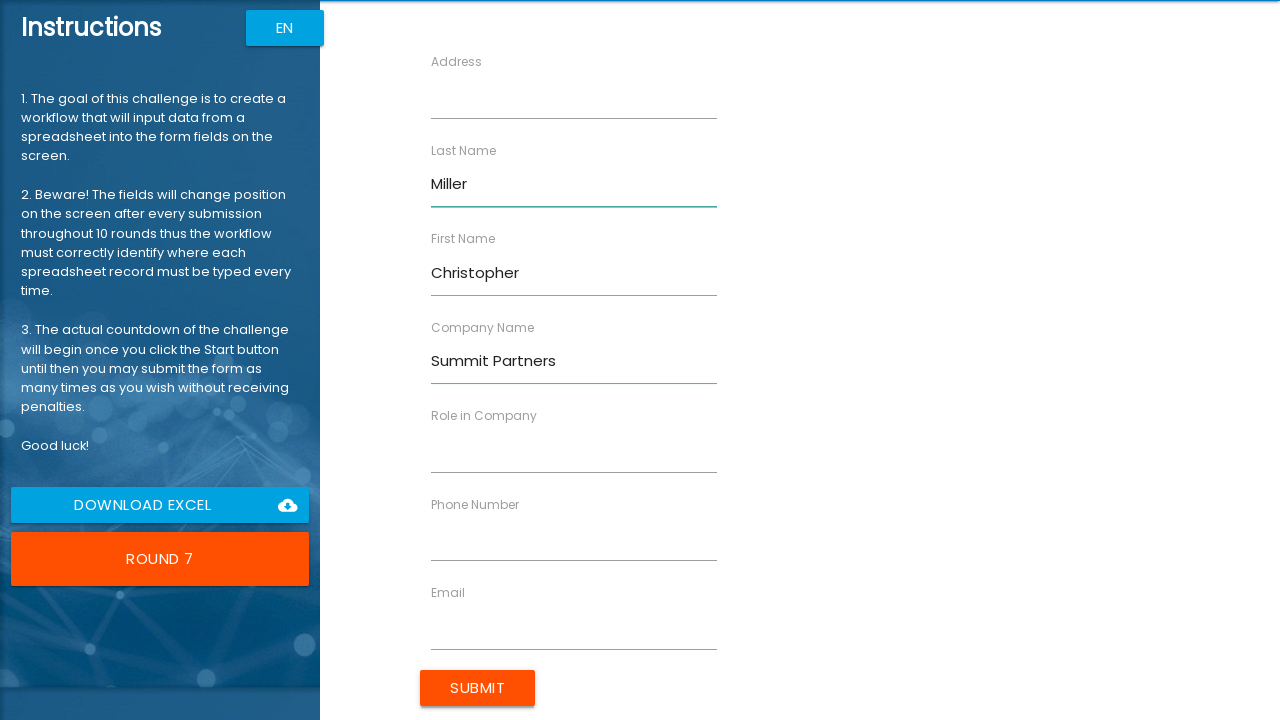

Filled phone number field with '5557890123' on //input[@ng-reflect-name='labelPhone']
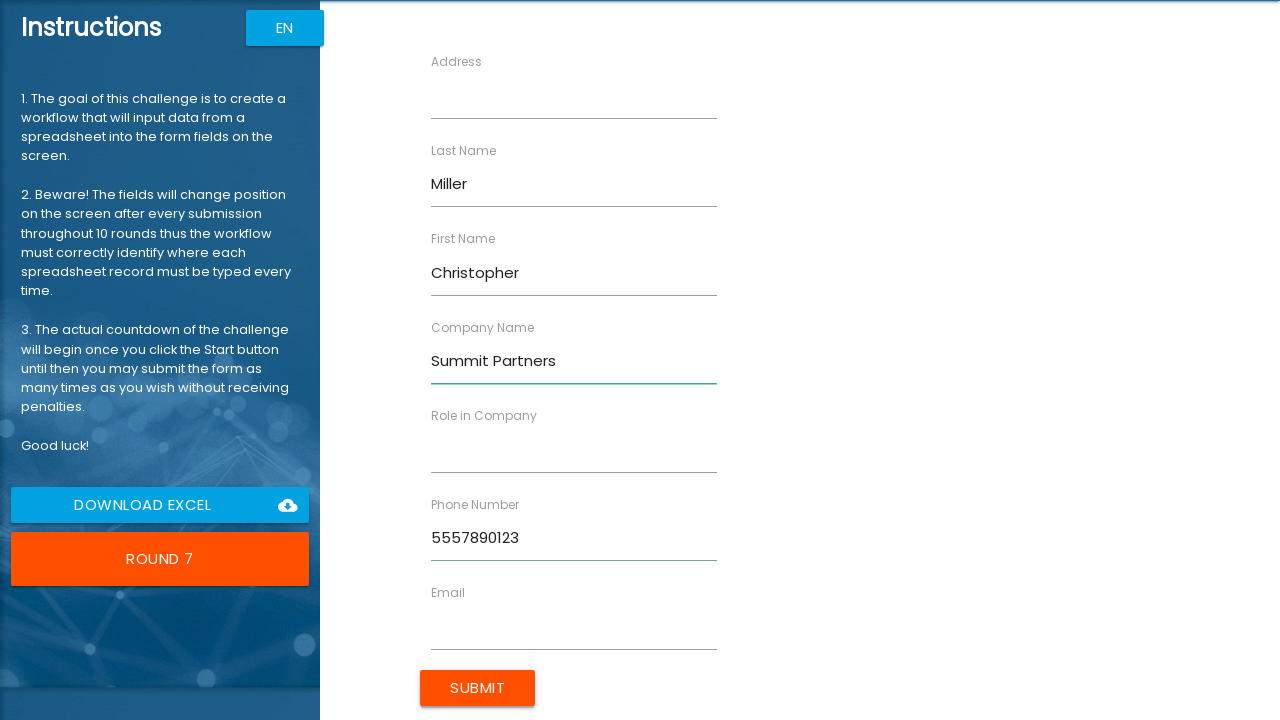

Filled address field with '147 Birch Way' on //input[@ng-reflect-name='labelAddress']
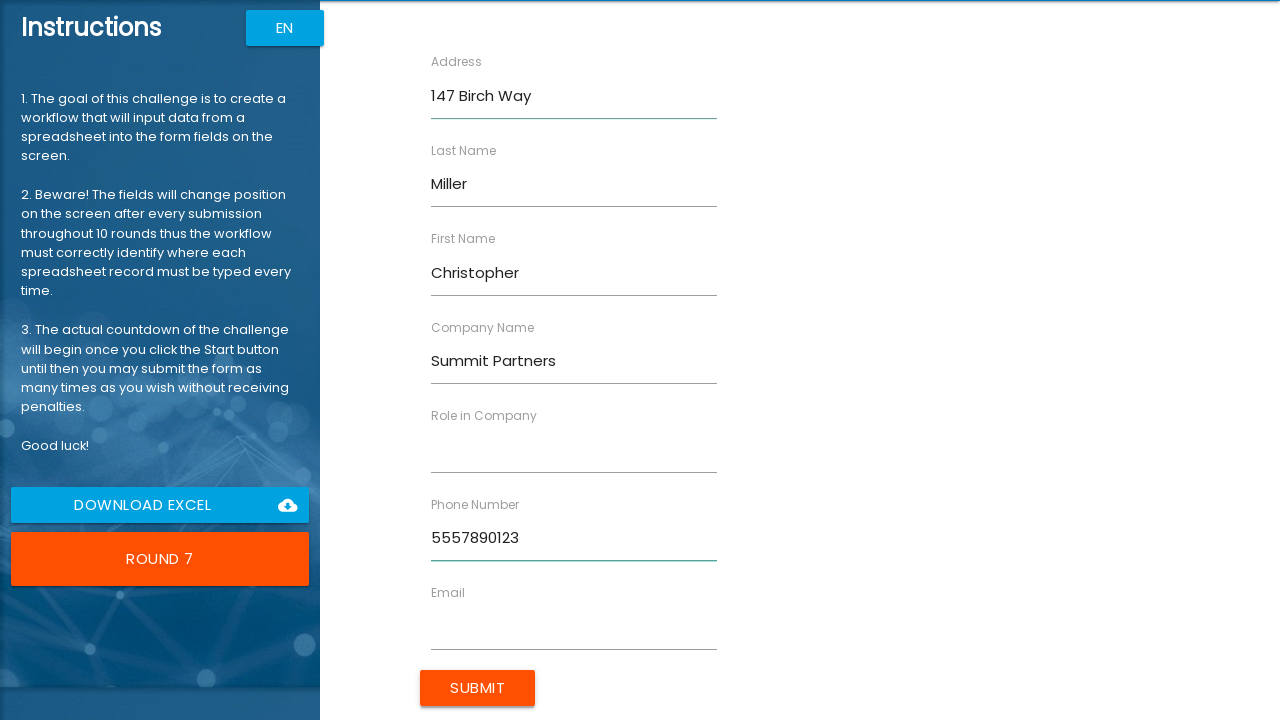

Filled email field with 'c.miller@summit.com' on //input[@ng-reflect-name='labelEmail']
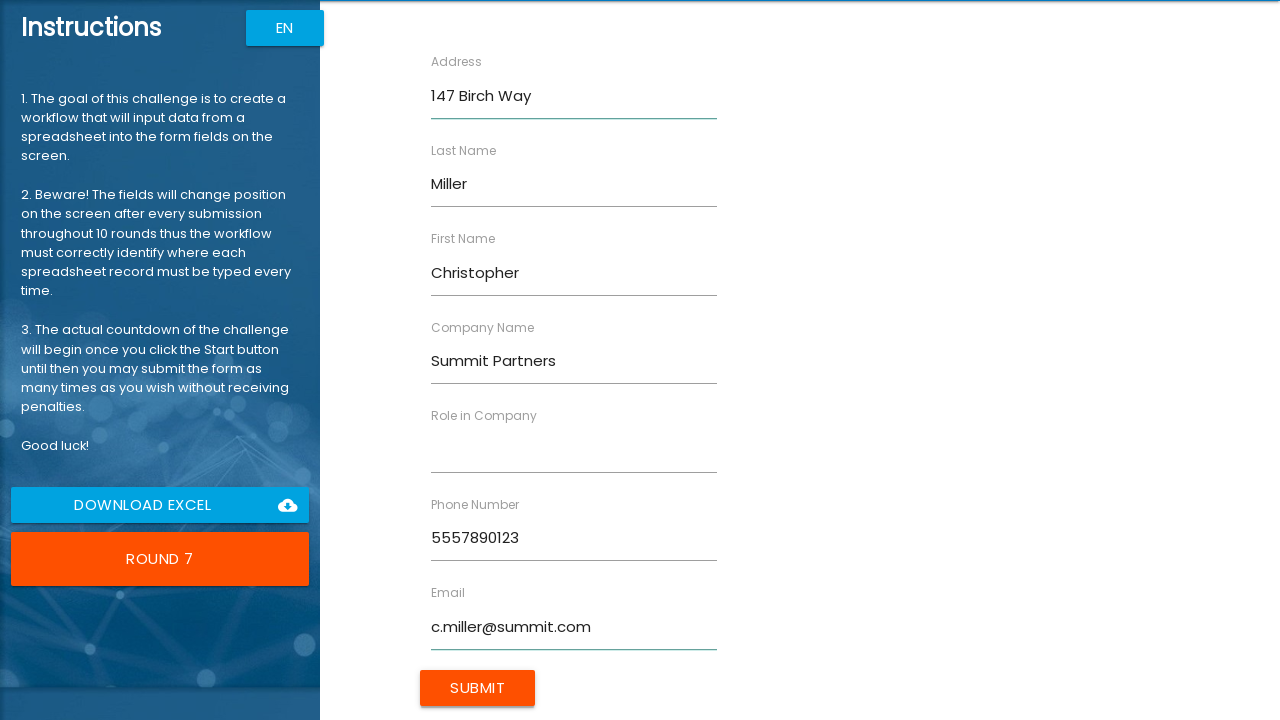

Filled role field with 'Director' on //input[@ng-reflect-name='labelRole']
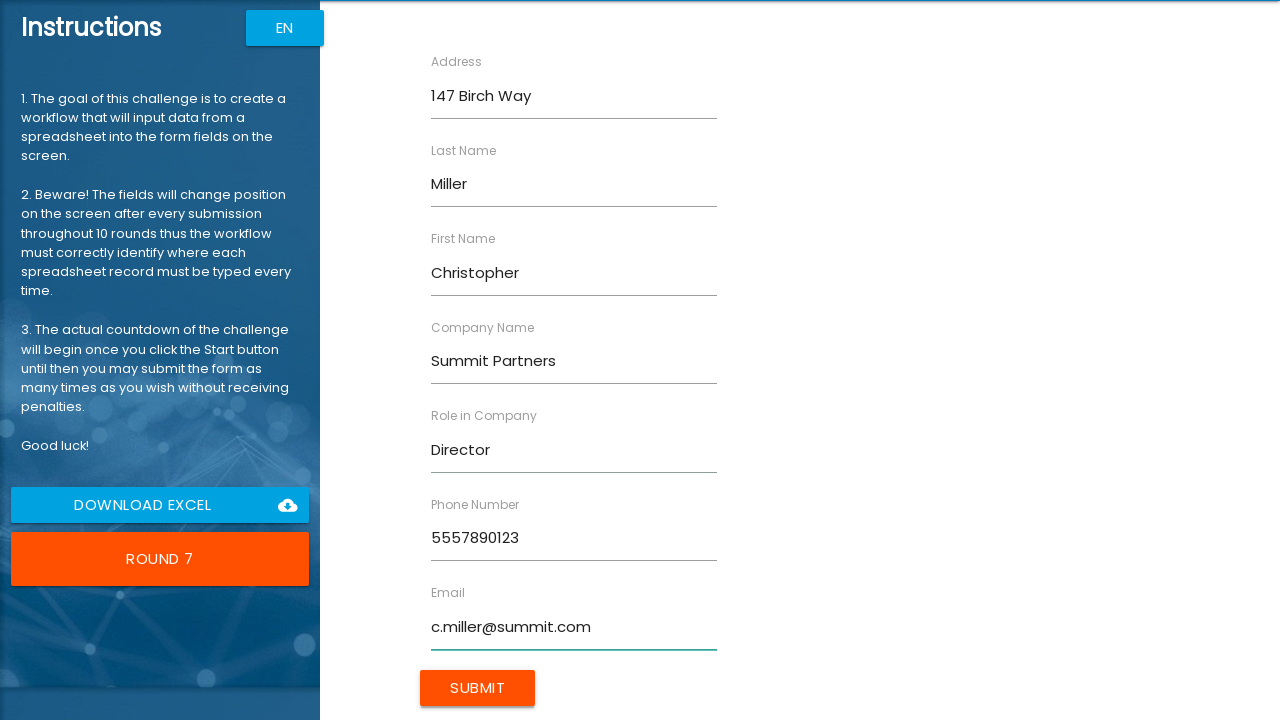

Submitted form for employee Christopher Miller at (478, 688) on xpath=//input[@class='btn uiColorButton']
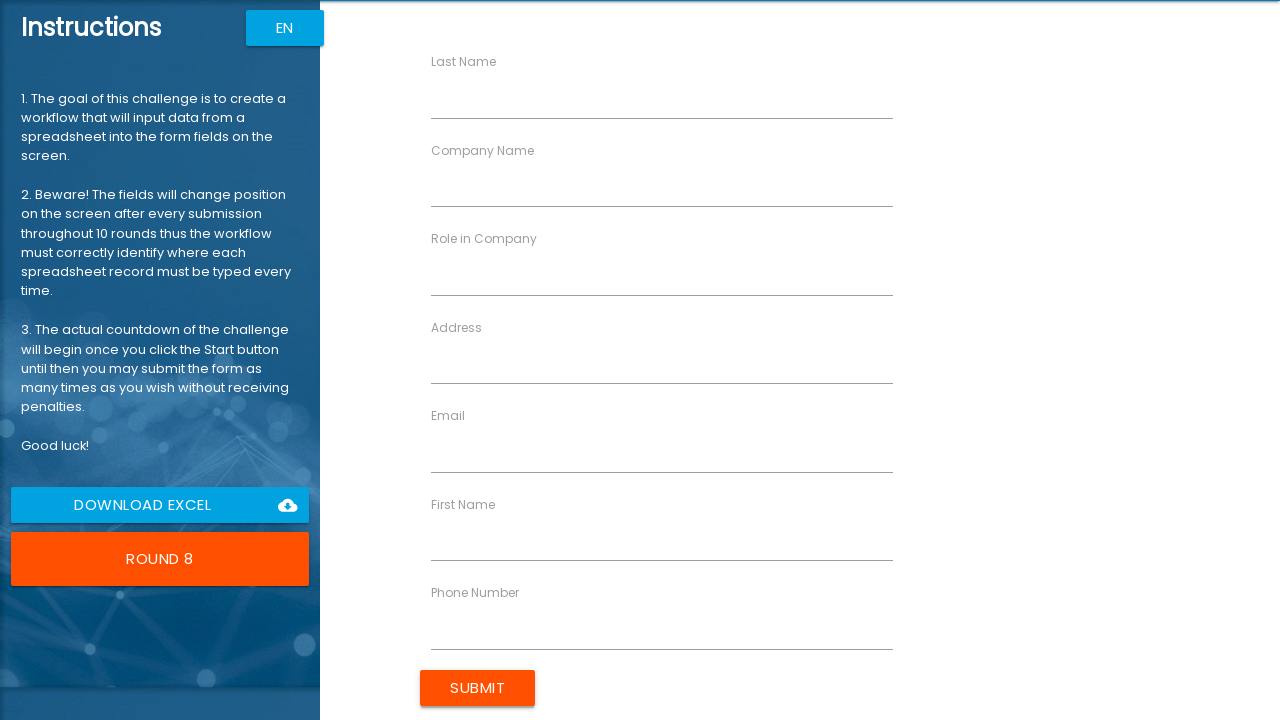

Filled first name field with 'Amanda' on //input[@ng-reflect-name='labelFirstName']
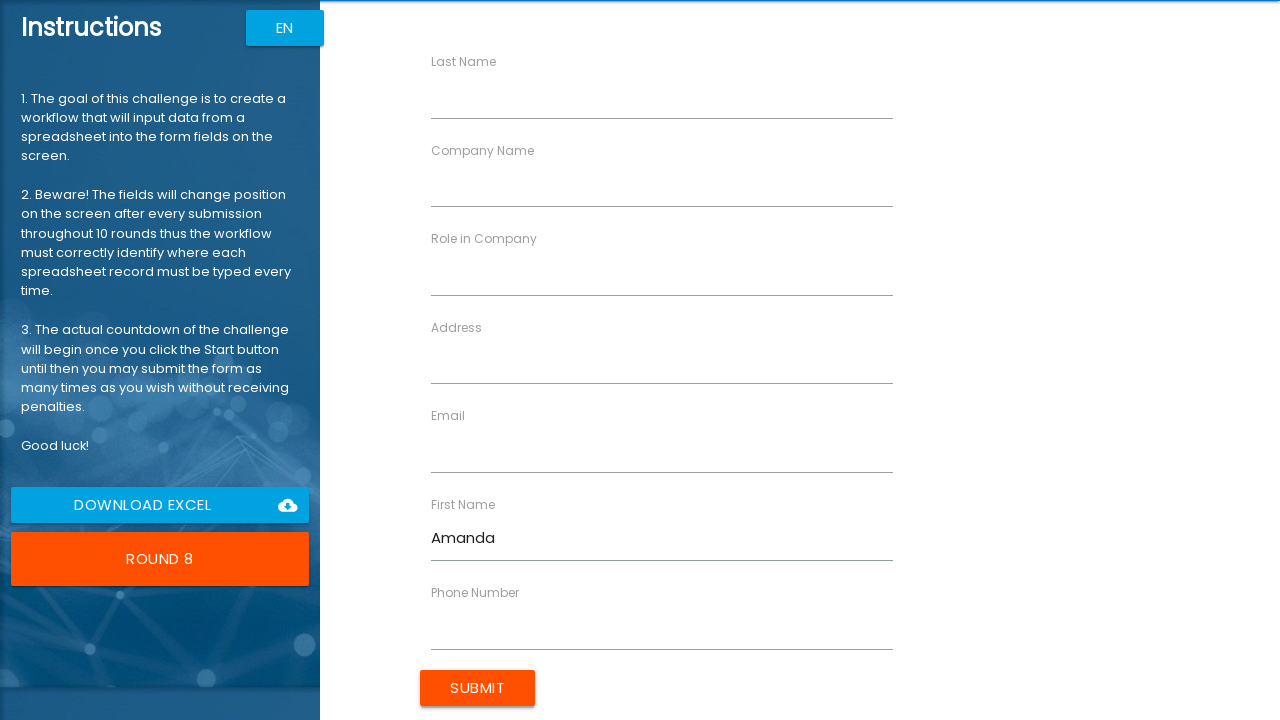

Filled last name field with 'Davis' on //input[@ng-reflect-name='labelLastName']
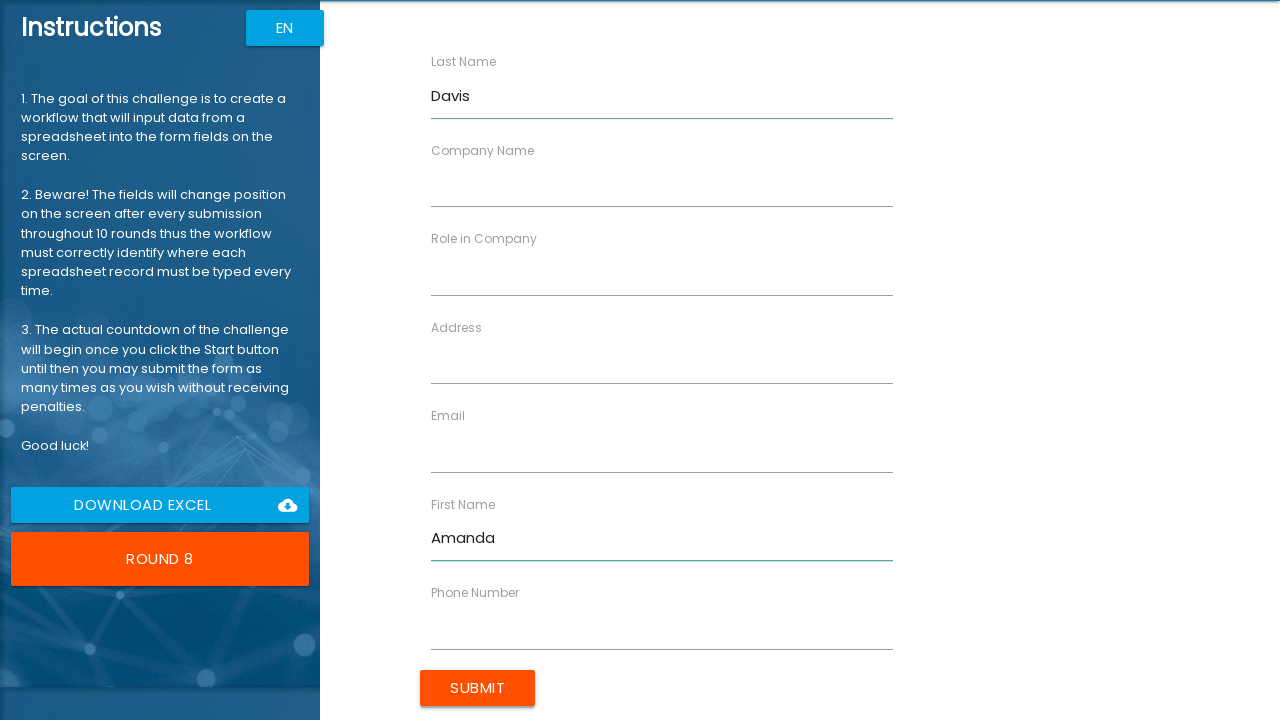

Filled company name field with 'Nexus Group' on //input[@ng-reflect-name='labelCompanyName']
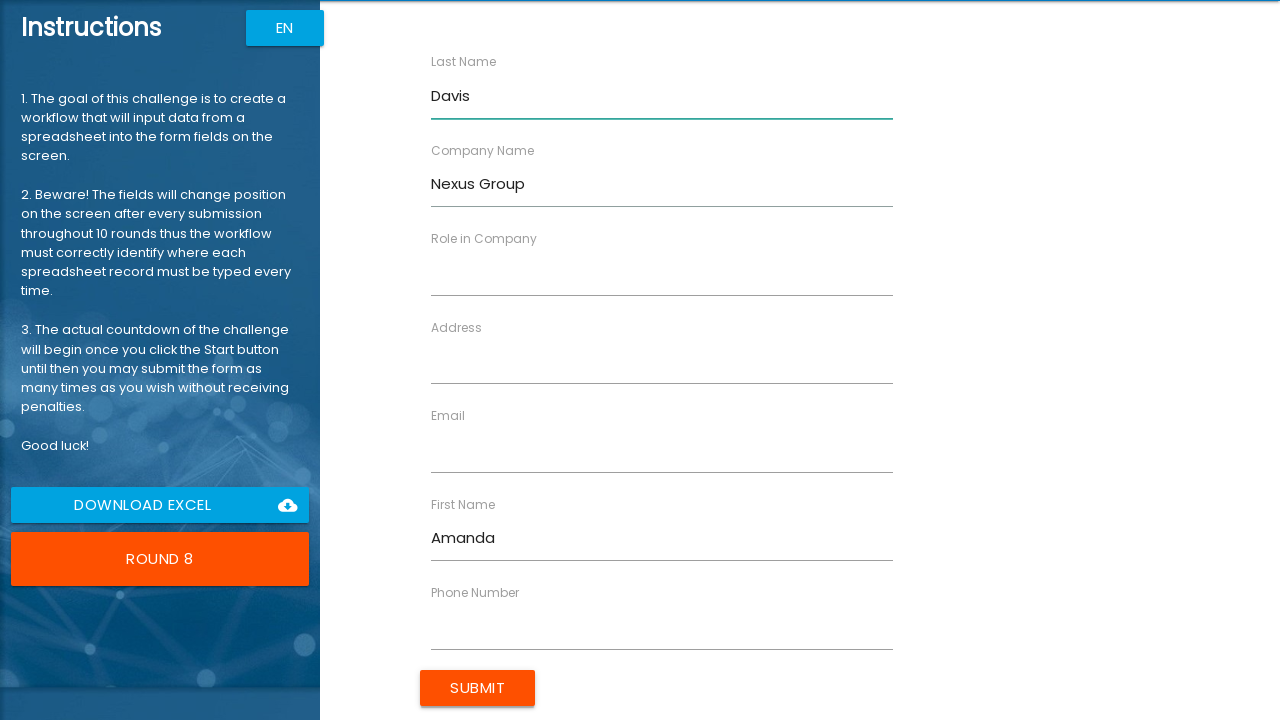

Filled phone number field with '5558901234' on //input[@ng-reflect-name='labelPhone']
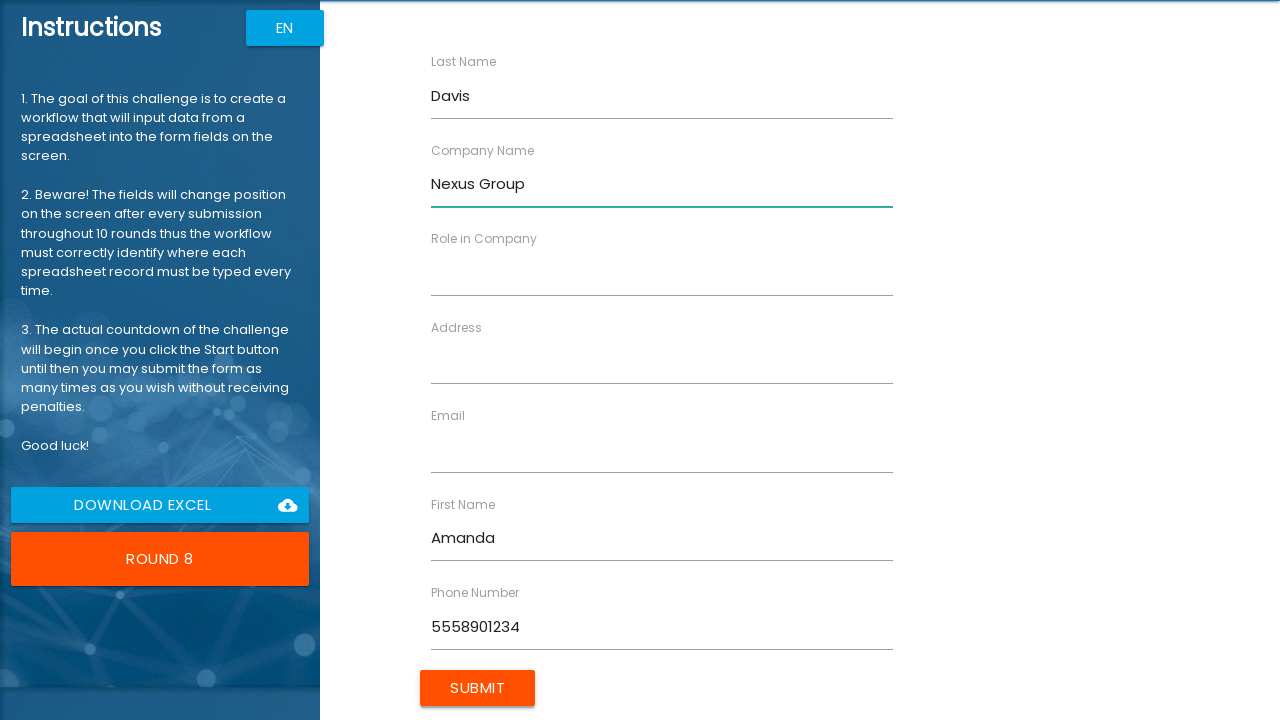

Filled address field with '258 Spruce Ct' on //input[@ng-reflect-name='labelAddress']
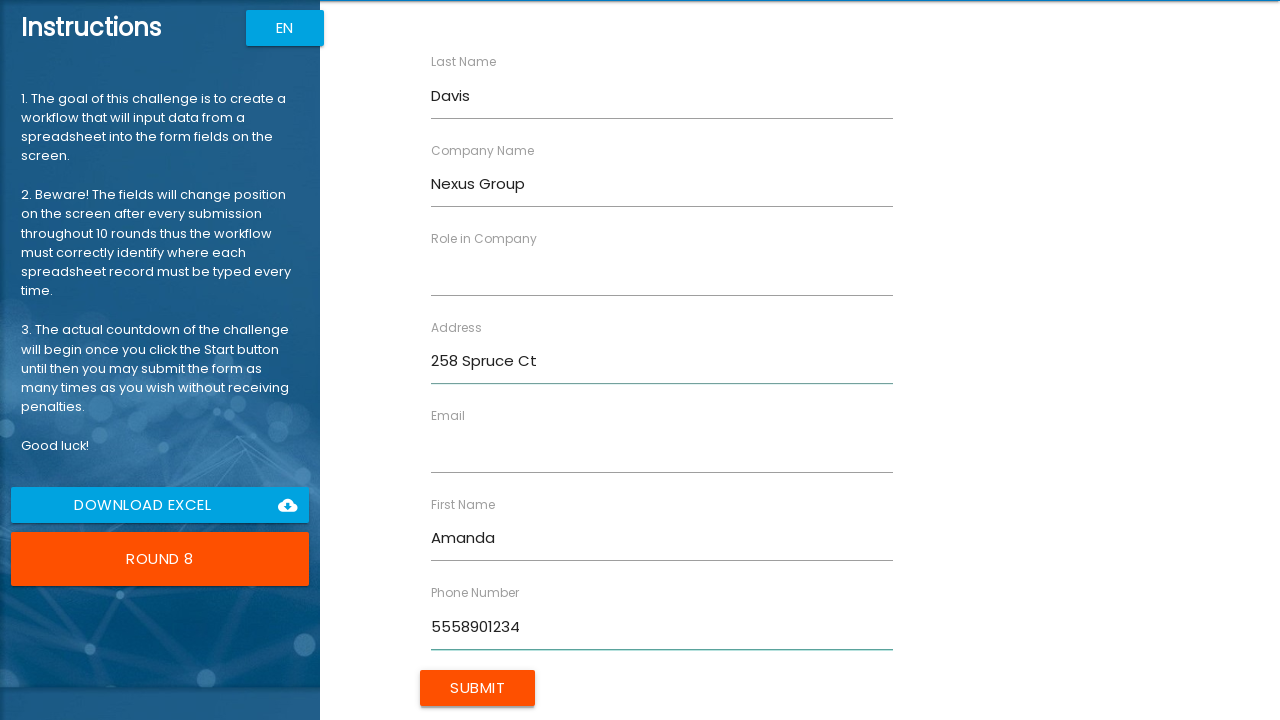

Filled email field with 'amanda.d@nexus.com' on //input[@ng-reflect-name='labelEmail']
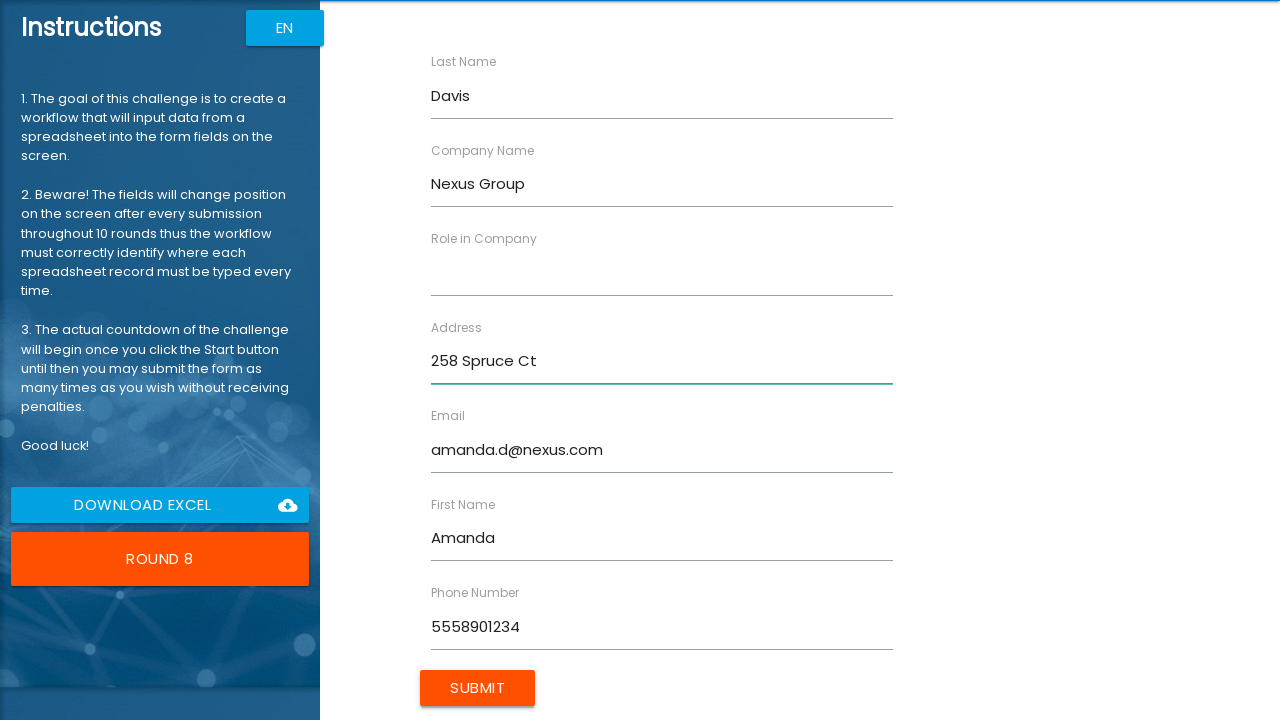

Filled role field with 'Consultant' on //input[@ng-reflect-name='labelRole']
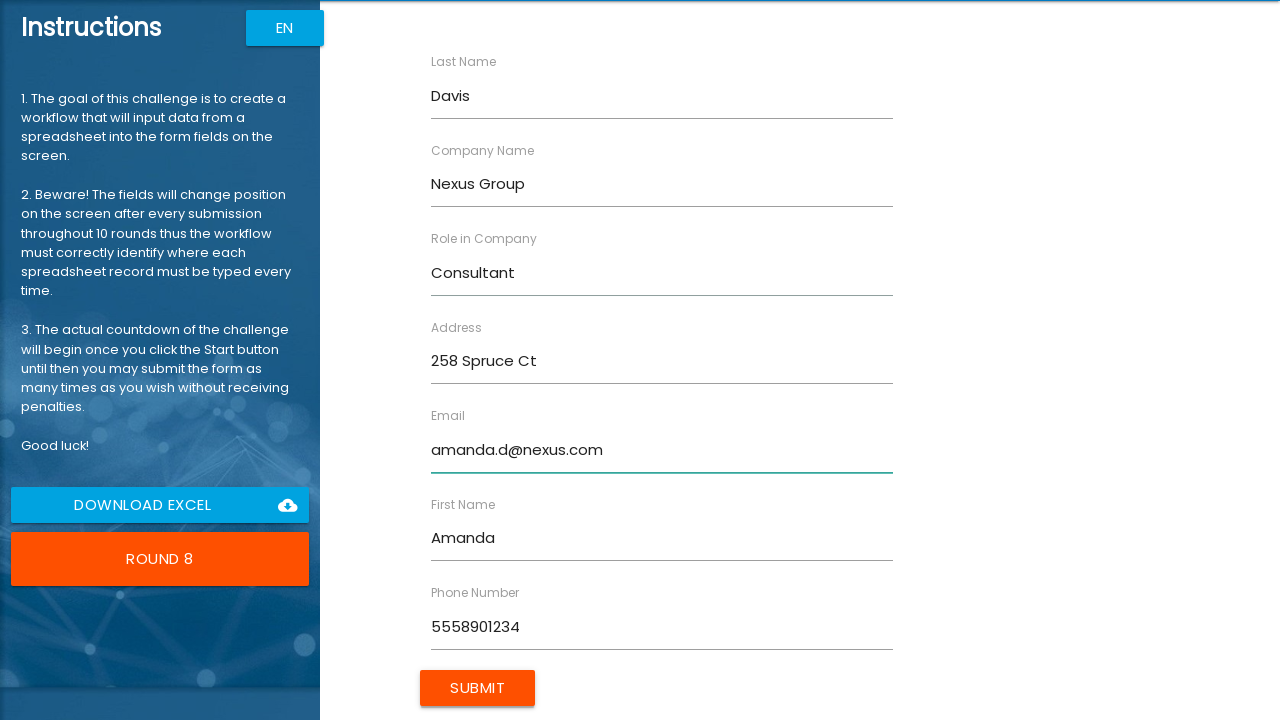

Submitted form for employee Amanda Davis at (478, 688) on xpath=//input[@class='btn uiColorButton']
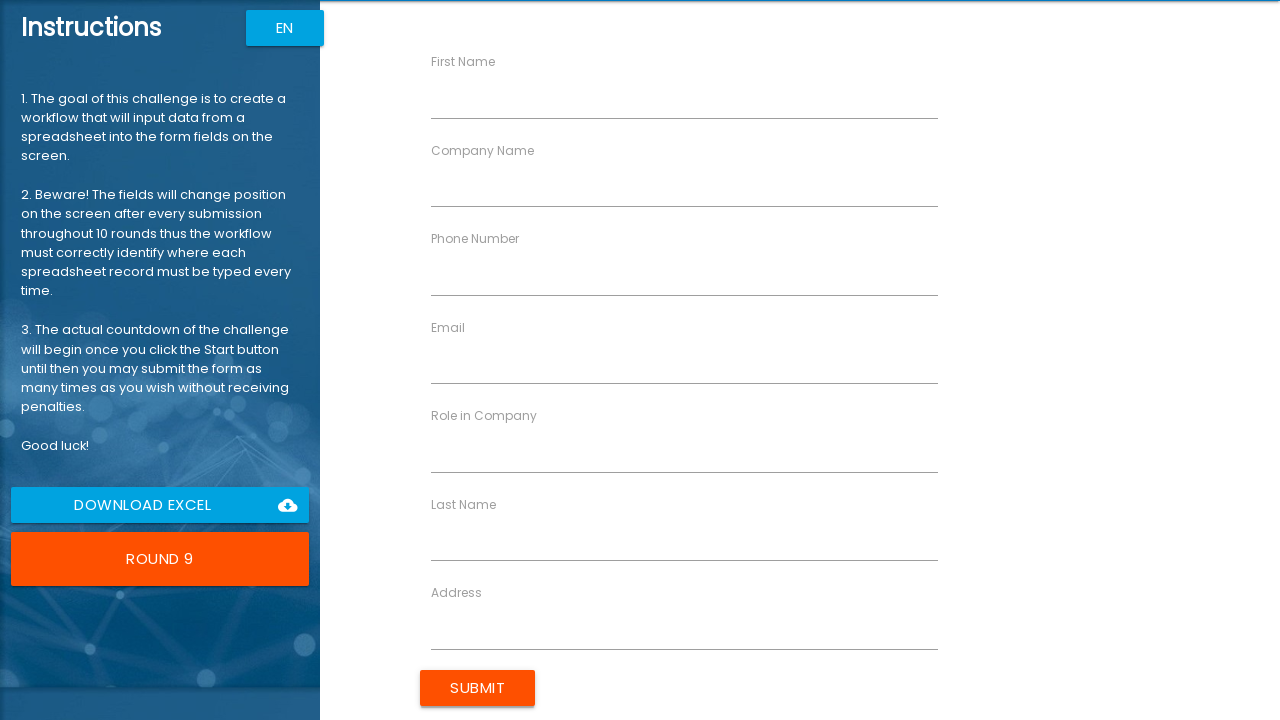

Filled first name field with 'Matthew' on //input[@ng-reflect-name='labelFirstName']
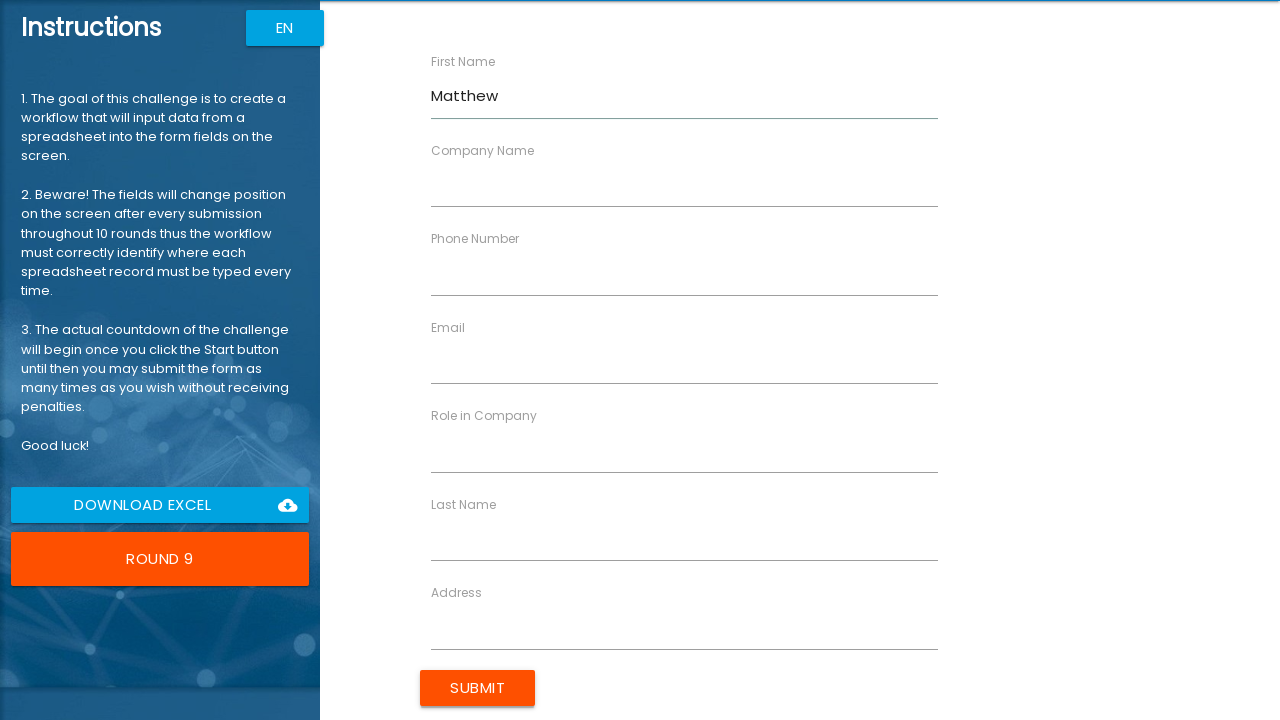

Filled last name field with 'Rodriguez' on //input[@ng-reflect-name='labelLastName']
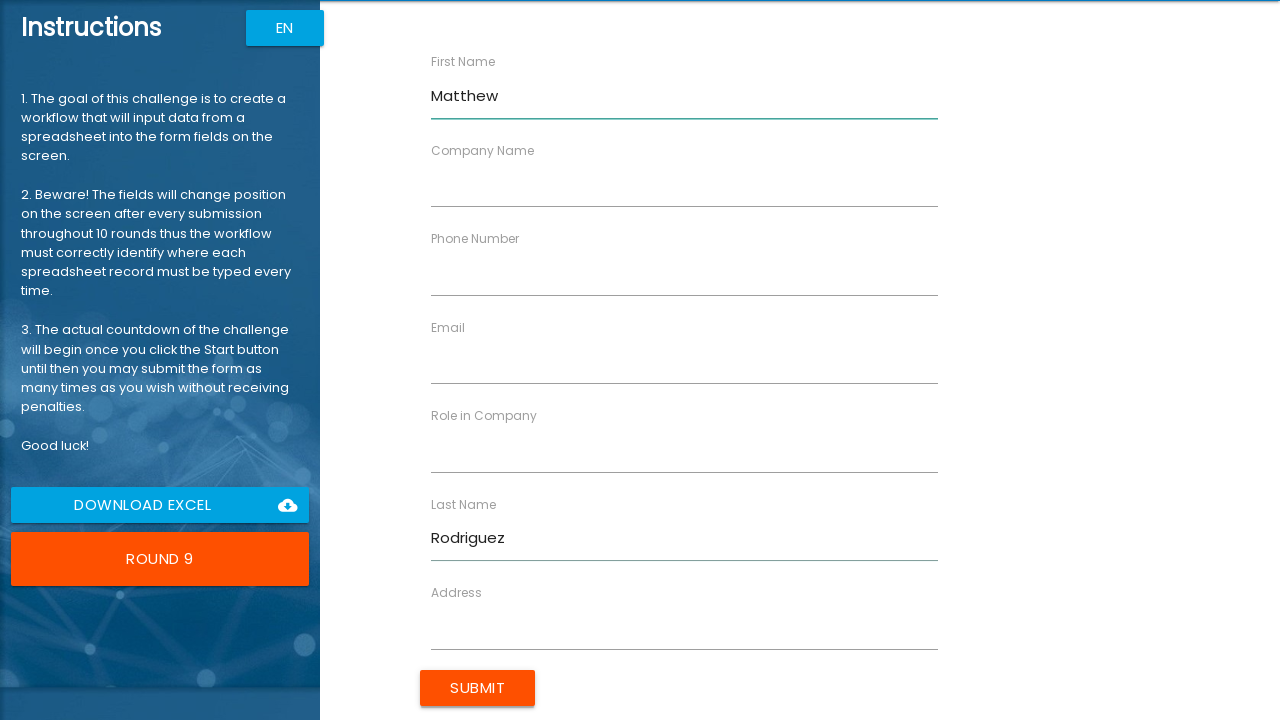

Filled company name field with 'Vertex Systems' on //input[@ng-reflect-name='labelCompanyName']
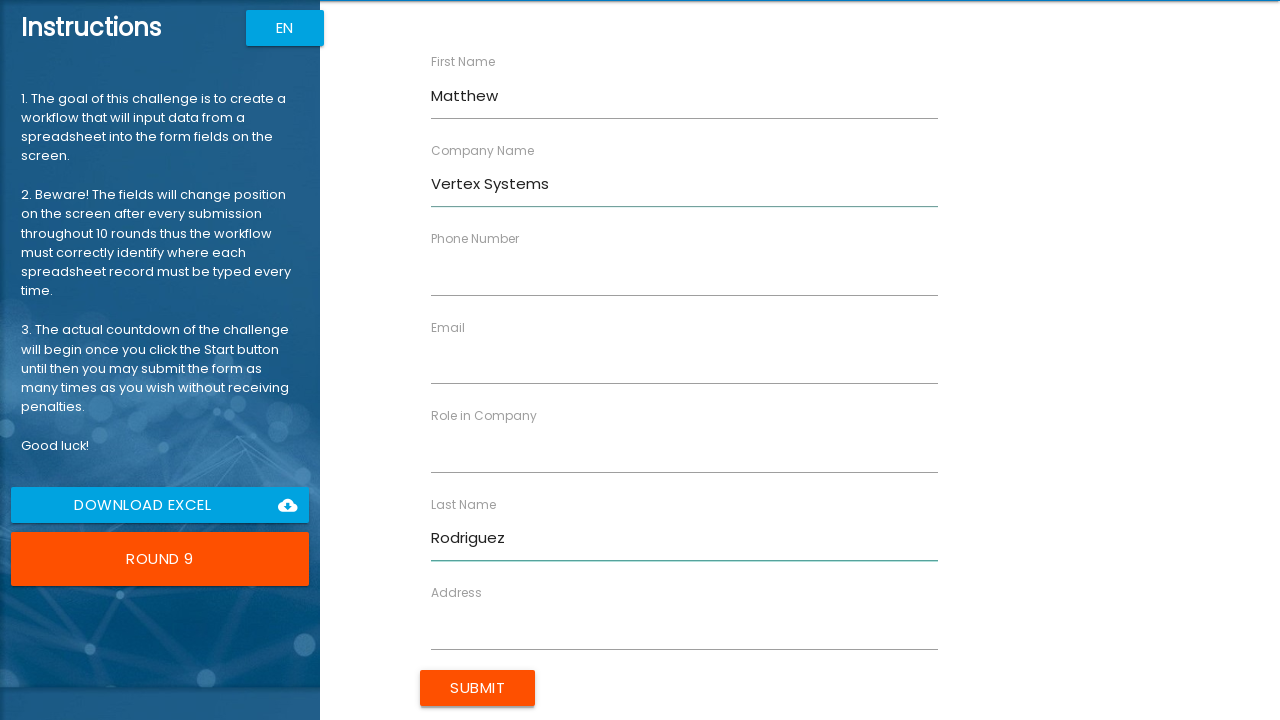

Filled phone number field with '5559012345' on //input[@ng-reflect-name='labelPhone']
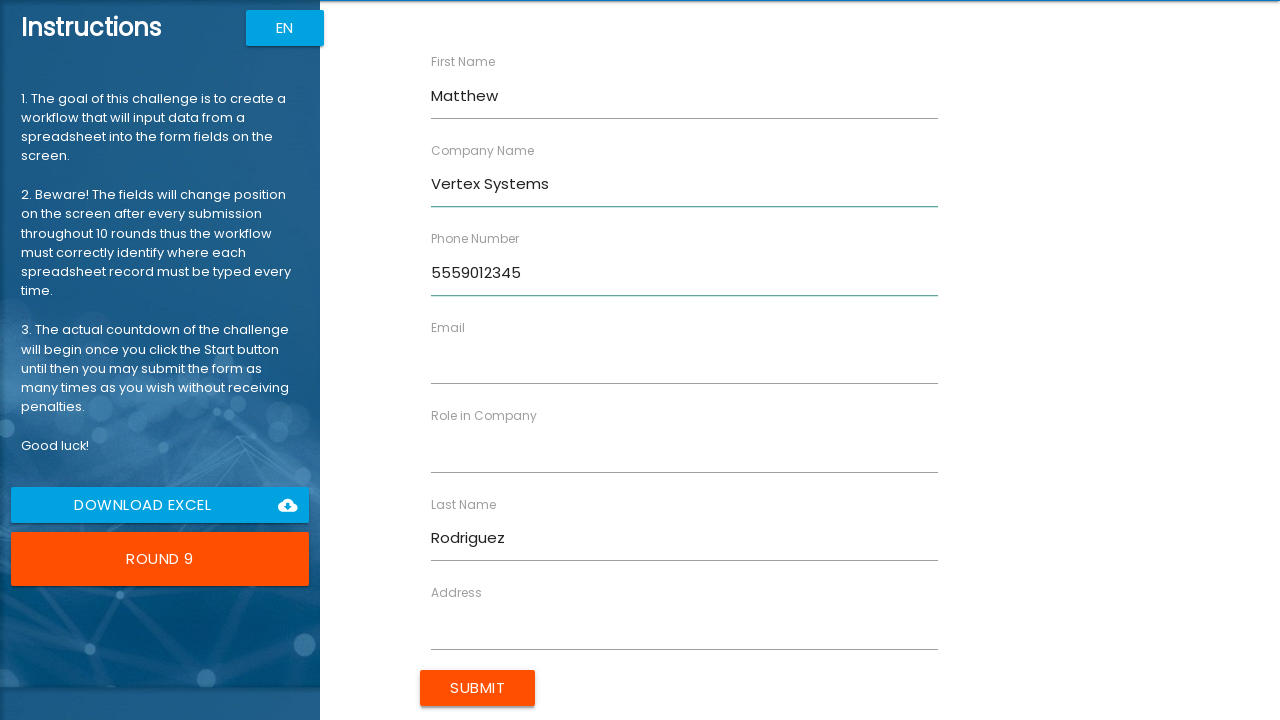

Filled address field with '369 Willow Blvd' on //input[@ng-reflect-name='labelAddress']
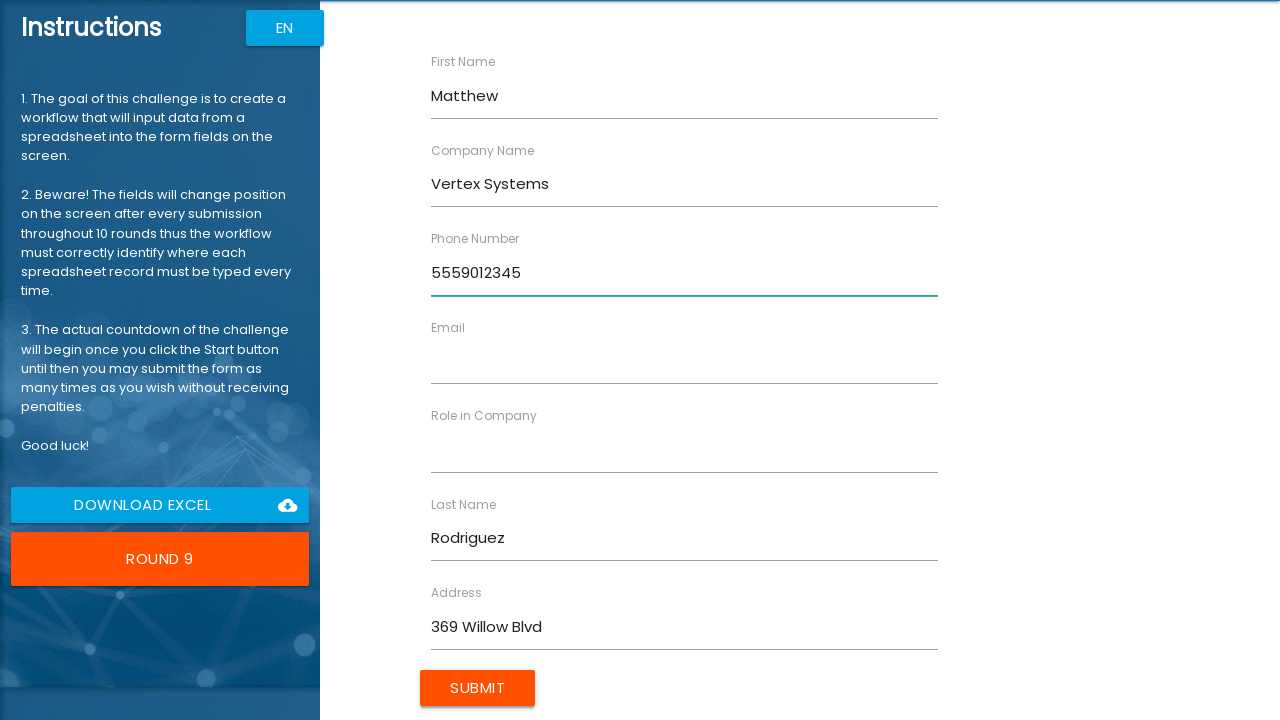

Filled email field with 'mrodriguez@vertex.com' on //input[@ng-reflect-name='labelEmail']
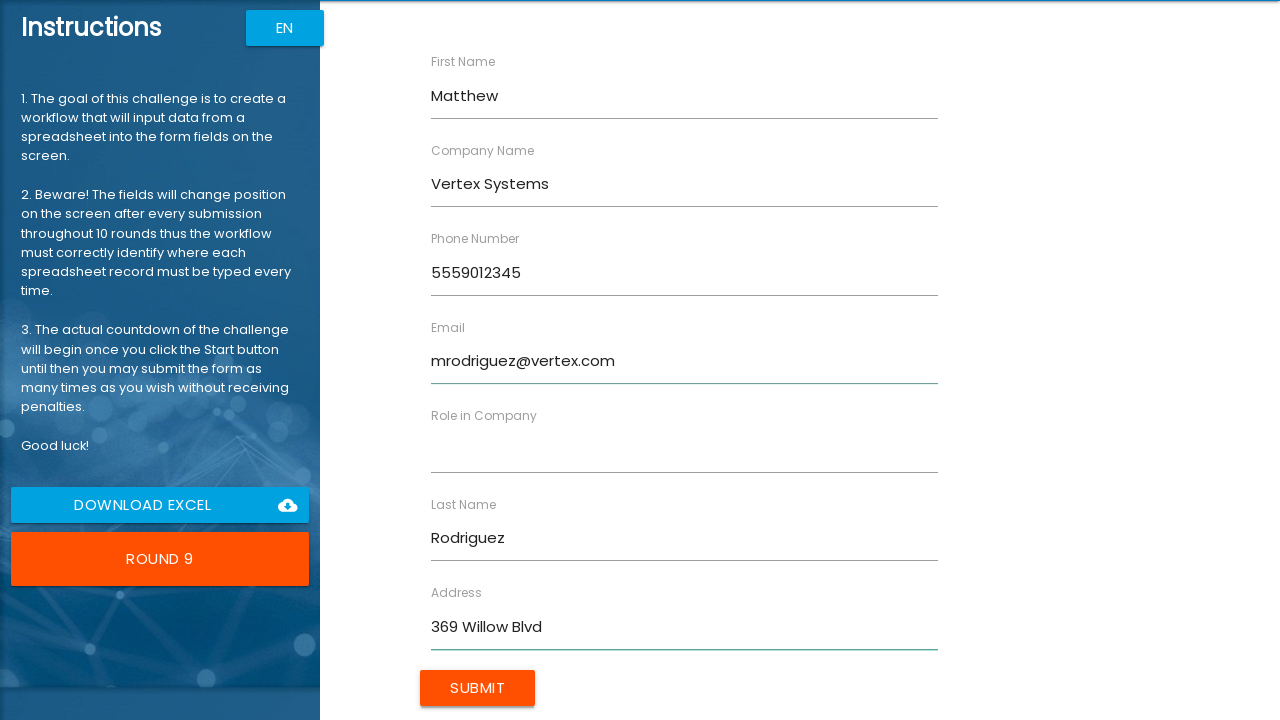

Filled role field with 'Specialist' on //input[@ng-reflect-name='labelRole']
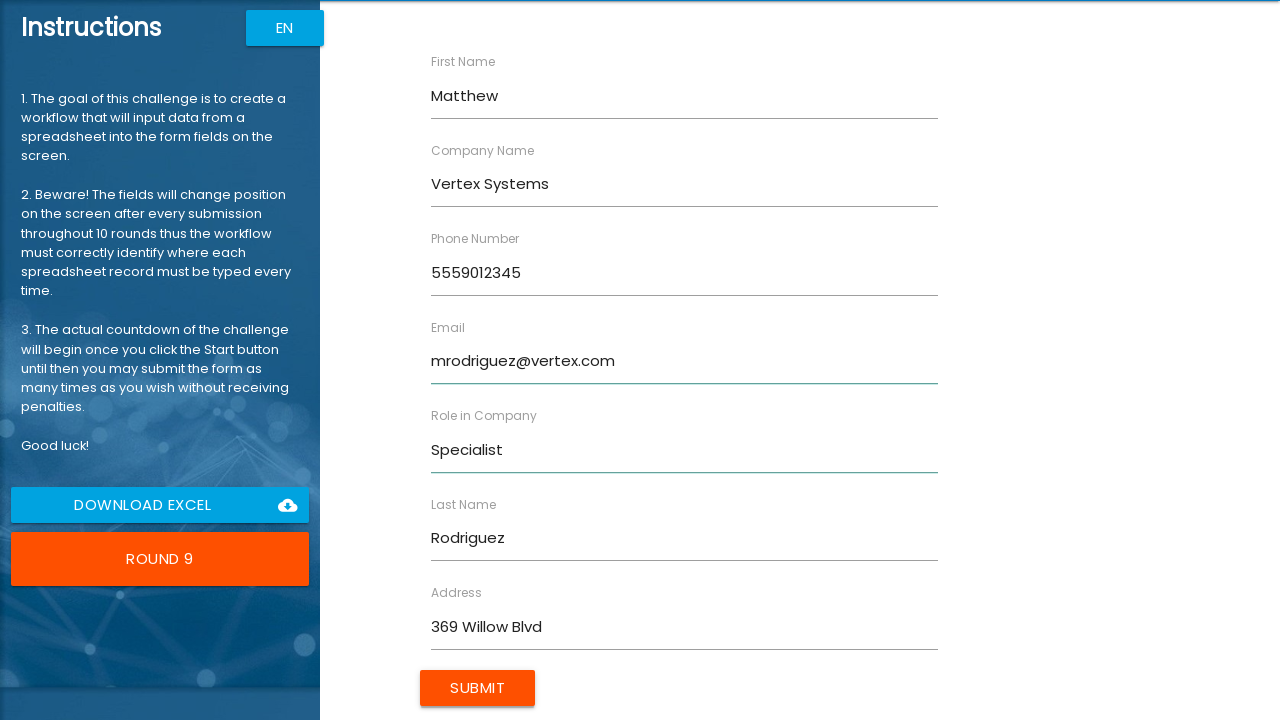

Submitted form for employee Matthew Rodriguez at (478, 688) on xpath=//input[@class='btn uiColorButton']
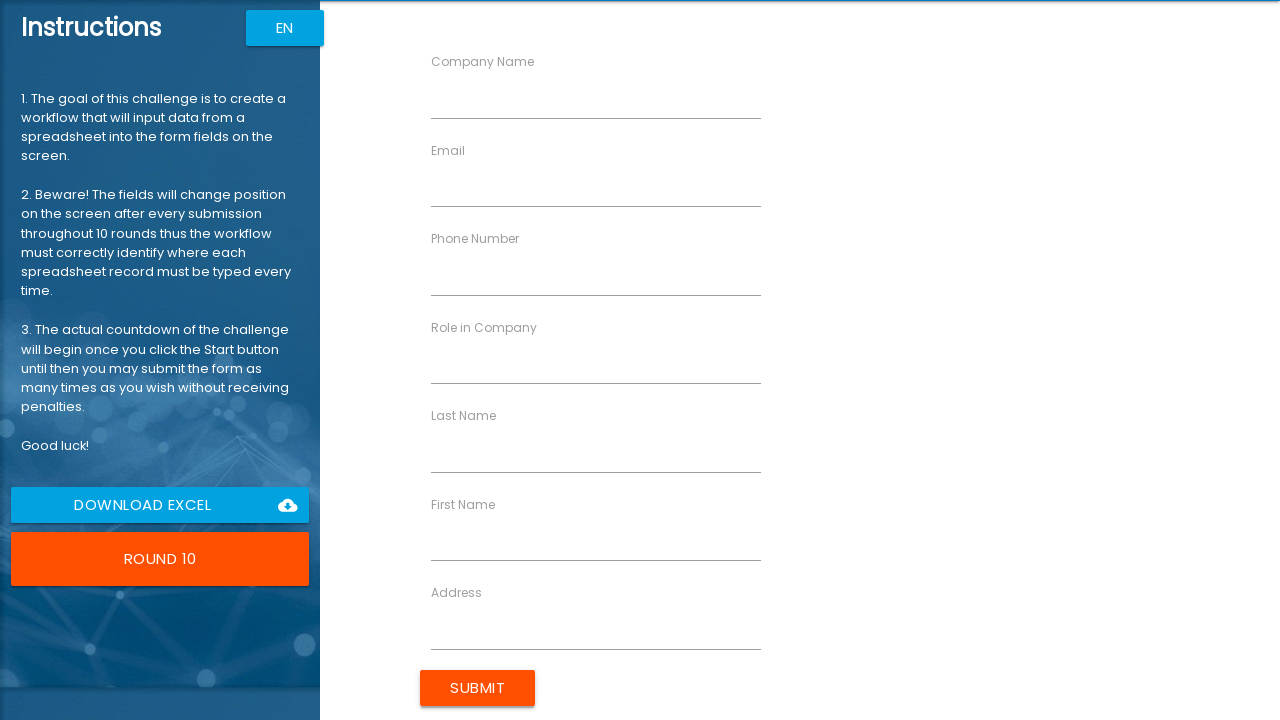

Filled first name field with 'Ashley' on //input[@ng-reflect-name='labelFirstName']
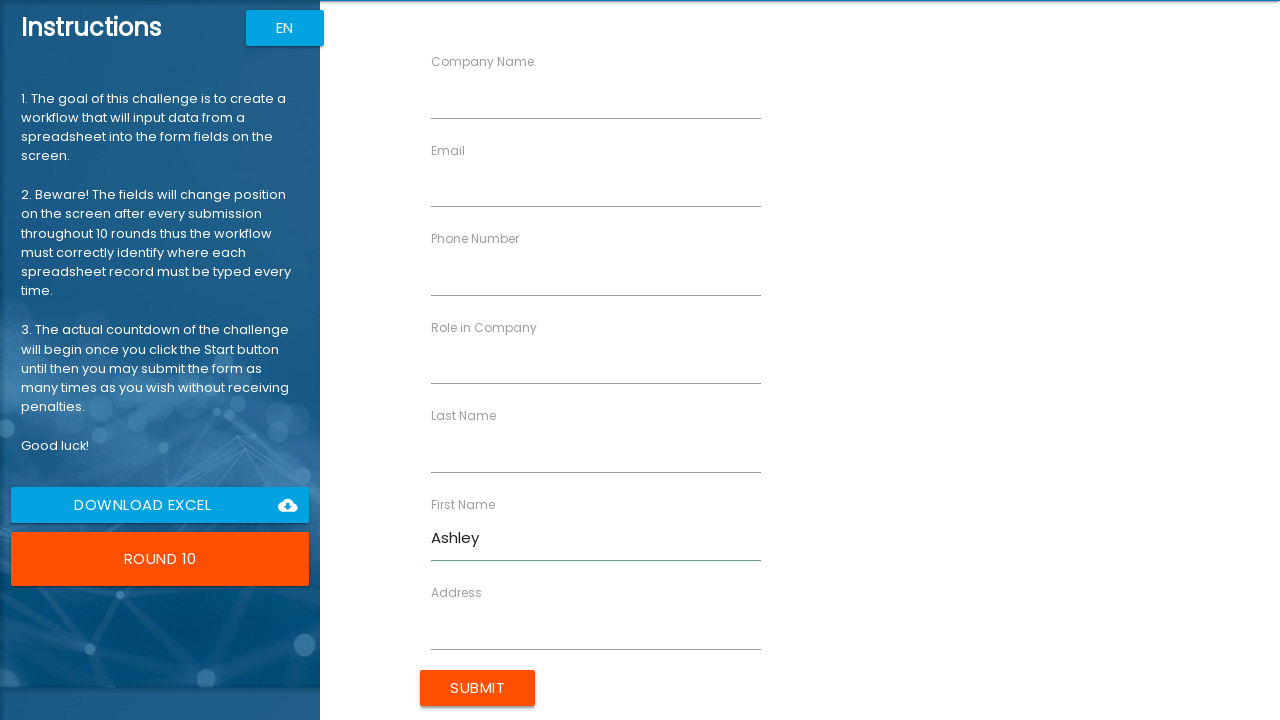

Filled last name field with 'Martinez' on //input[@ng-reflect-name='labelLastName']
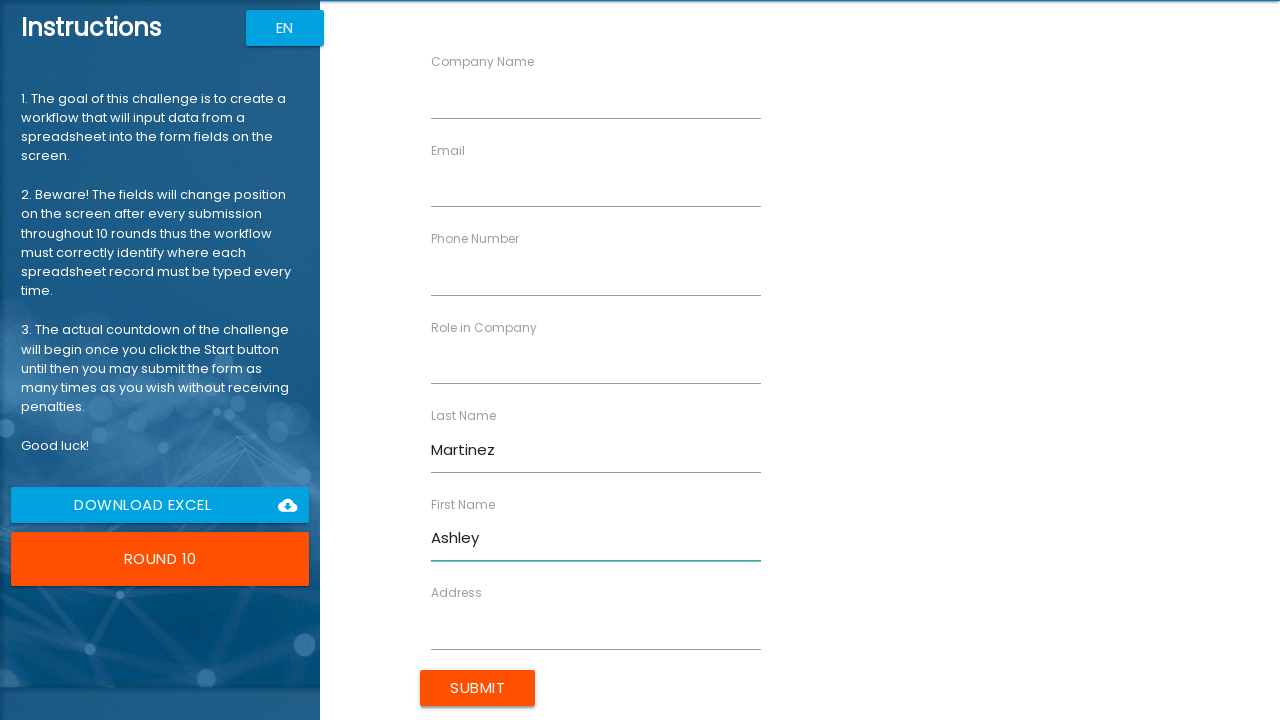

Filled company name field with 'Pinnacle Inc' on //input[@ng-reflect-name='labelCompanyName']
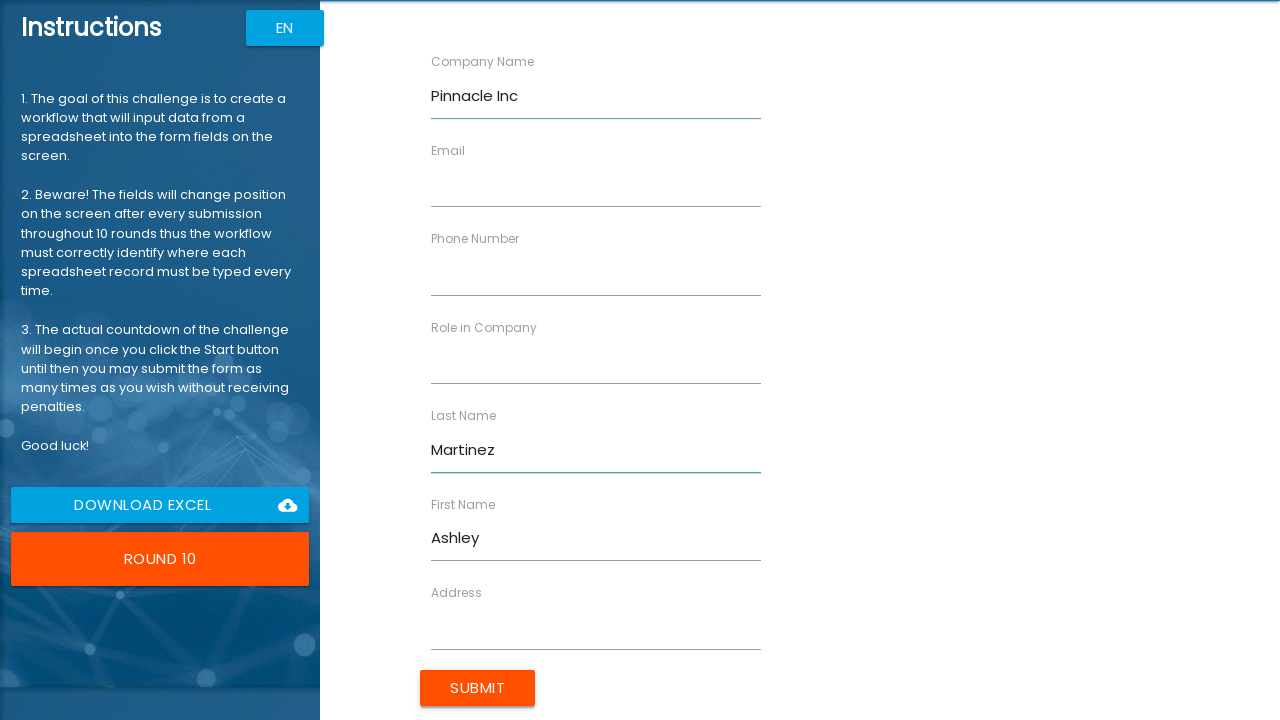

Filled phone number field with '5550123456' on //input[@ng-reflect-name='labelPhone']
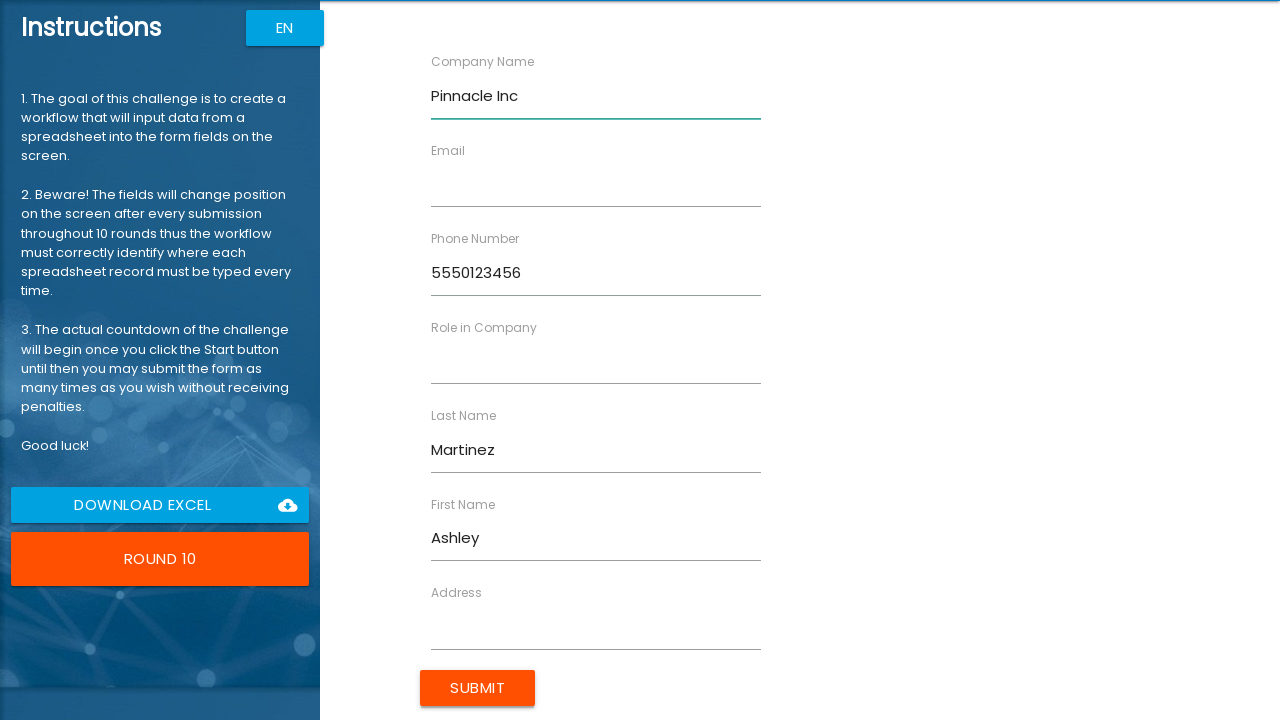

Filled address field with '741 Aspen Pl' on //input[@ng-reflect-name='labelAddress']
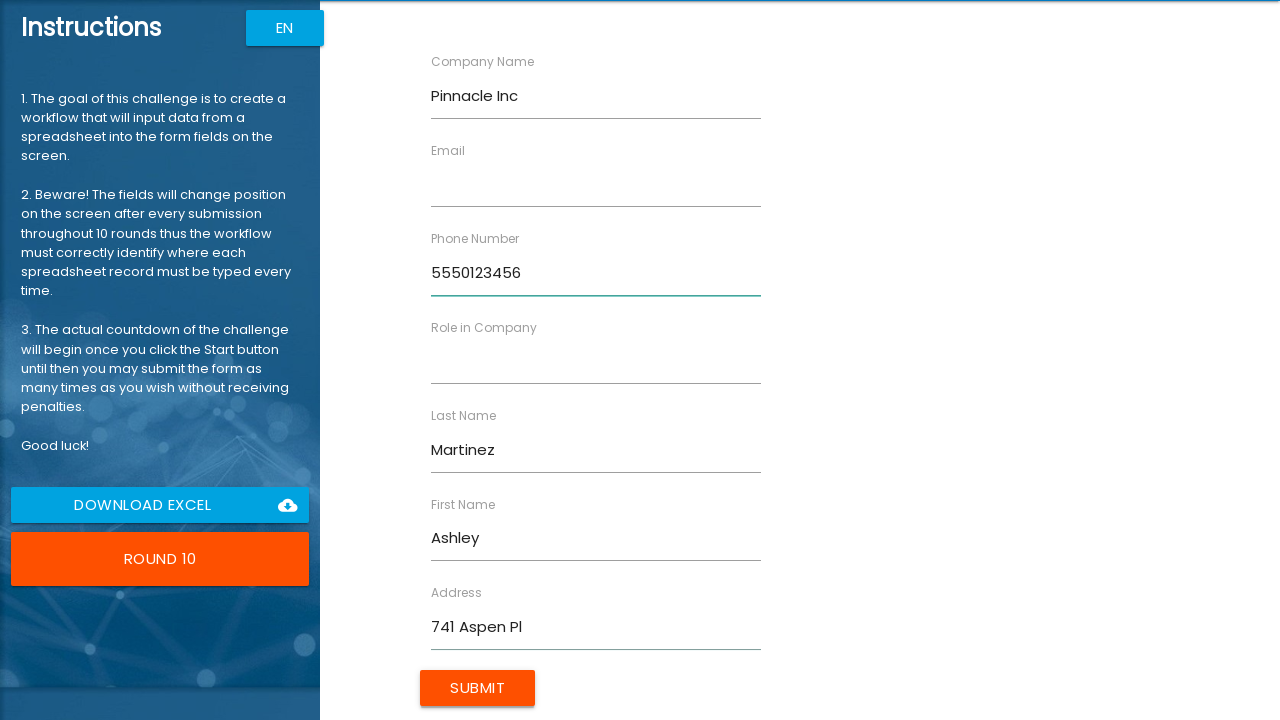

Filled email field with 'a.martinez@pinnacle.com' on //input[@ng-reflect-name='labelEmail']
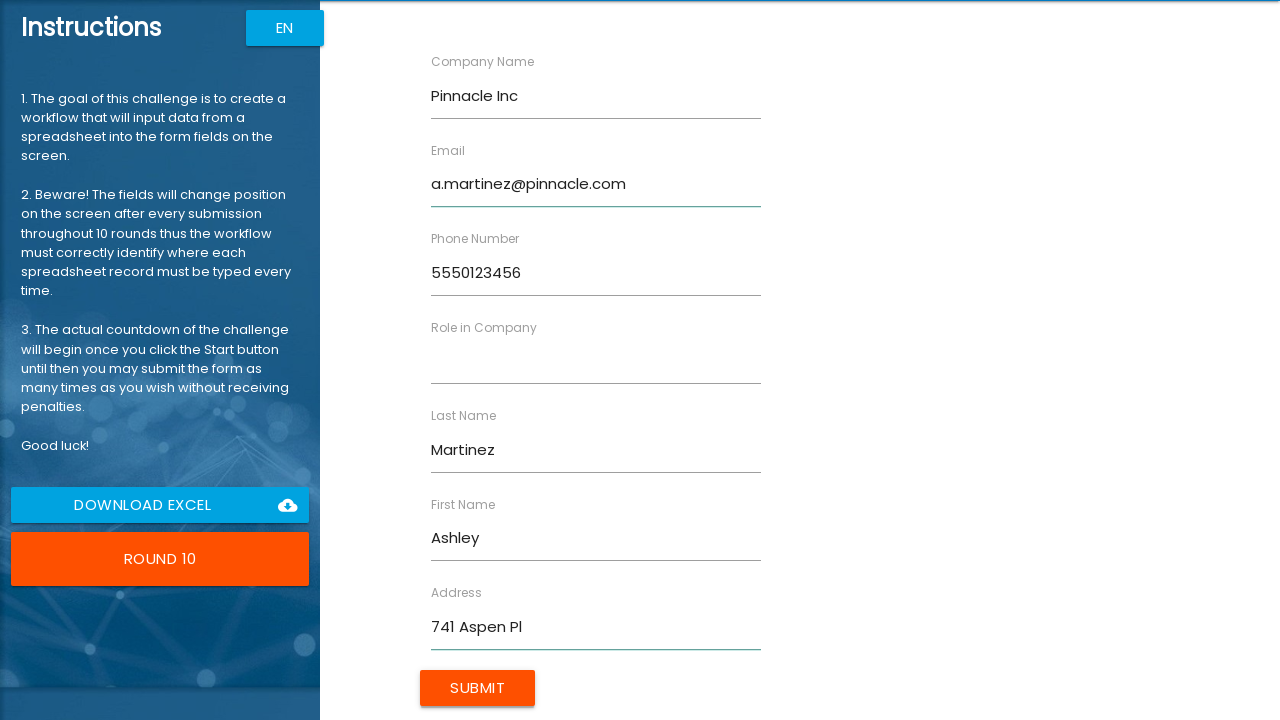

Filled role field with 'Associate' on //input[@ng-reflect-name='labelRole']
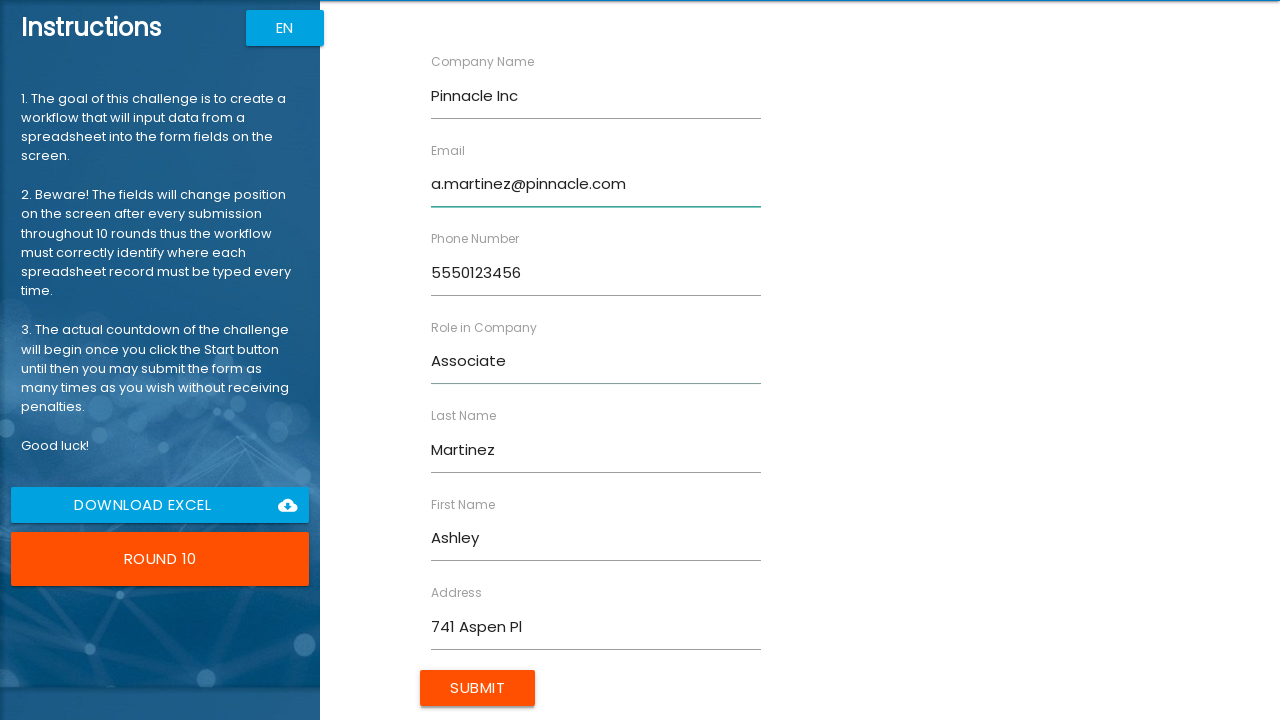

Submitted form for employee Ashley Martinez at (478, 688) on xpath=//input[@class='btn uiColorButton']
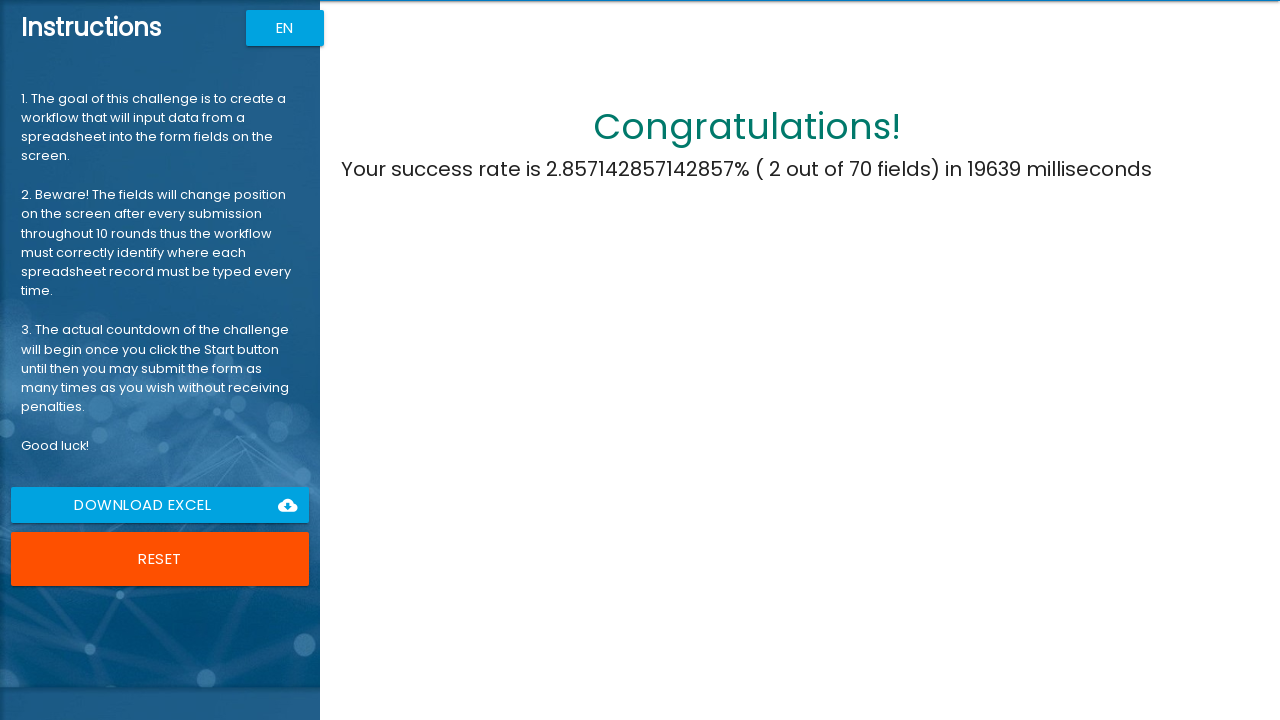

Challenge completion confirmation message appeared
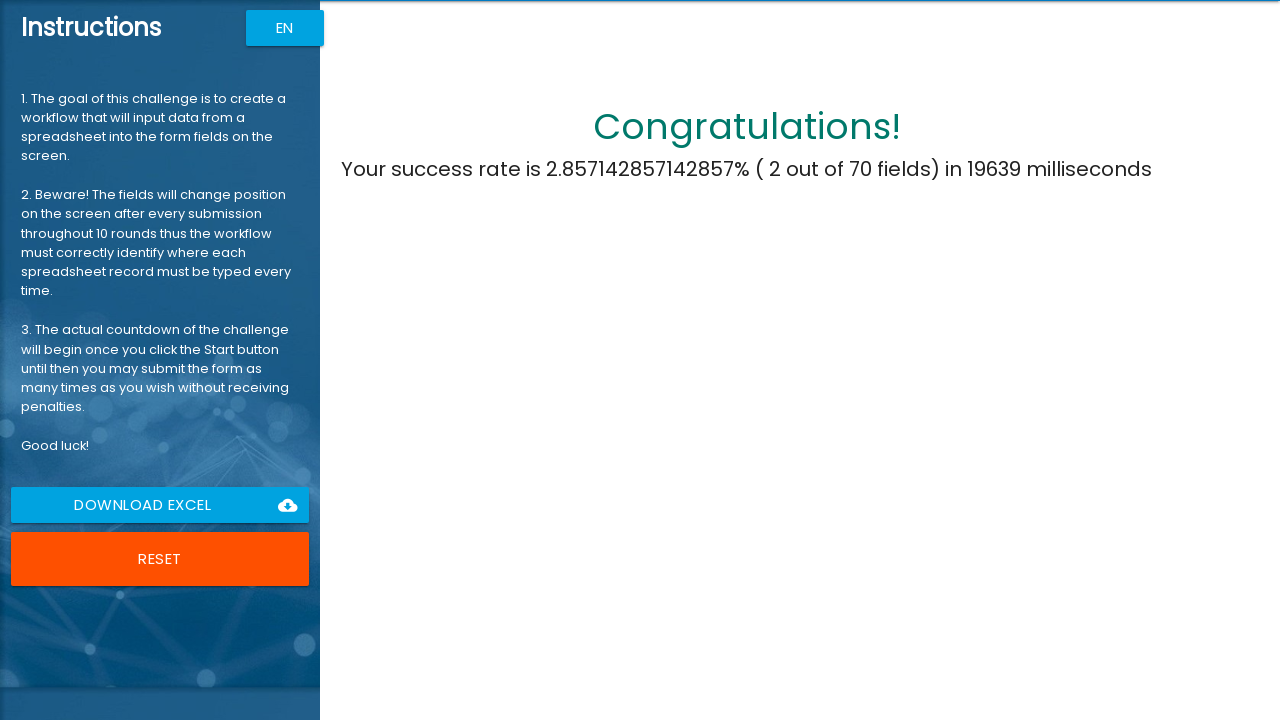

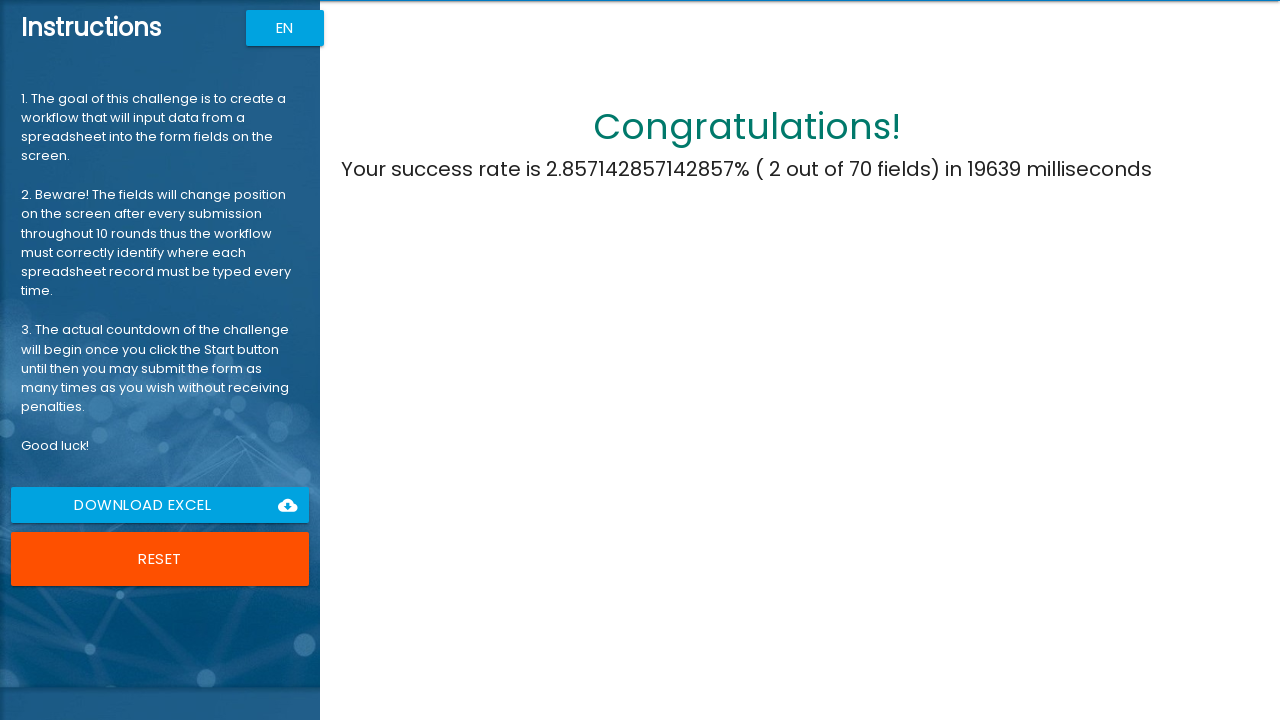